Tests datepicker functionality by opening the datepicker, navigating to a specific month/year using the previous button, and selecting a specific date.

Starting URL: https://testautomationpractice.blogspot.com/

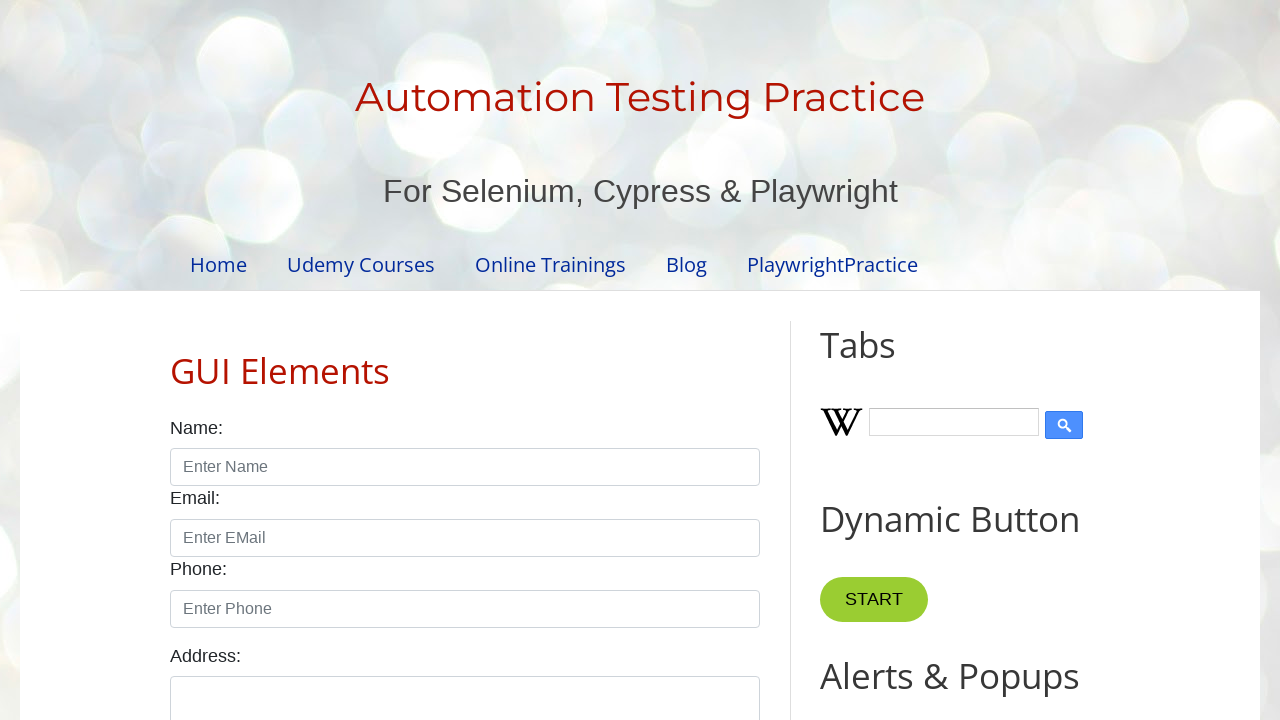

Clicked datepicker input to open calendar at (515, 360) on xpath=//input[@id='datepicker']
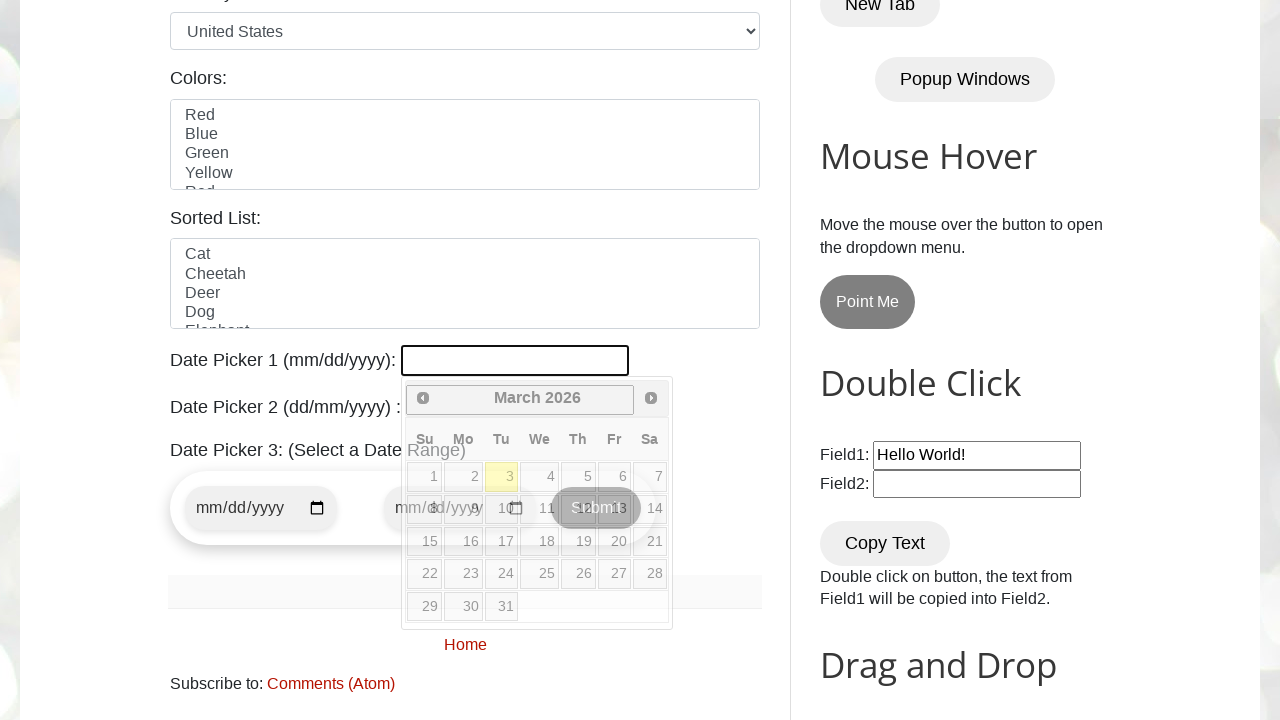

Retrieved current year from datepicker
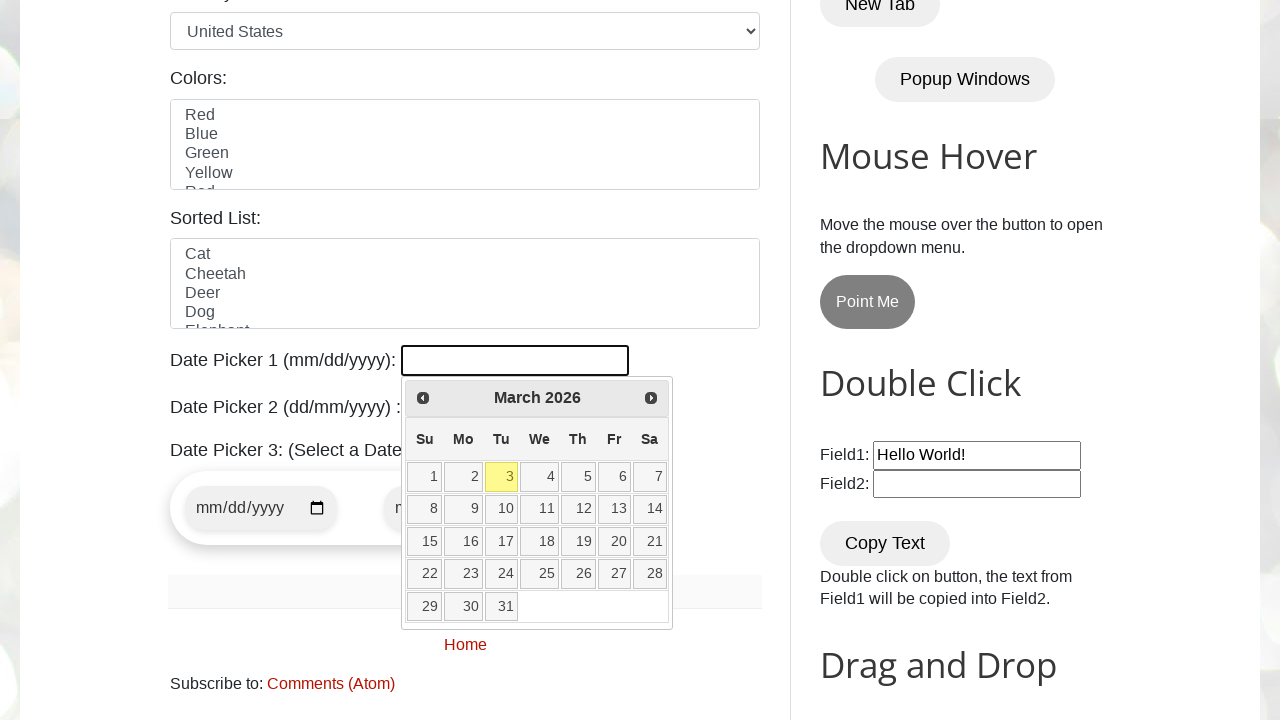

Retrieved current month from datepicker
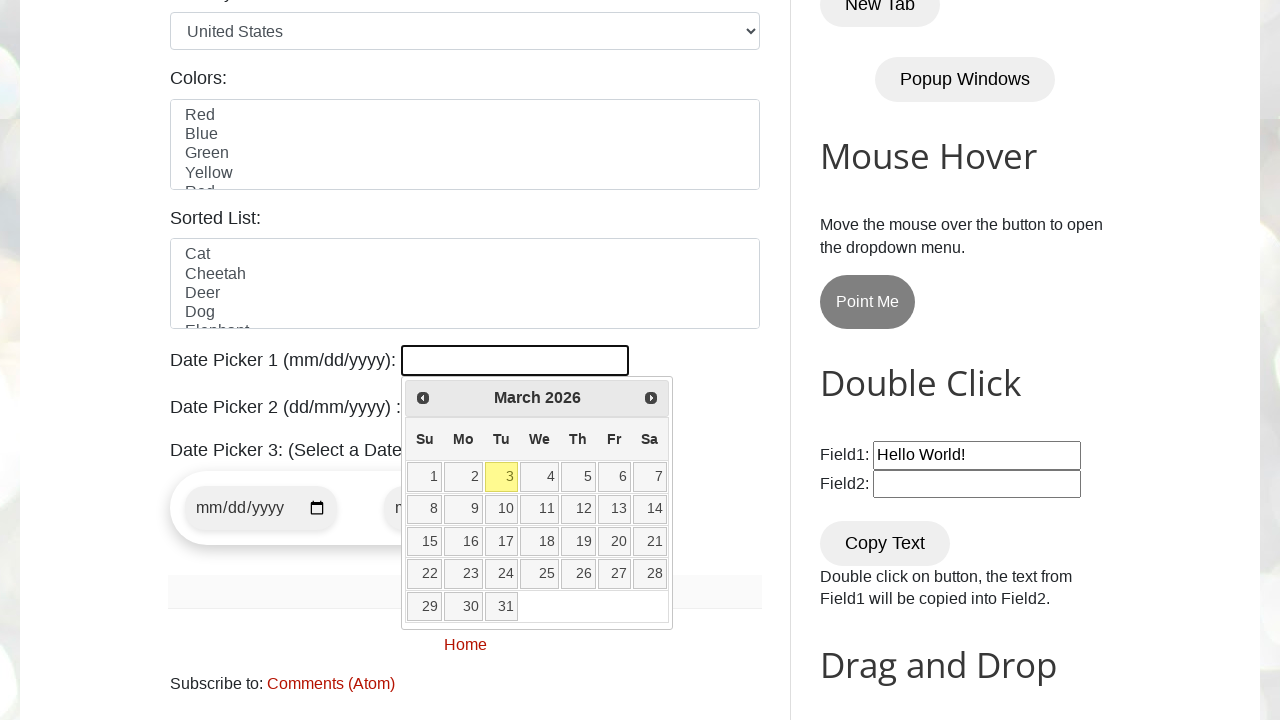

Clicked Previous button to navigate to earlier month at (423, 398) on xpath=//a[@title='Prev']
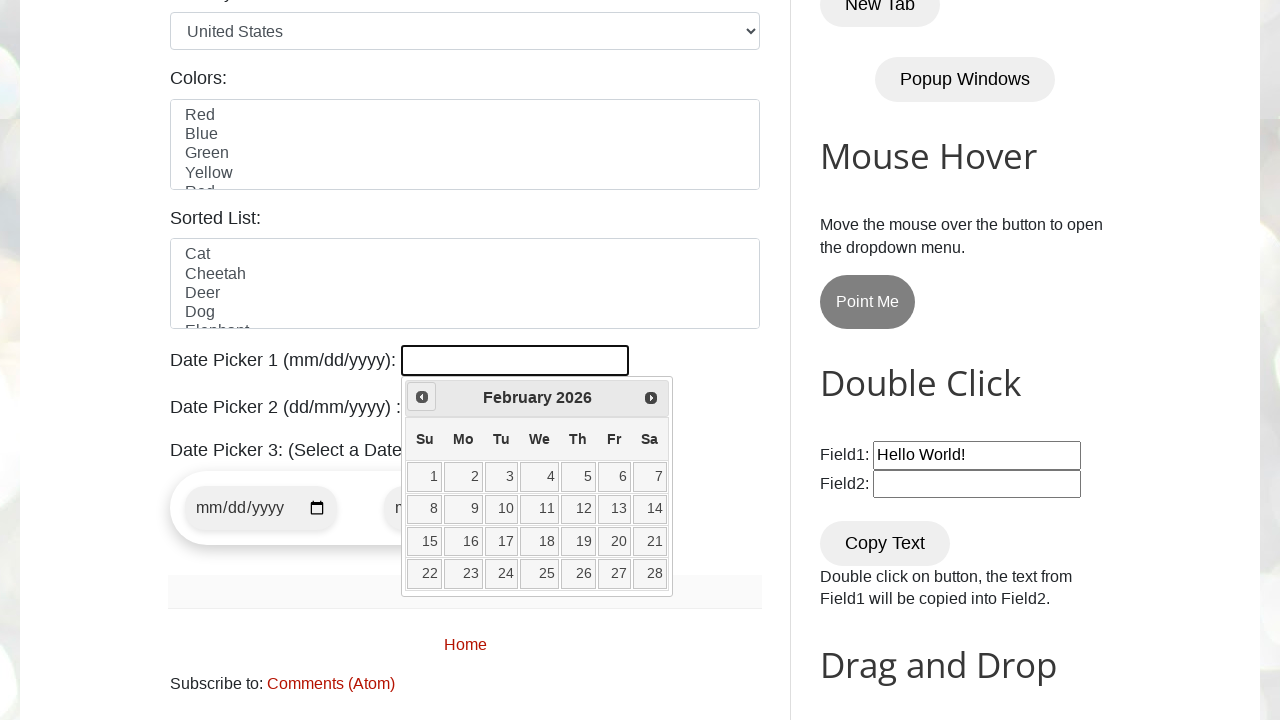

Retrieved current year from datepicker
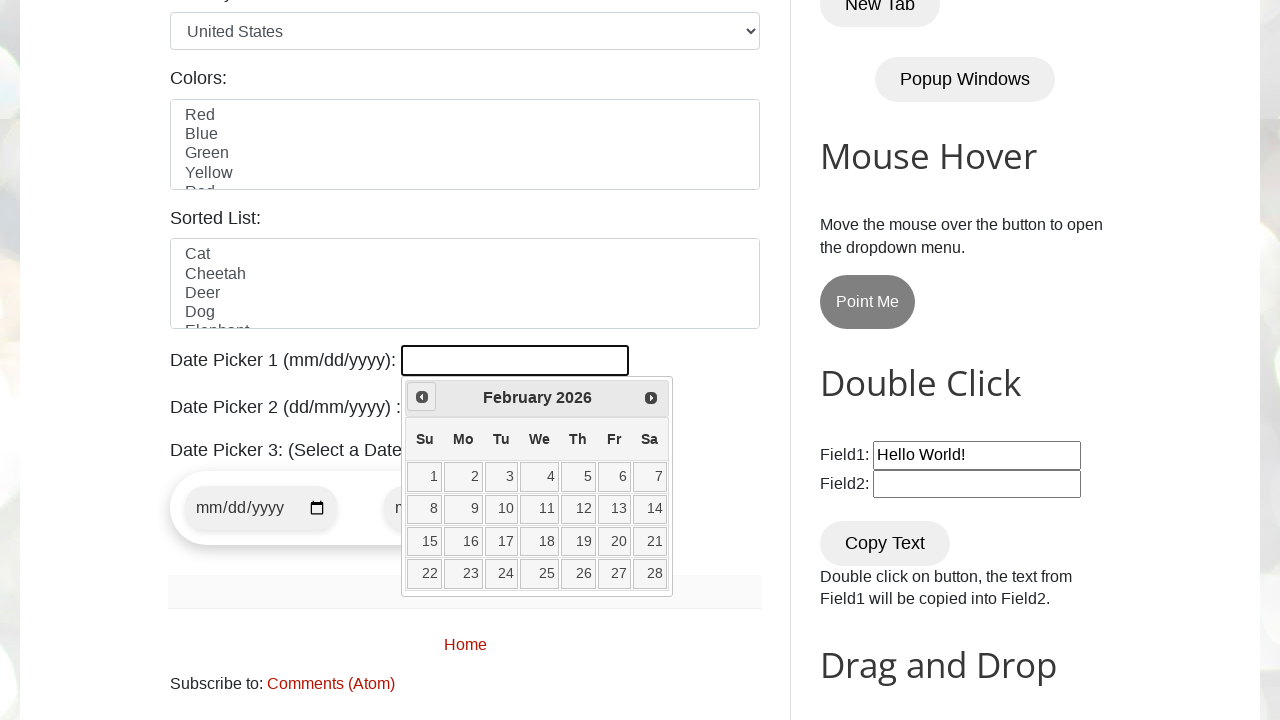

Retrieved current month from datepicker
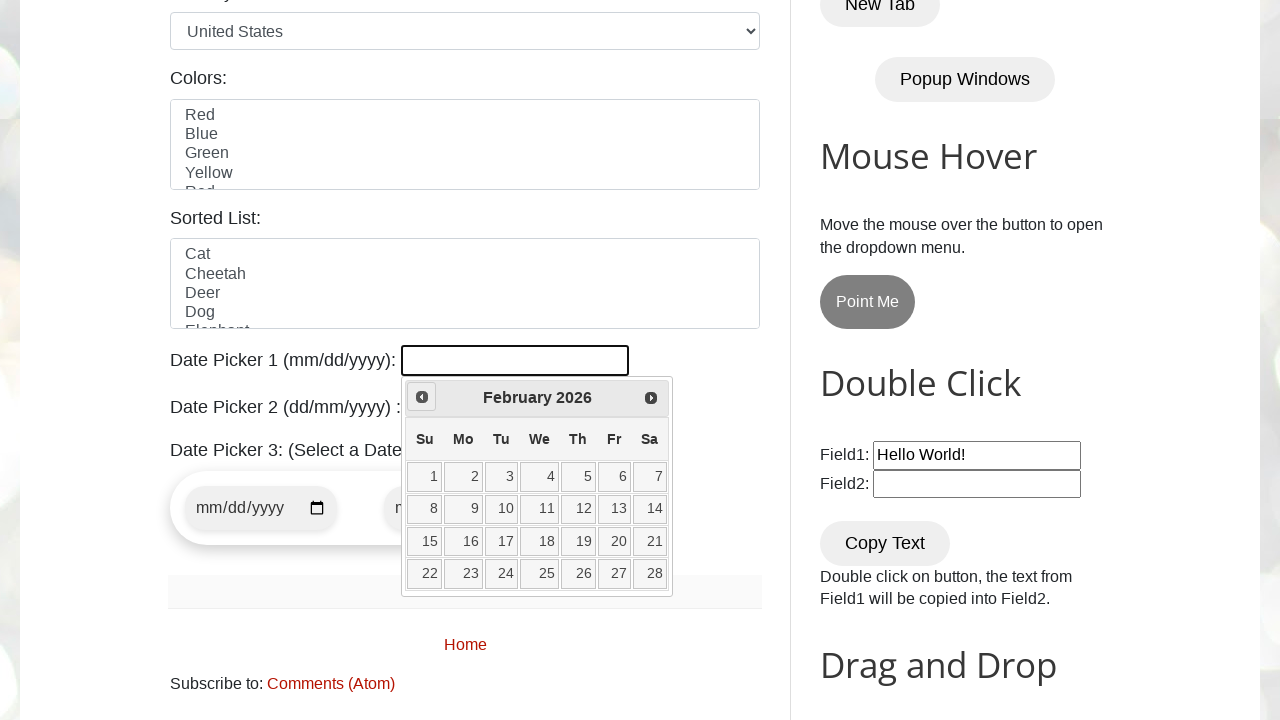

Clicked Previous button to navigate to earlier month at (422, 397) on xpath=//a[@title='Prev']
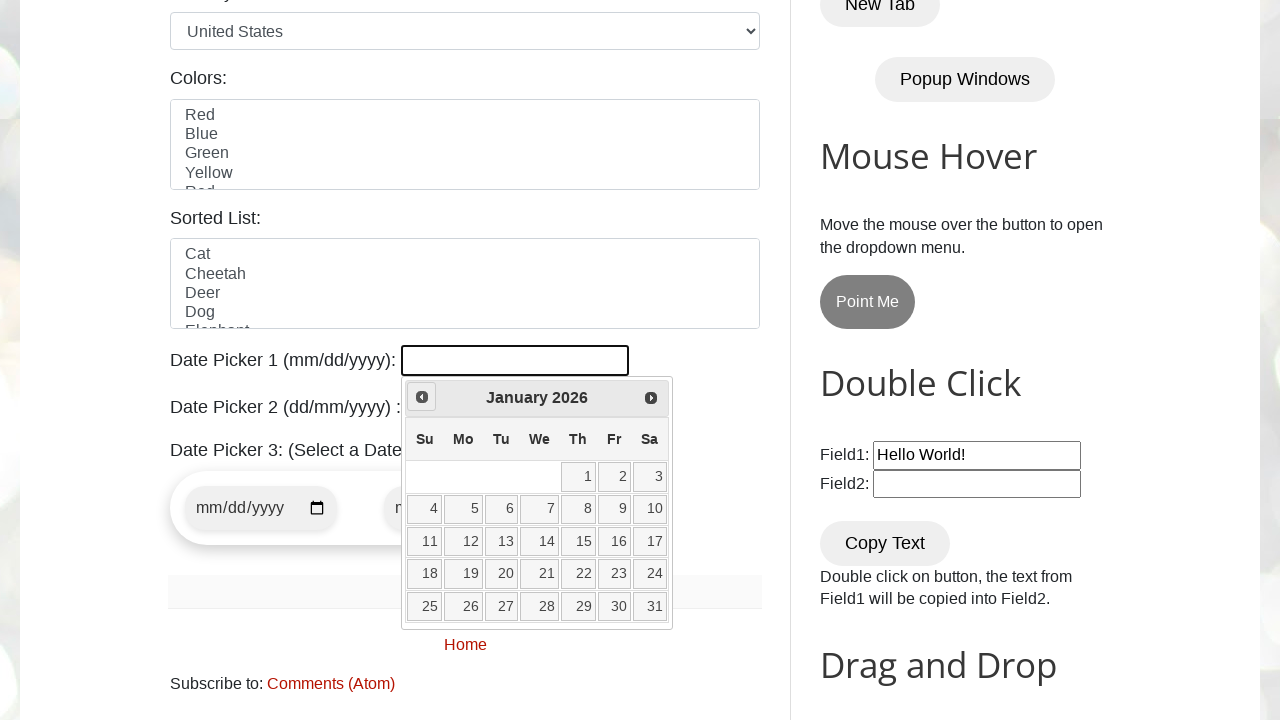

Retrieved current year from datepicker
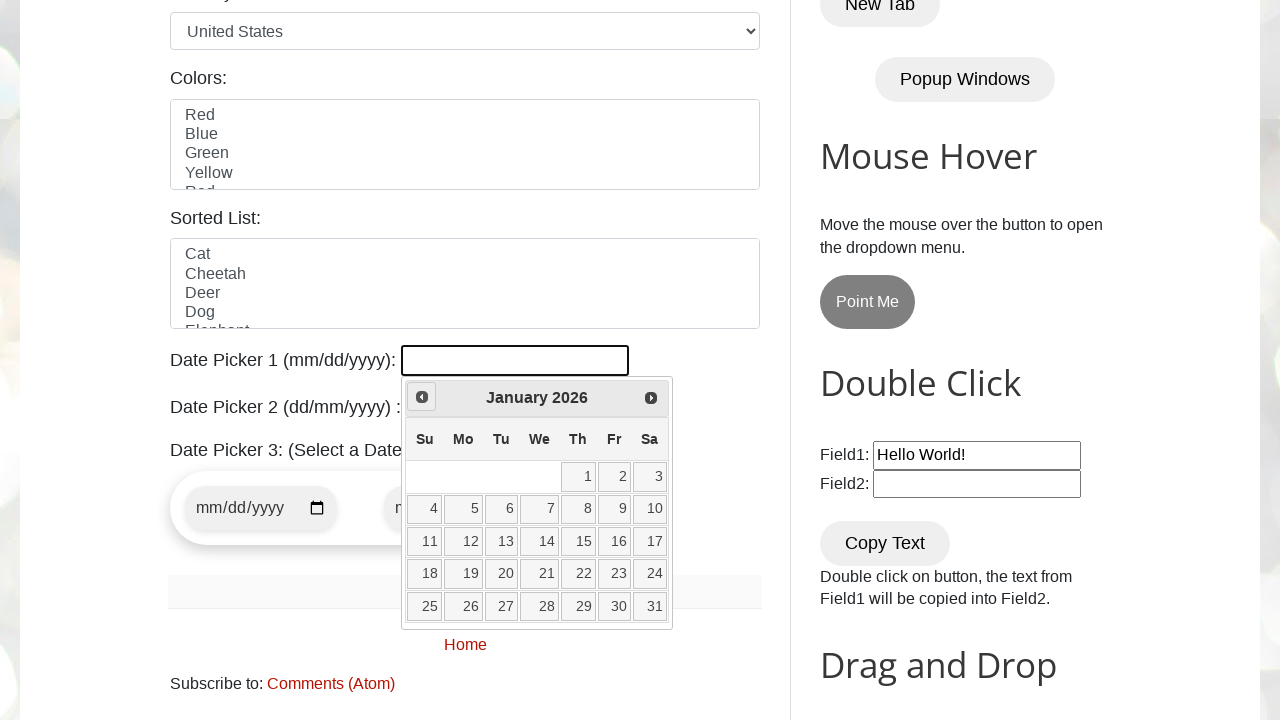

Retrieved current month from datepicker
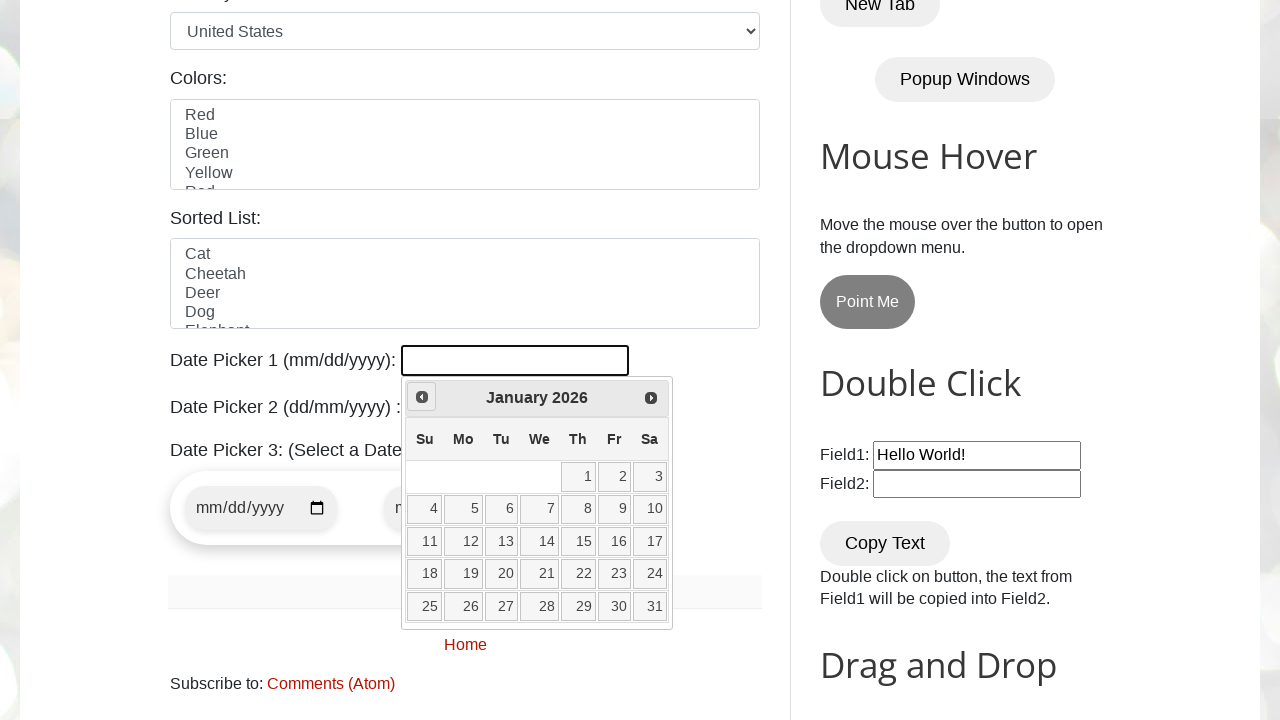

Clicked Previous button to navigate to earlier month at (422, 397) on xpath=//a[@title='Prev']
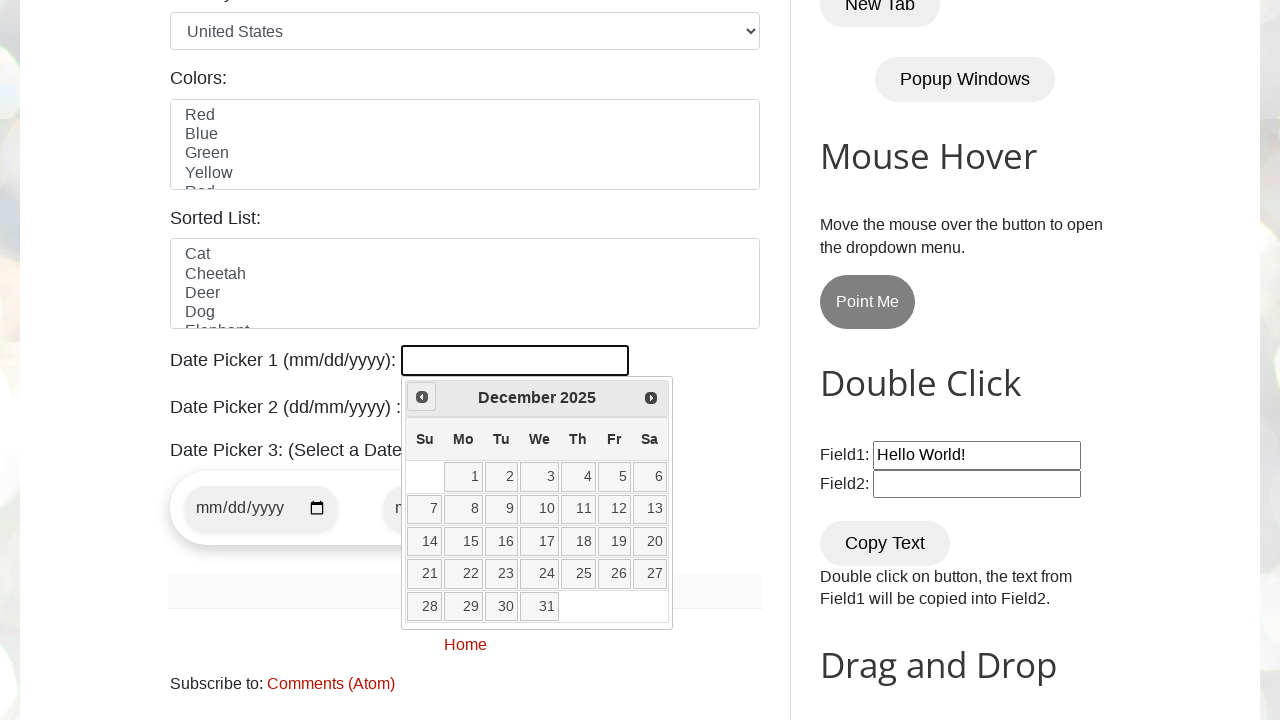

Retrieved current year from datepicker
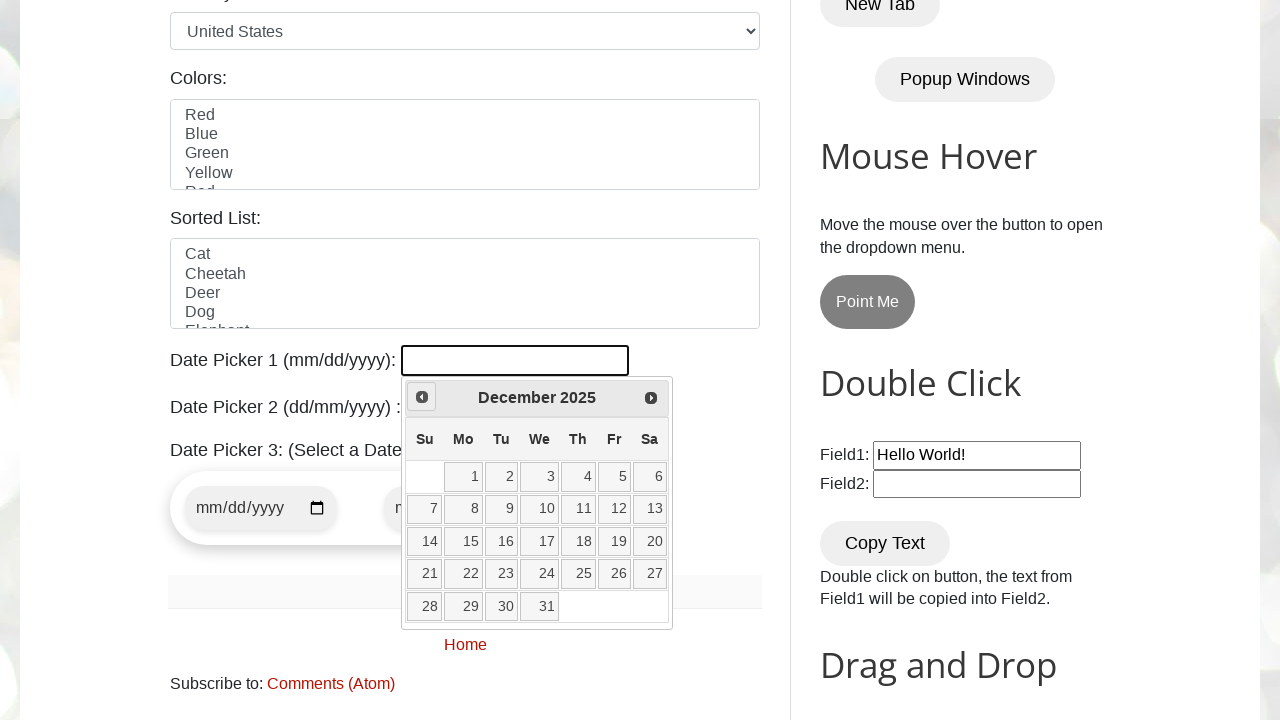

Retrieved current month from datepicker
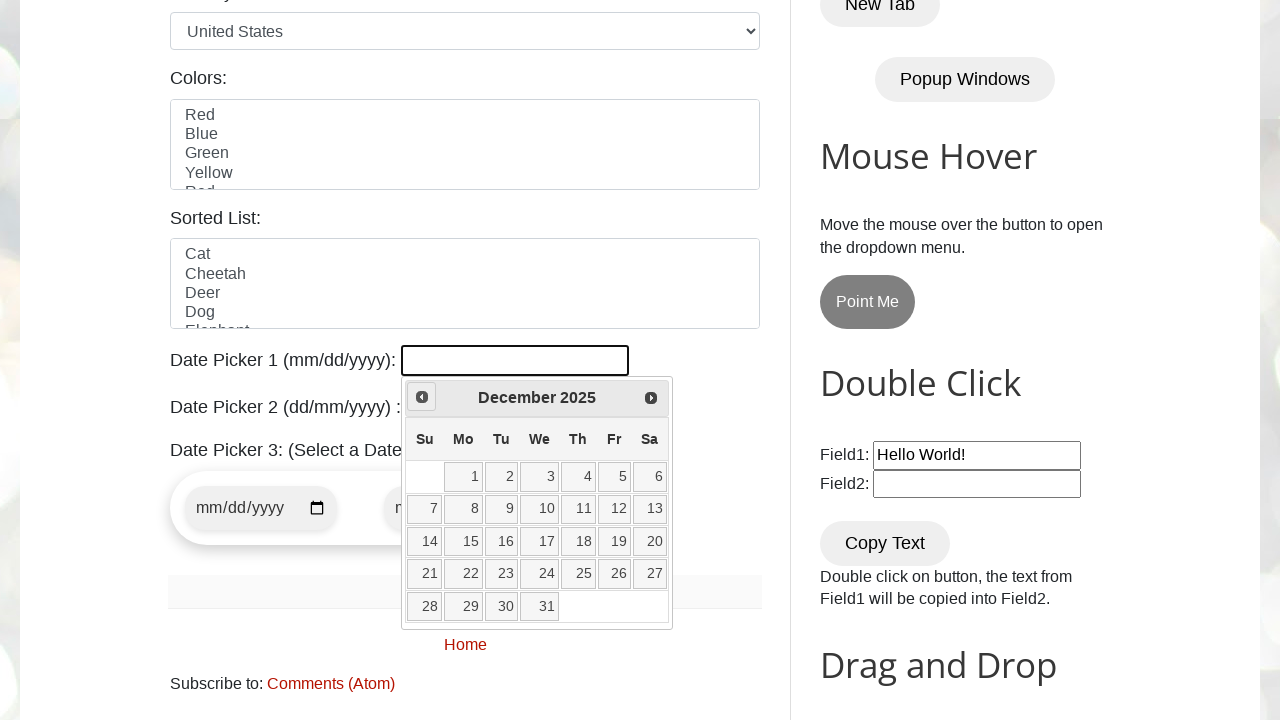

Clicked Previous button to navigate to earlier month at (422, 397) on xpath=//a[@title='Prev']
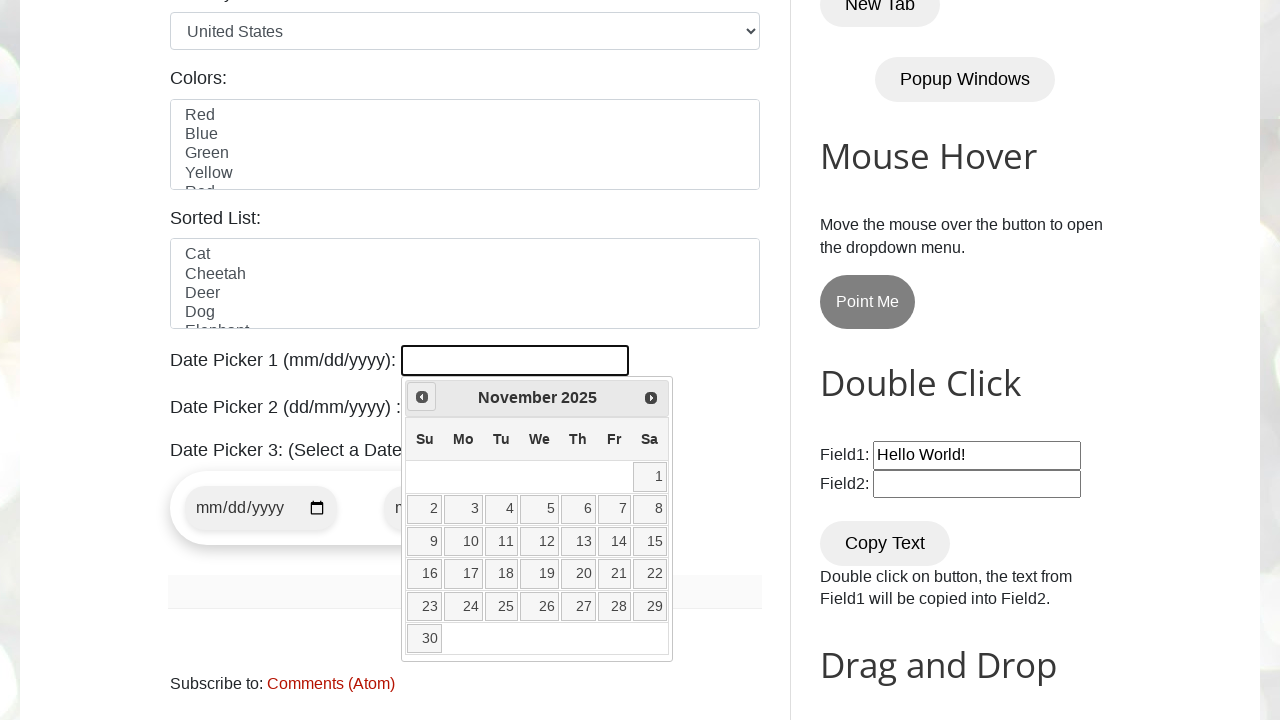

Retrieved current year from datepicker
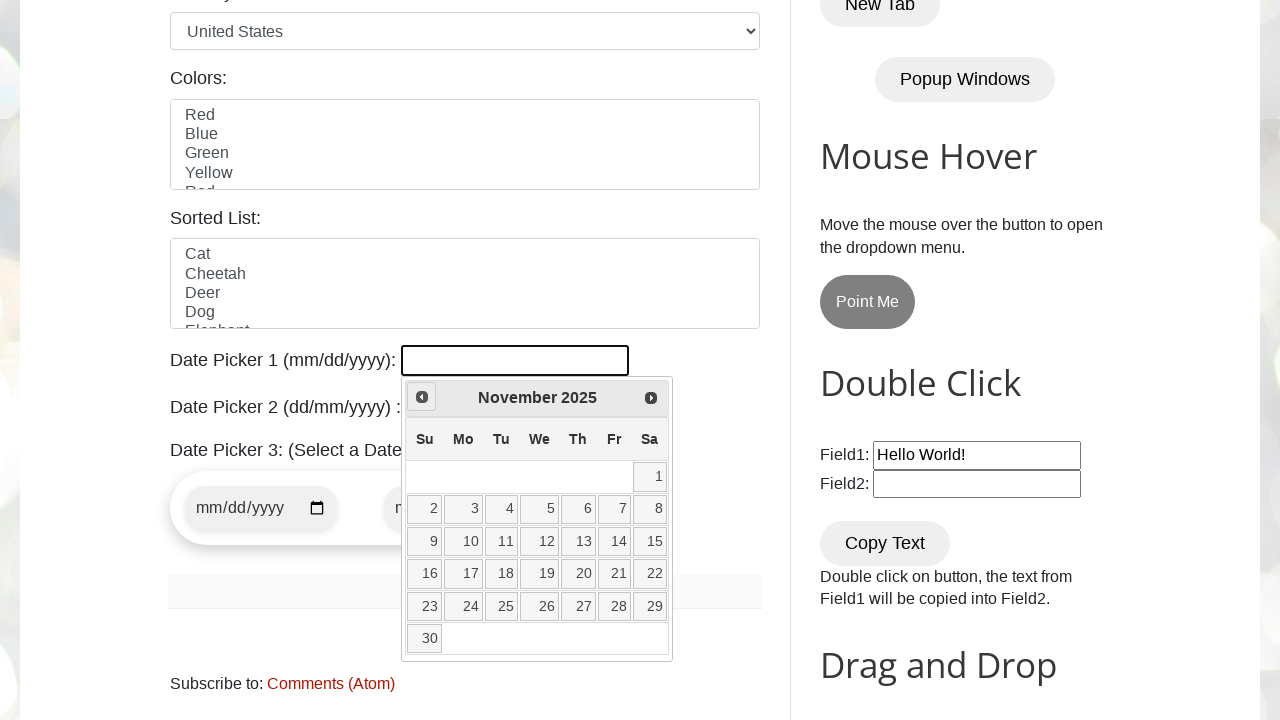

Retrieved current month from datepicker
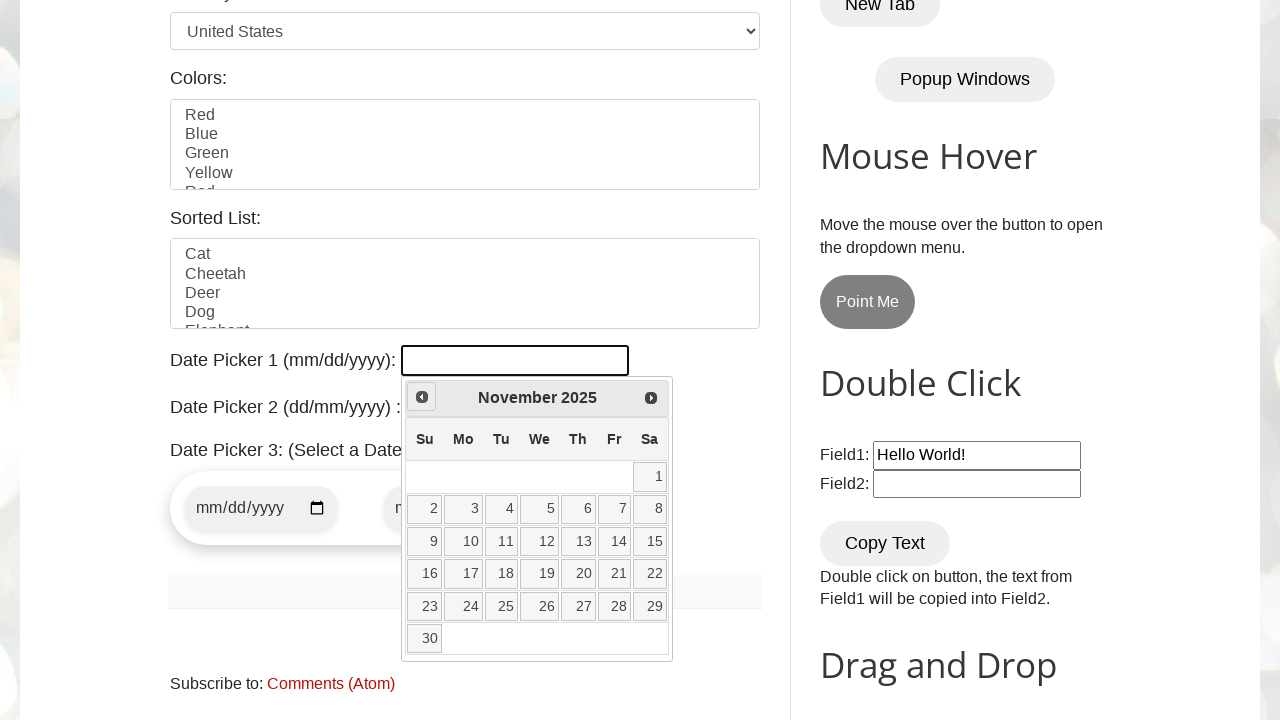

Clicked Previous button to navigate to earlier month at (422, 397) on xpath=//a[@title='Prev']
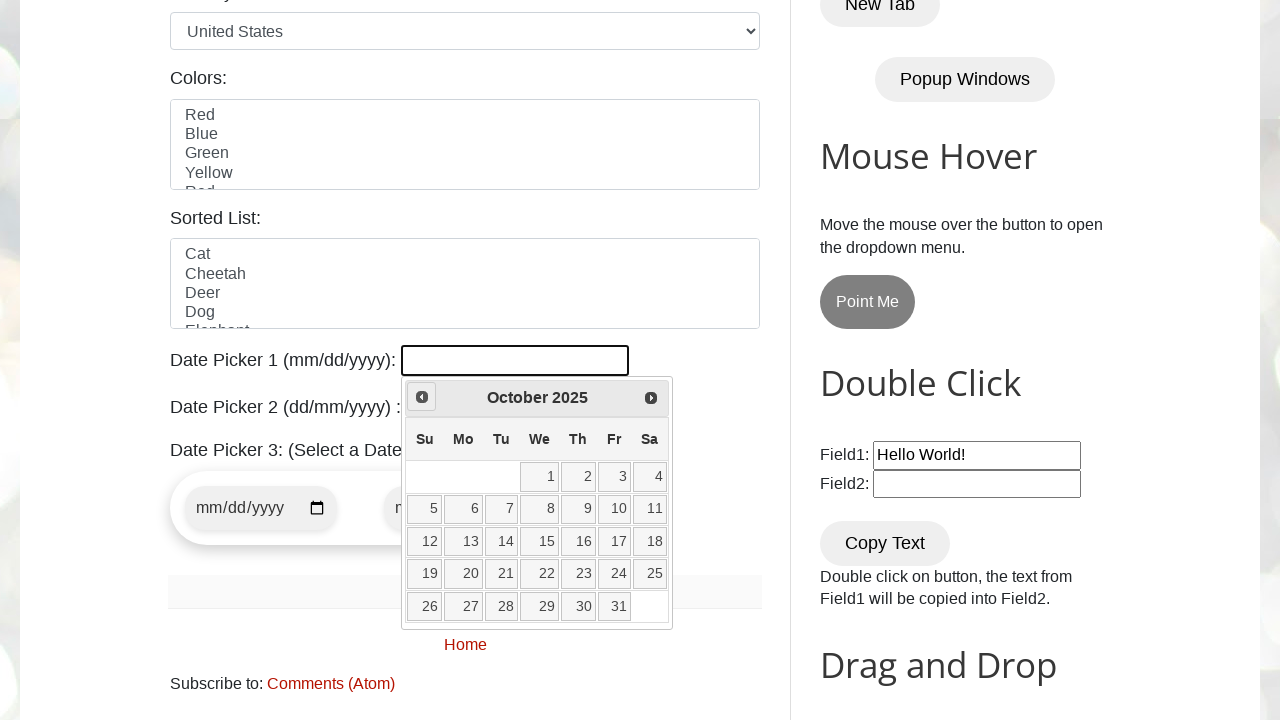

Retrieved current year from datepicker
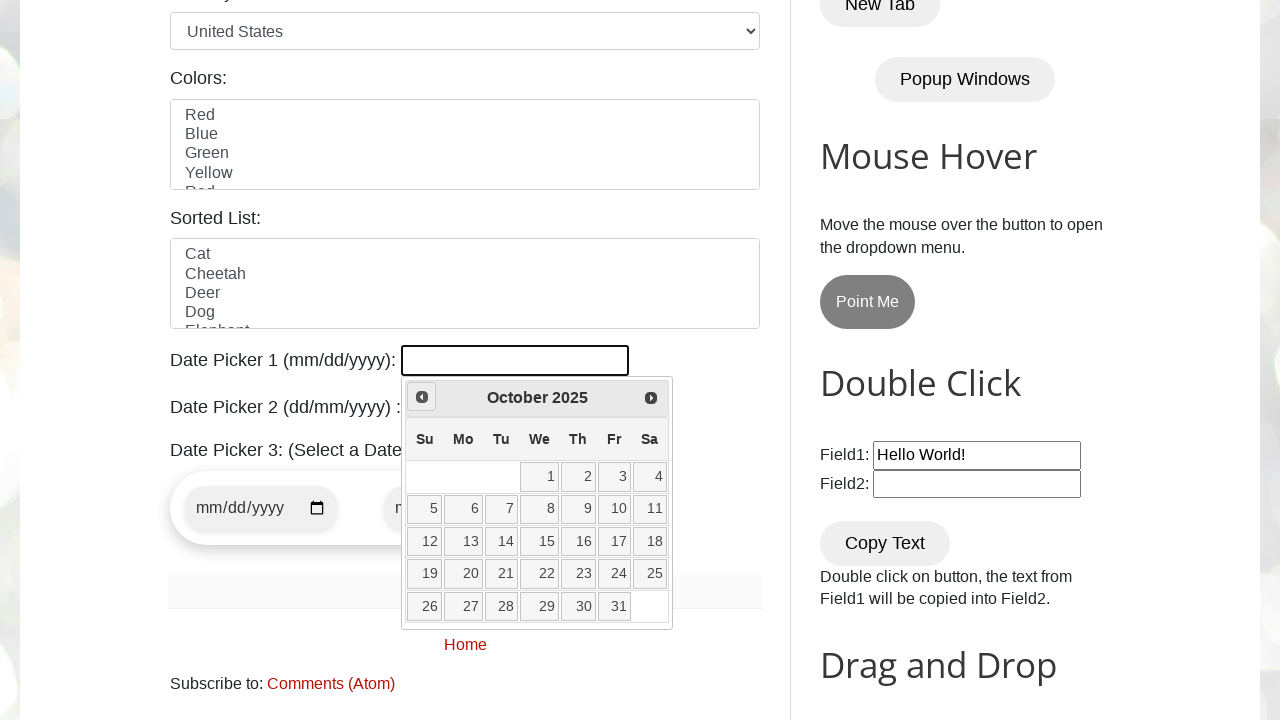

Retrieved current month from datepicker
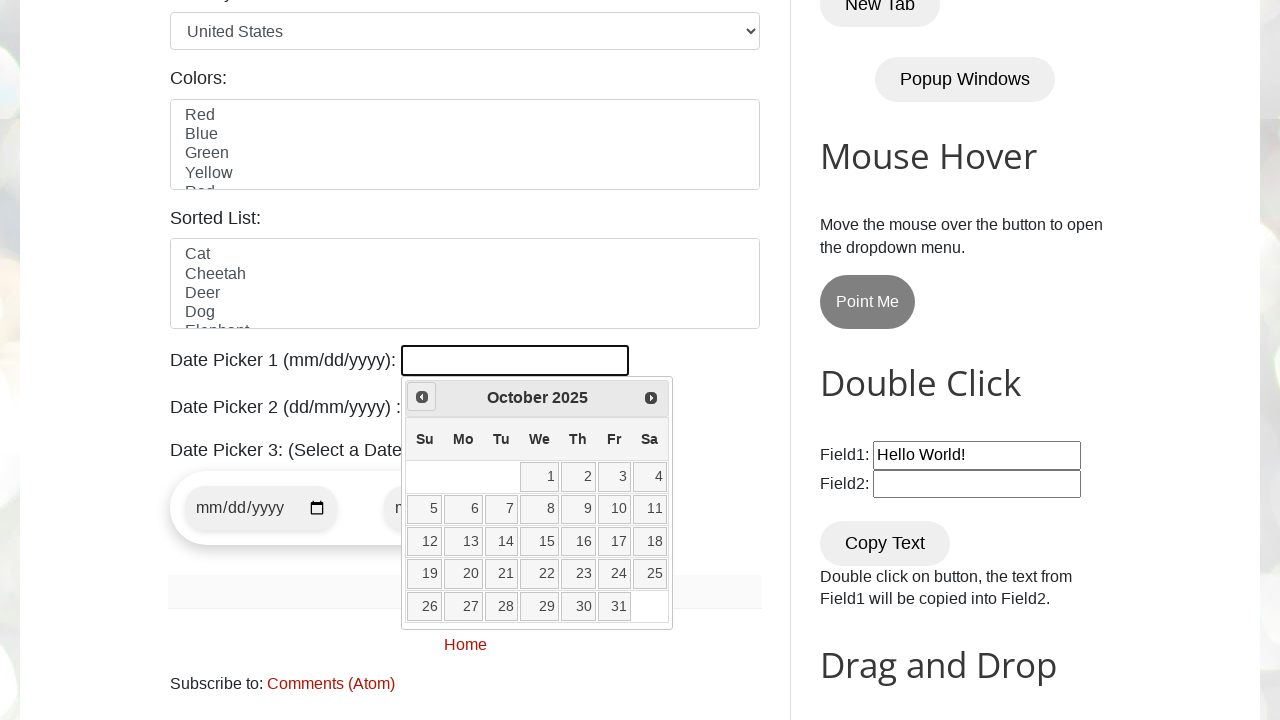

Clicked Previous button to navigate to earlier month at (422, 397) on xpath=//a[@title='Prev']
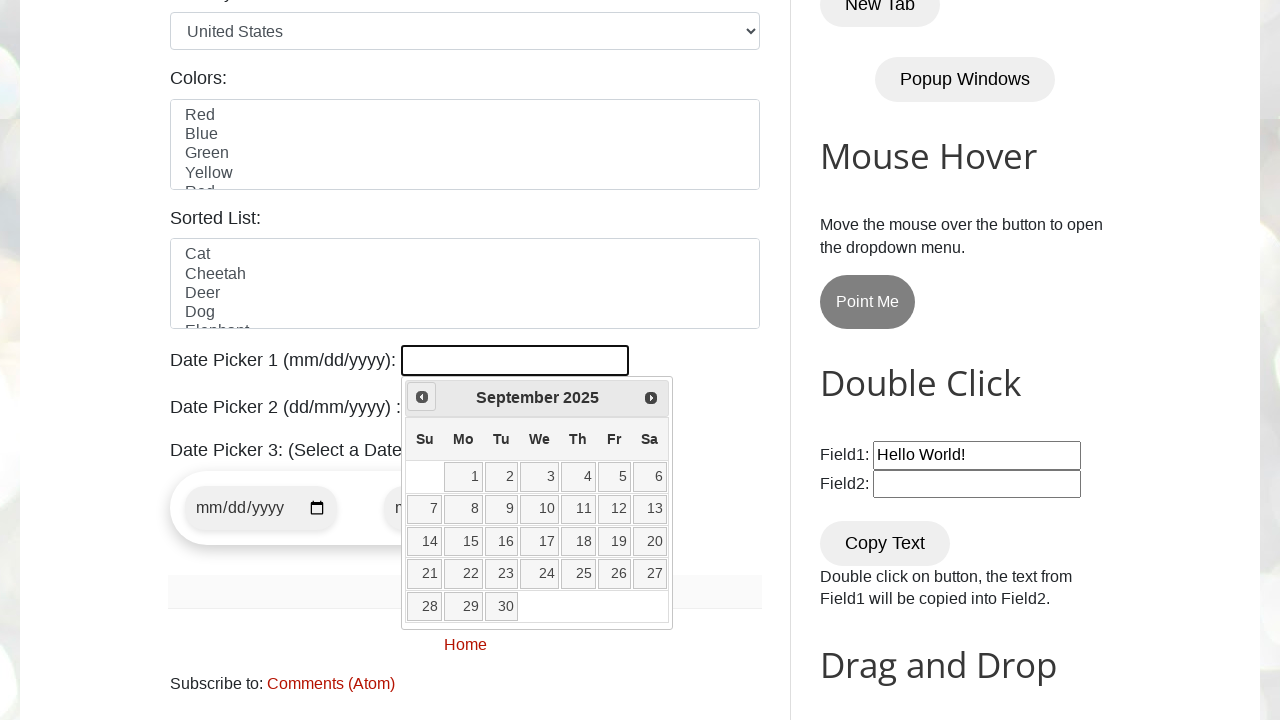

Retrieved current year from datepicker
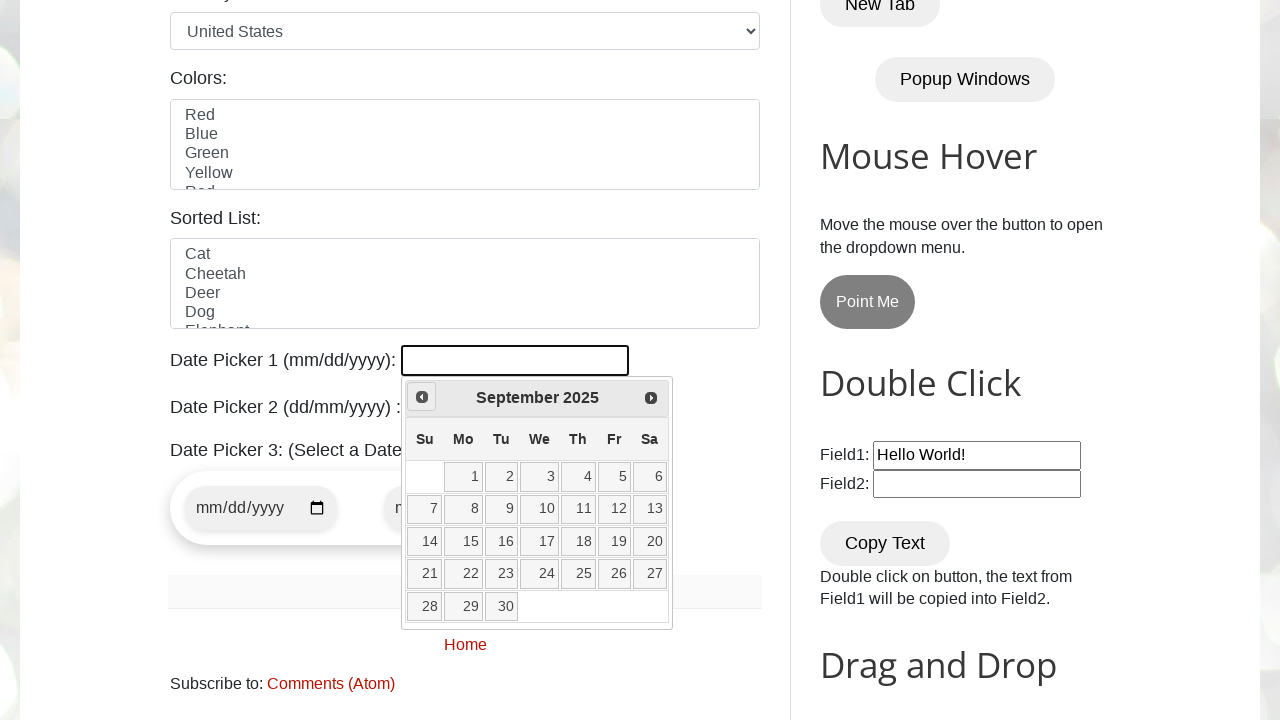

Retrieved current month from datepicker
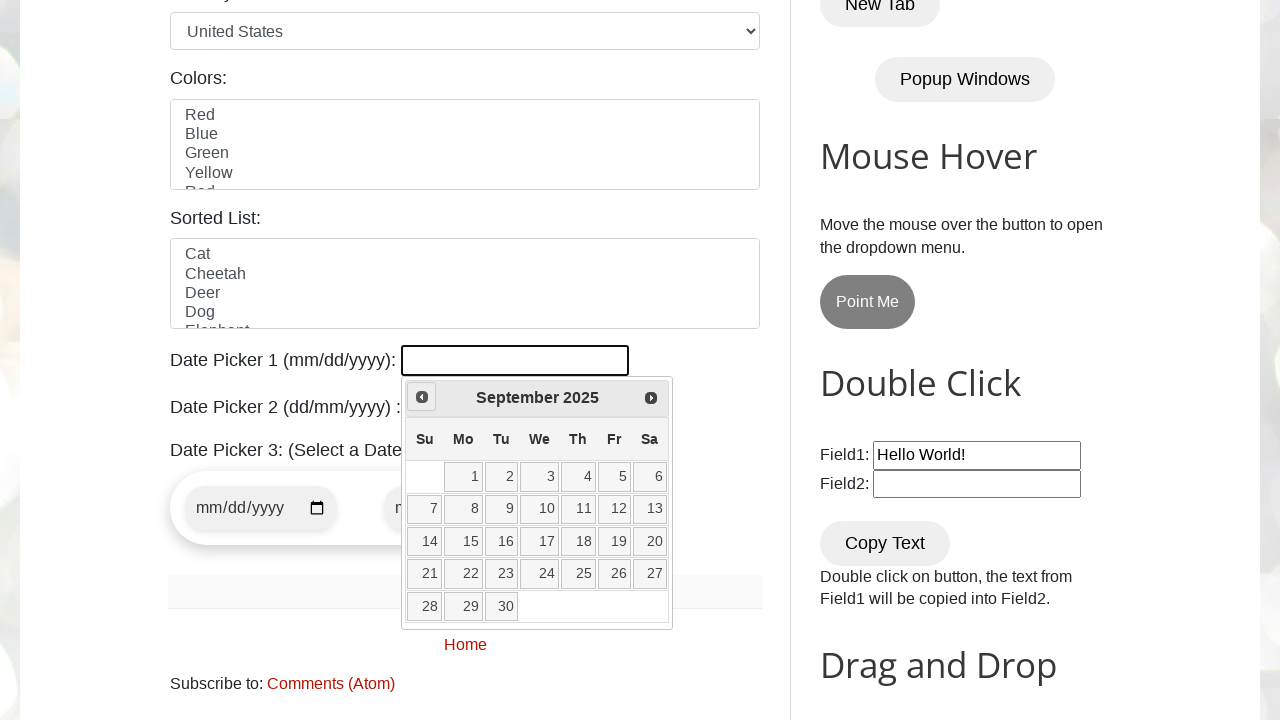

Clicked Previous button to navigate to earlier month at (422, 397) on xpath=//a[@title='Prev']
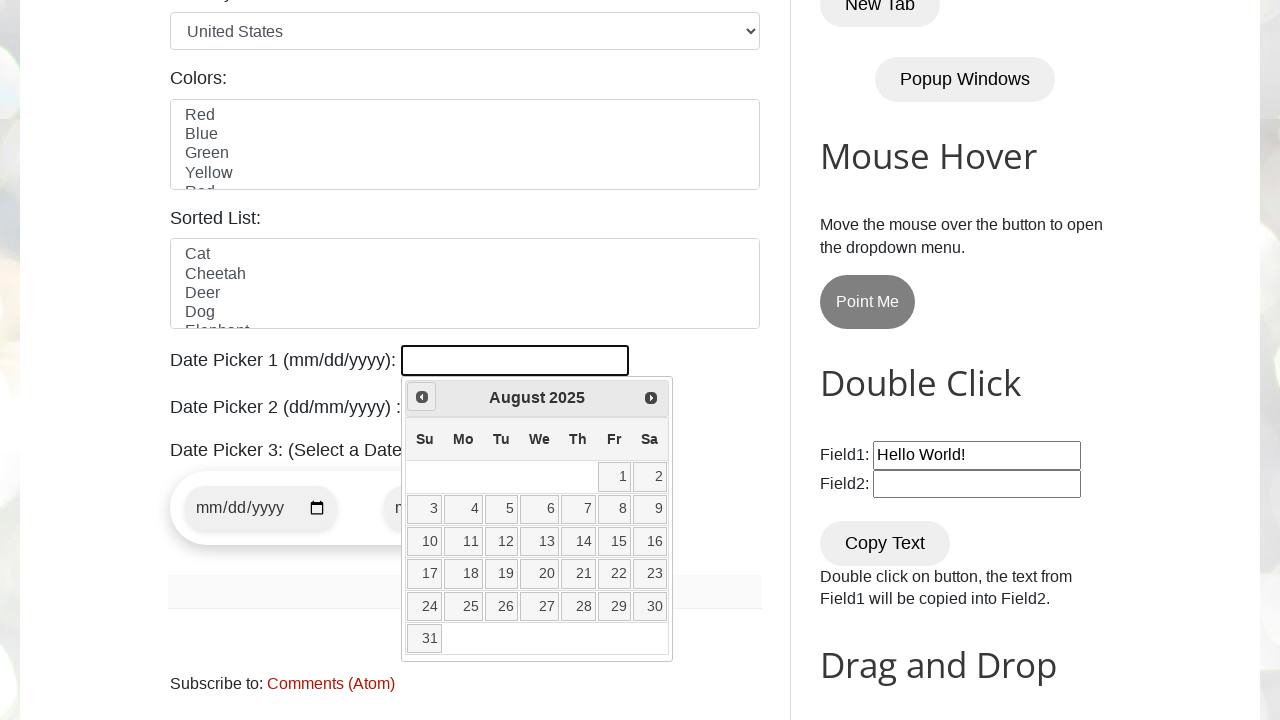

Retrieved current year from datepicker
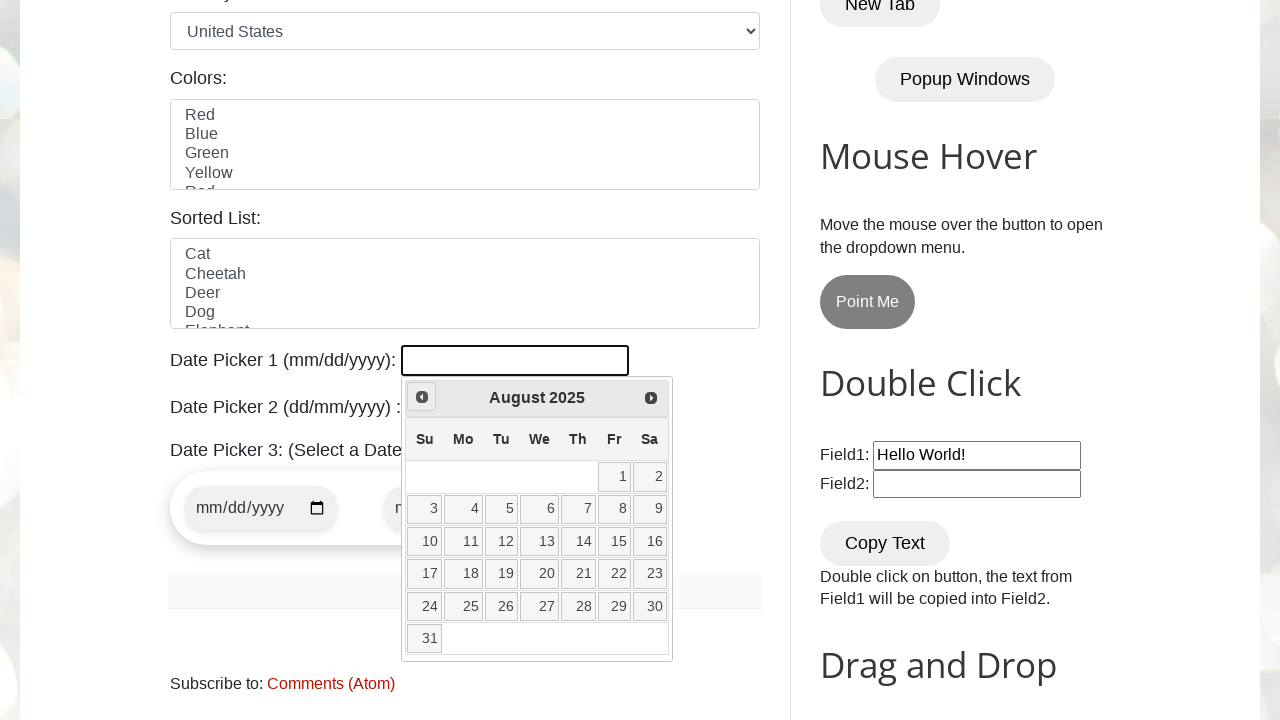

Retrieved current month from datepicker
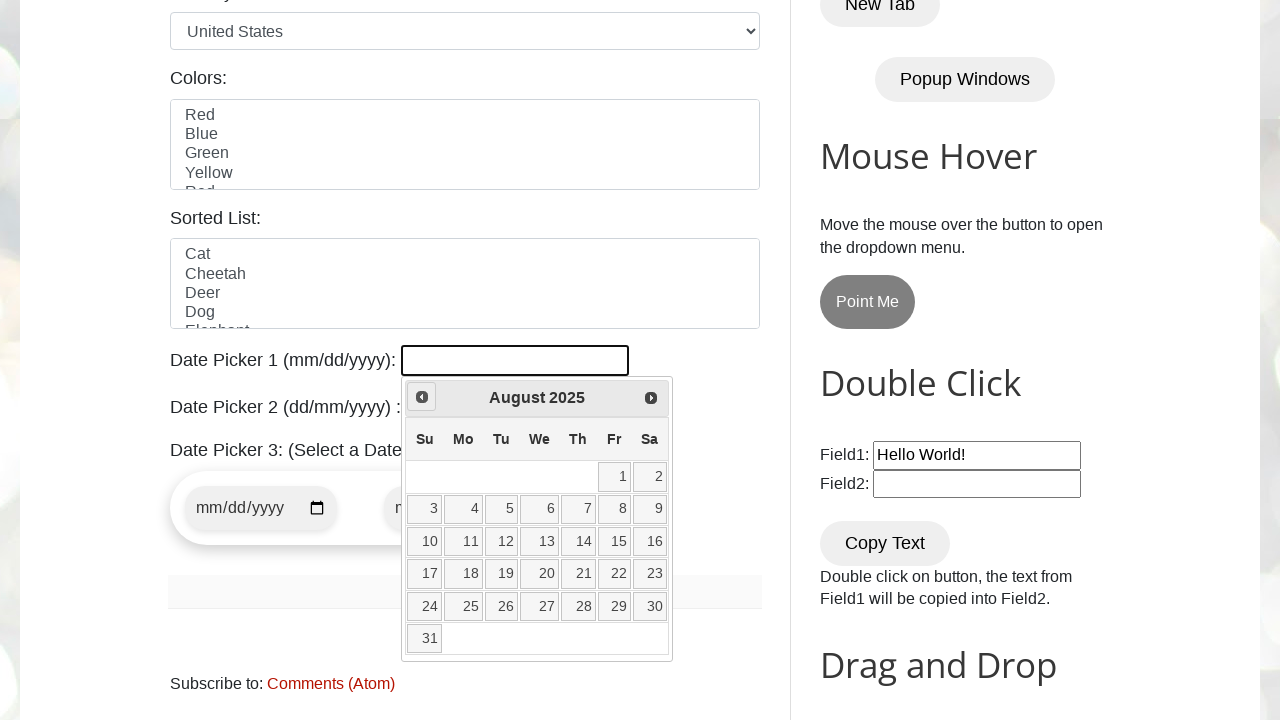

Clicked Previous button to navigate to earlier month at (422, 397) on xpath=//a[@title='Prev']
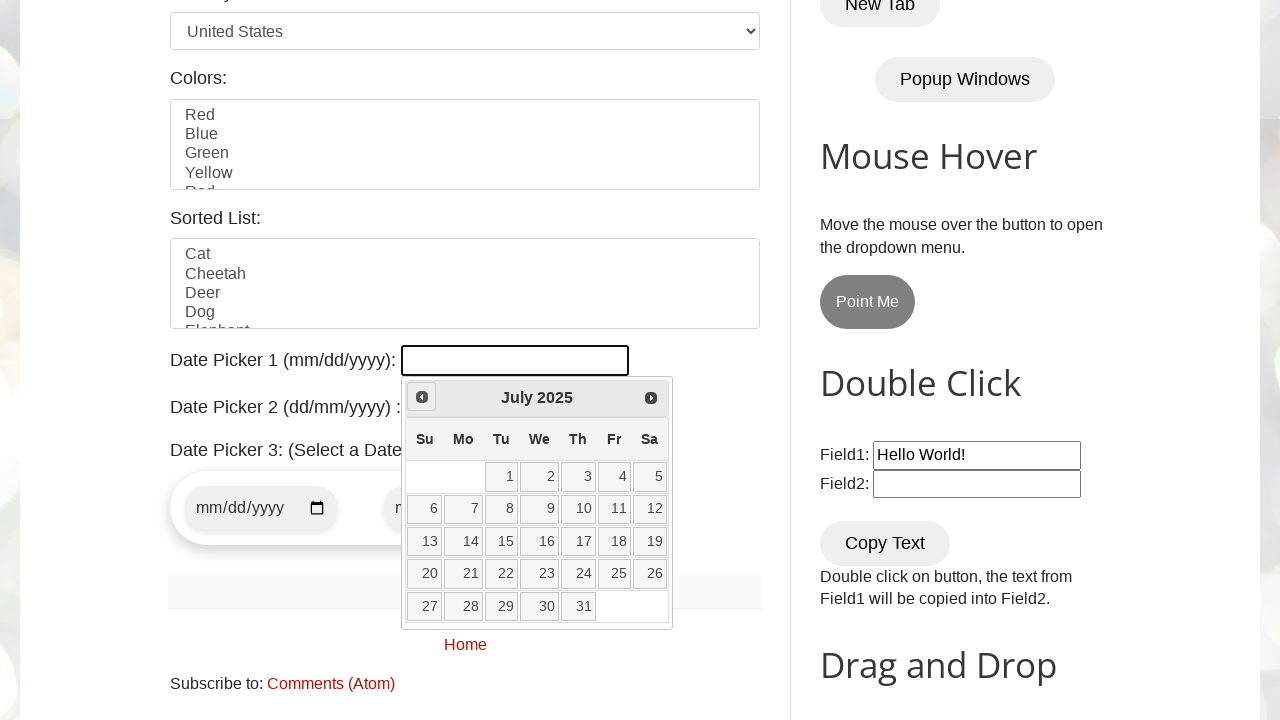

Retrieved current year from datepicker
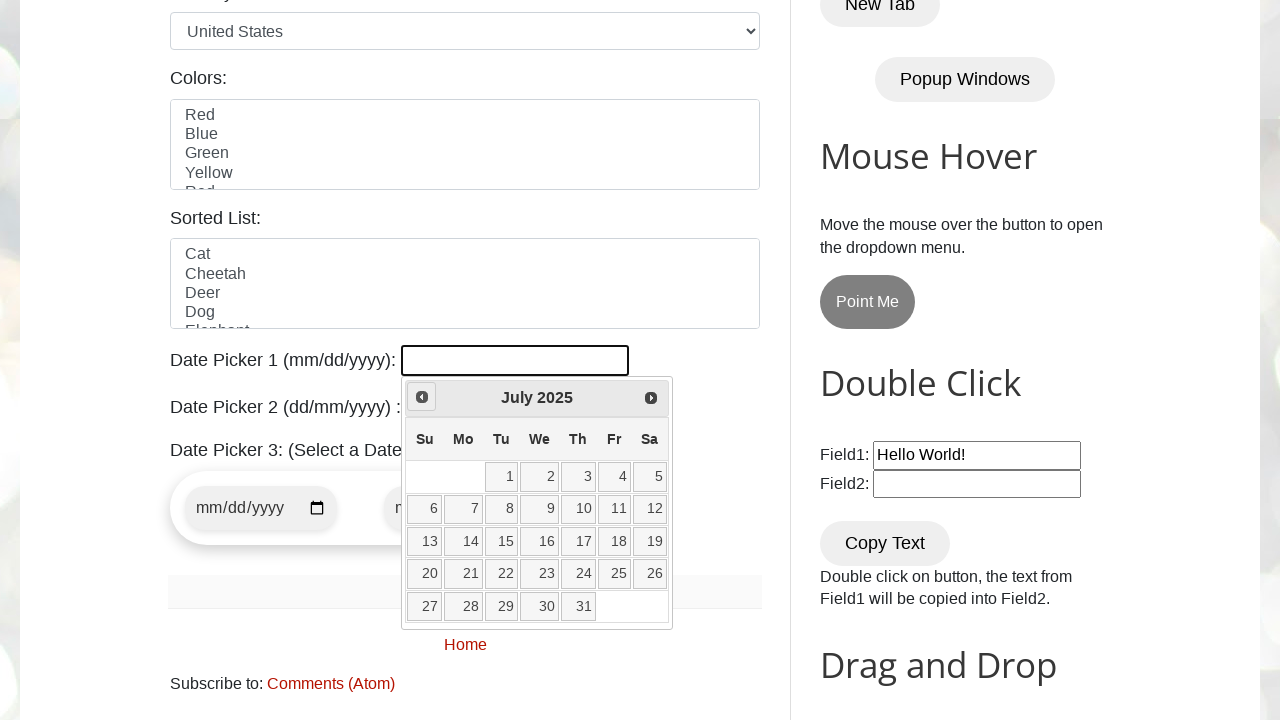

Retrieved current month from datepicker
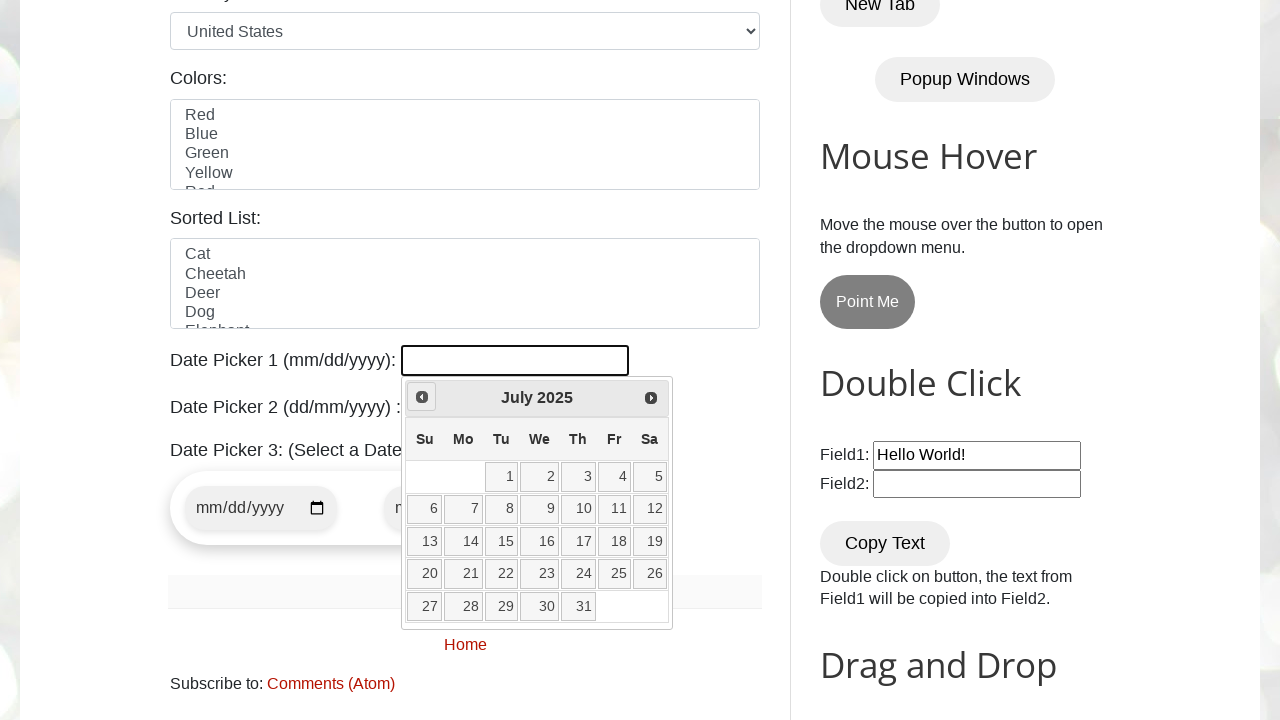

Clicked Previous button to navigate to earlier month at (422, 397) on xpath=//a[@title='Prev']
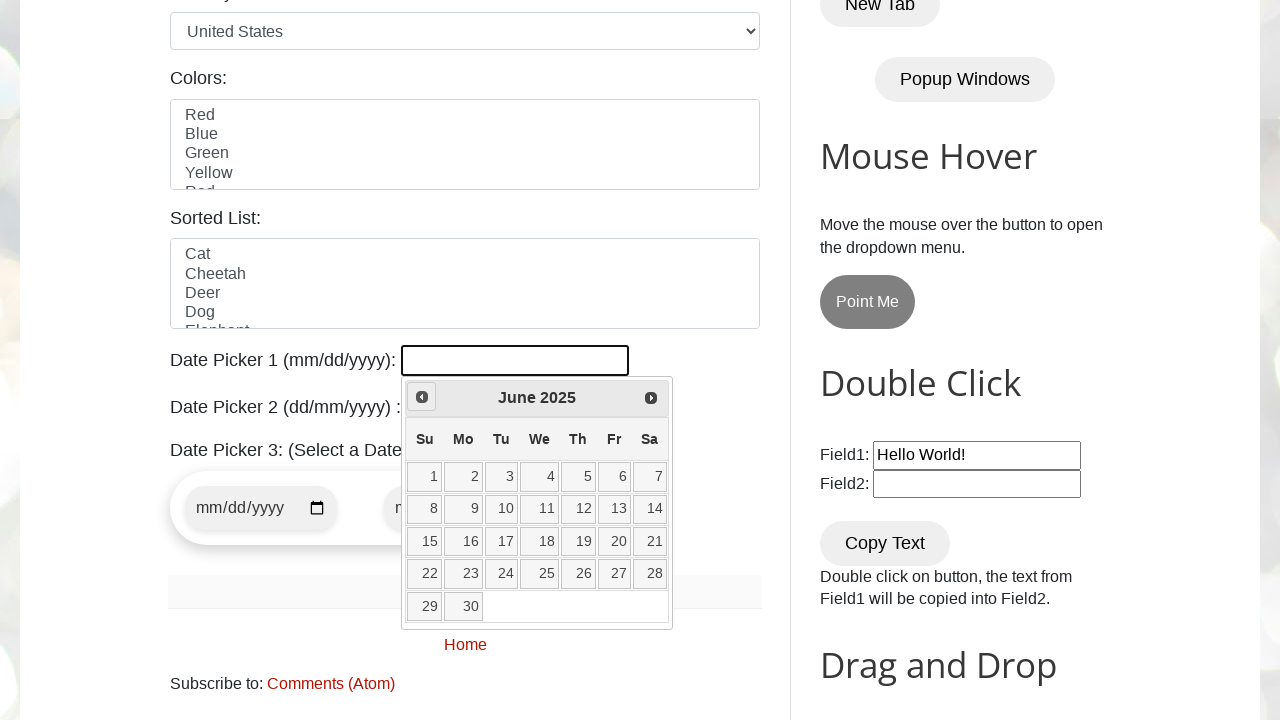

Retrieved current year from datepicker
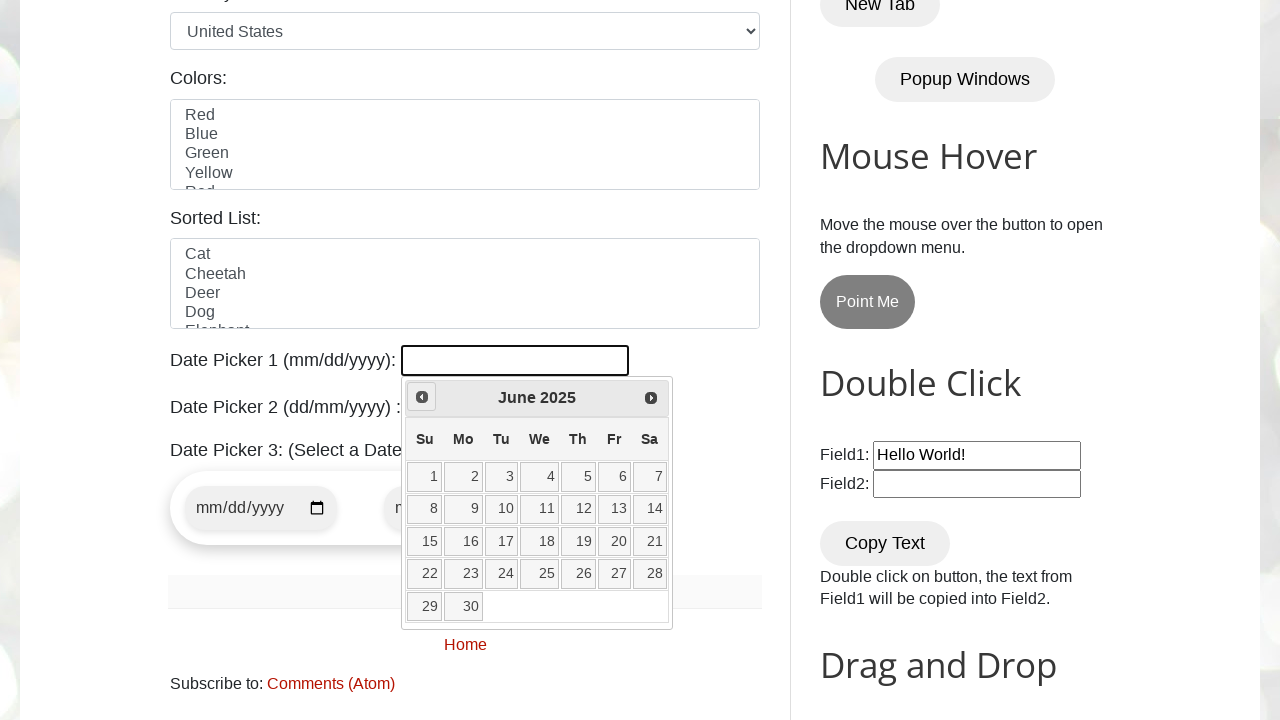

Retrieved current month from datepicker
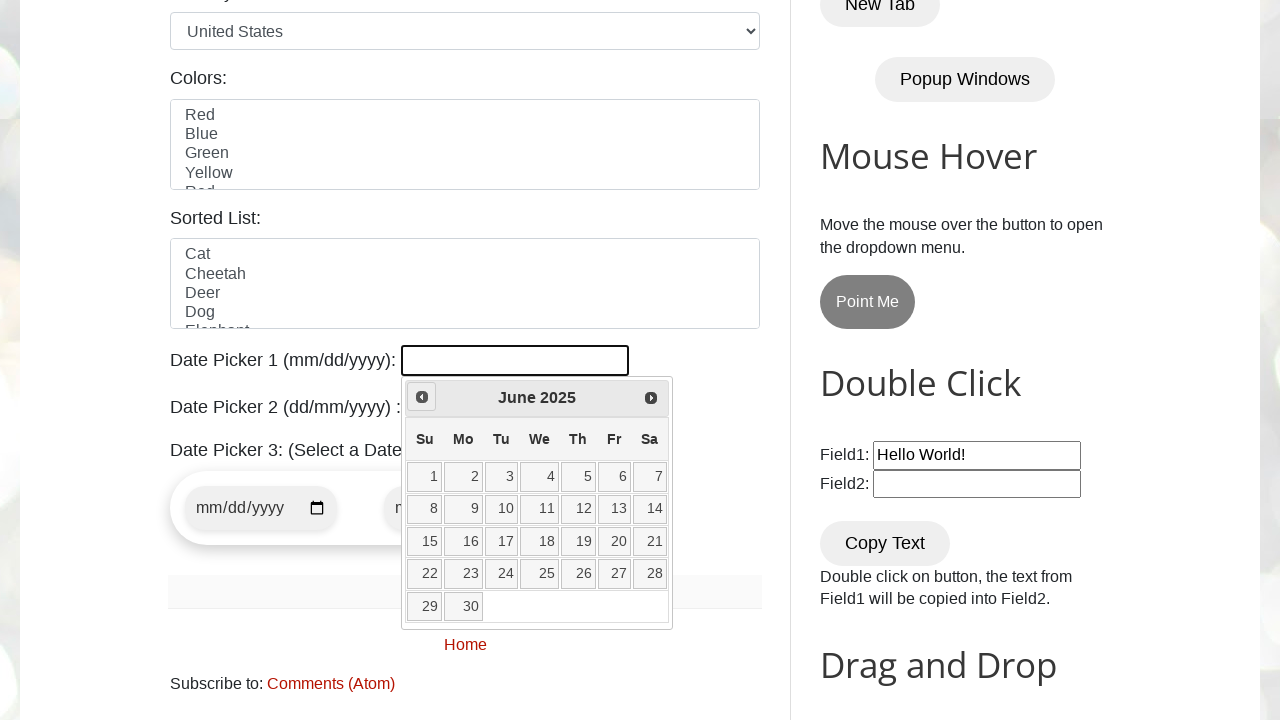

Clicked Previous button to navigate to earlier month at (422, 397) on xpath=//a[@title='Prev']
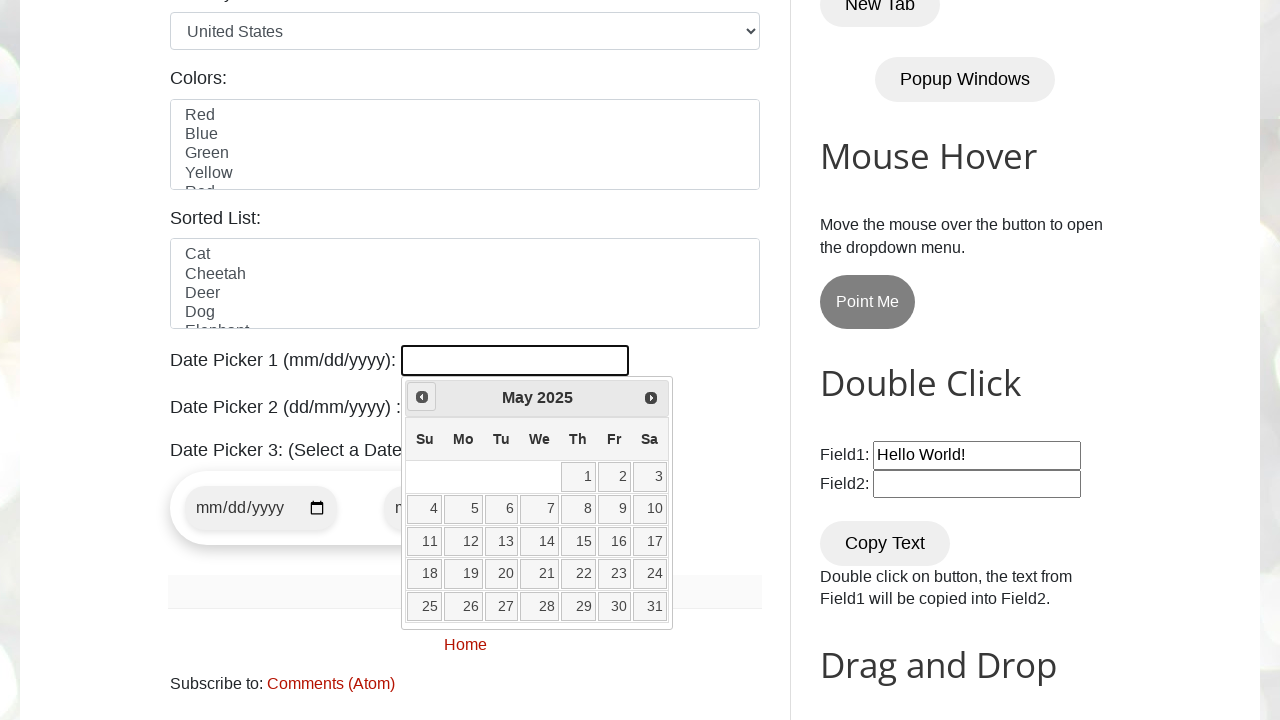

Retrieved current year from datepicker
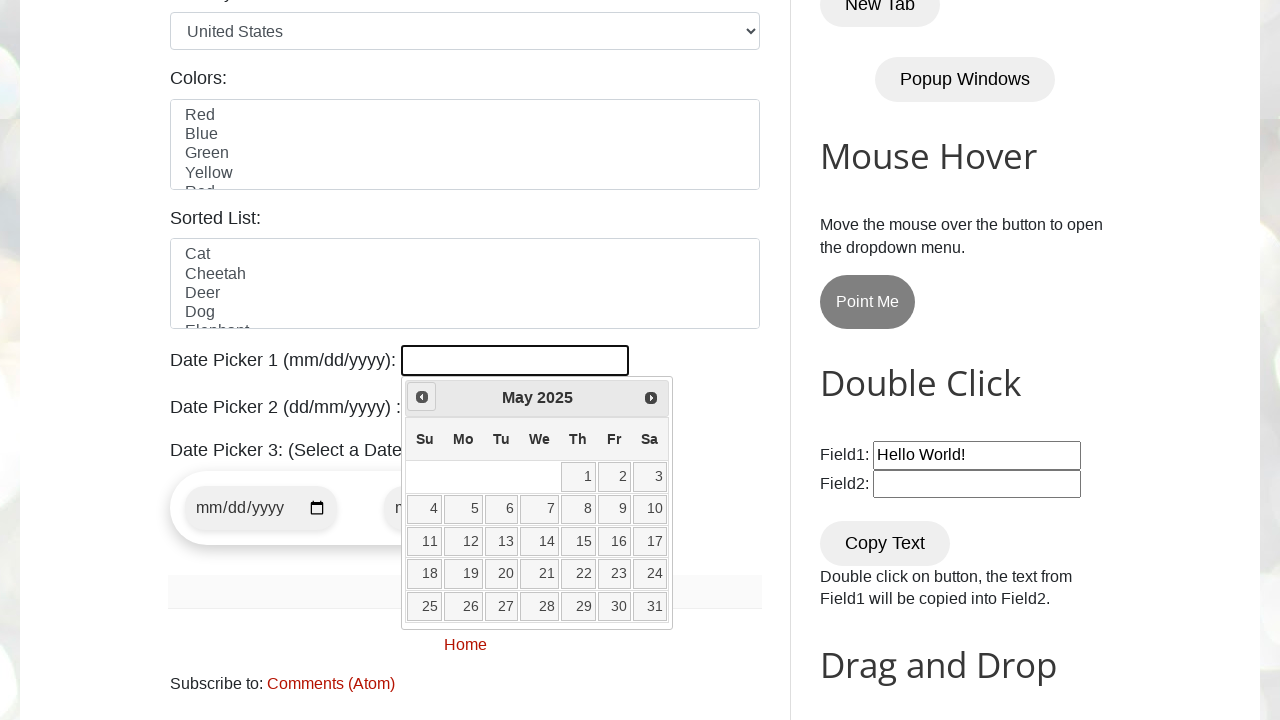

Retrieved current month from datepicker
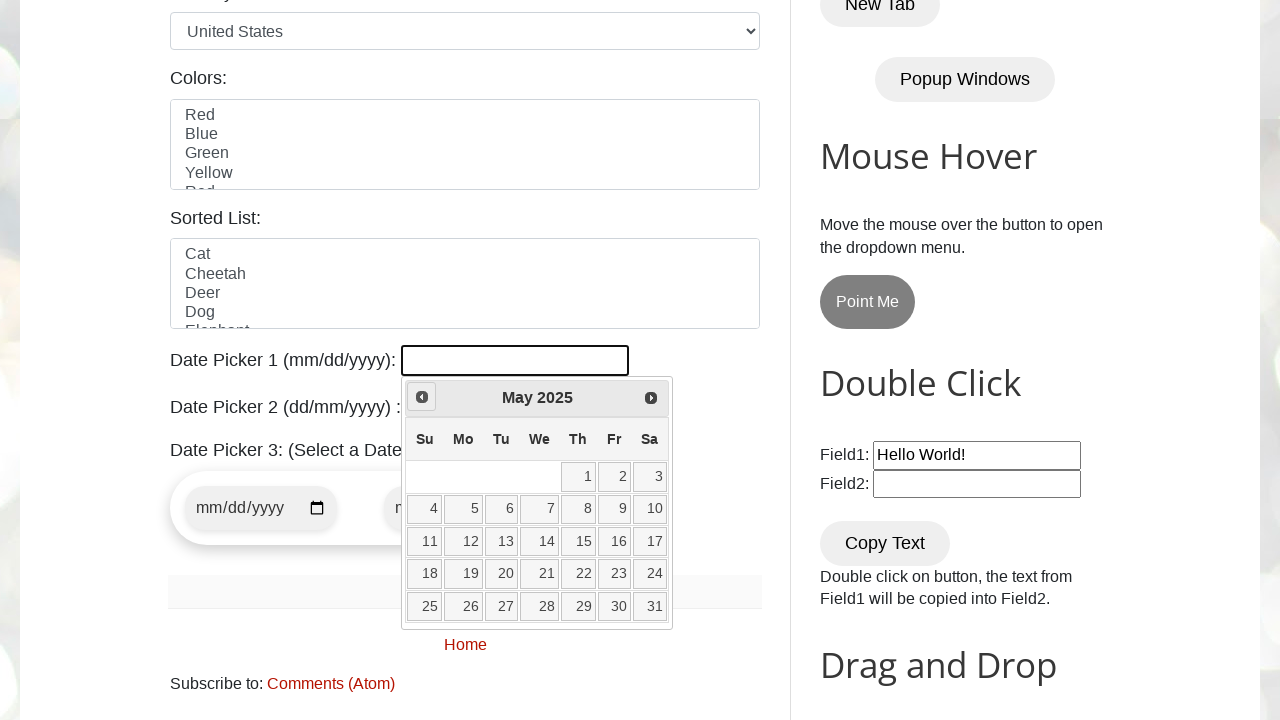

Clicked Previous button to navigate to earlier month at (422, 397) on xpath=//a[@title='Prev']
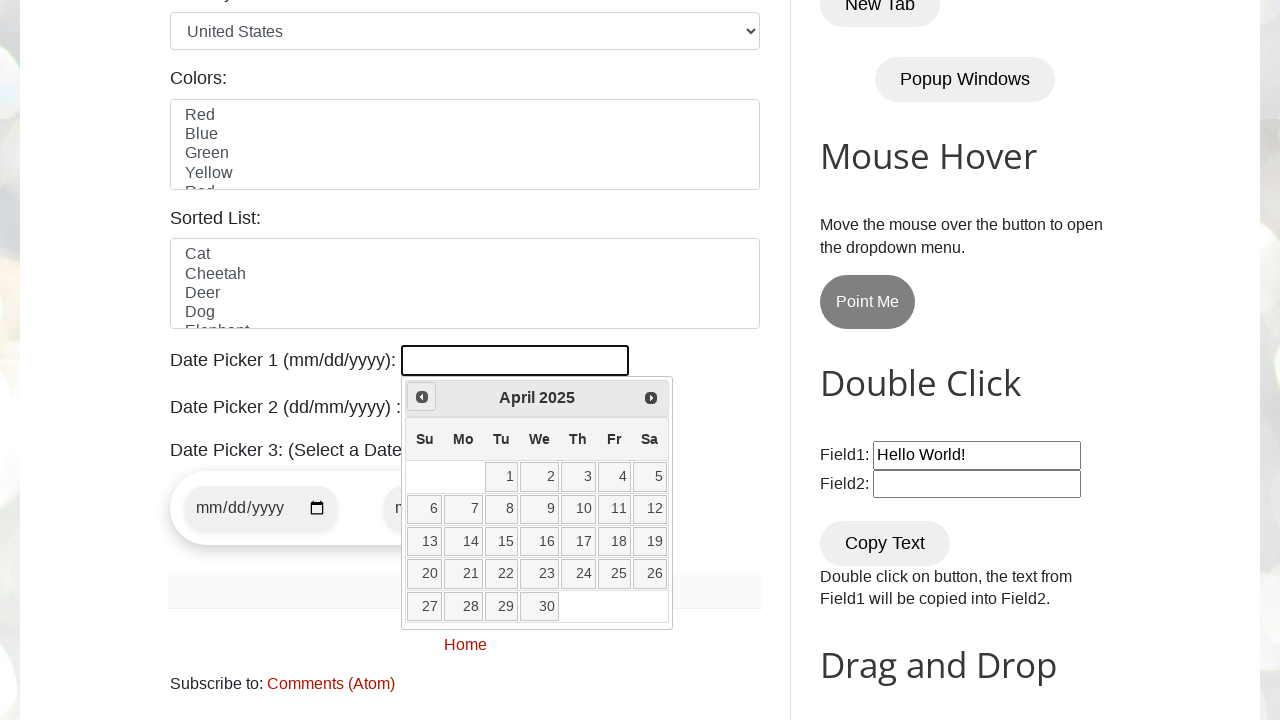

Retrieved current year from datepicker
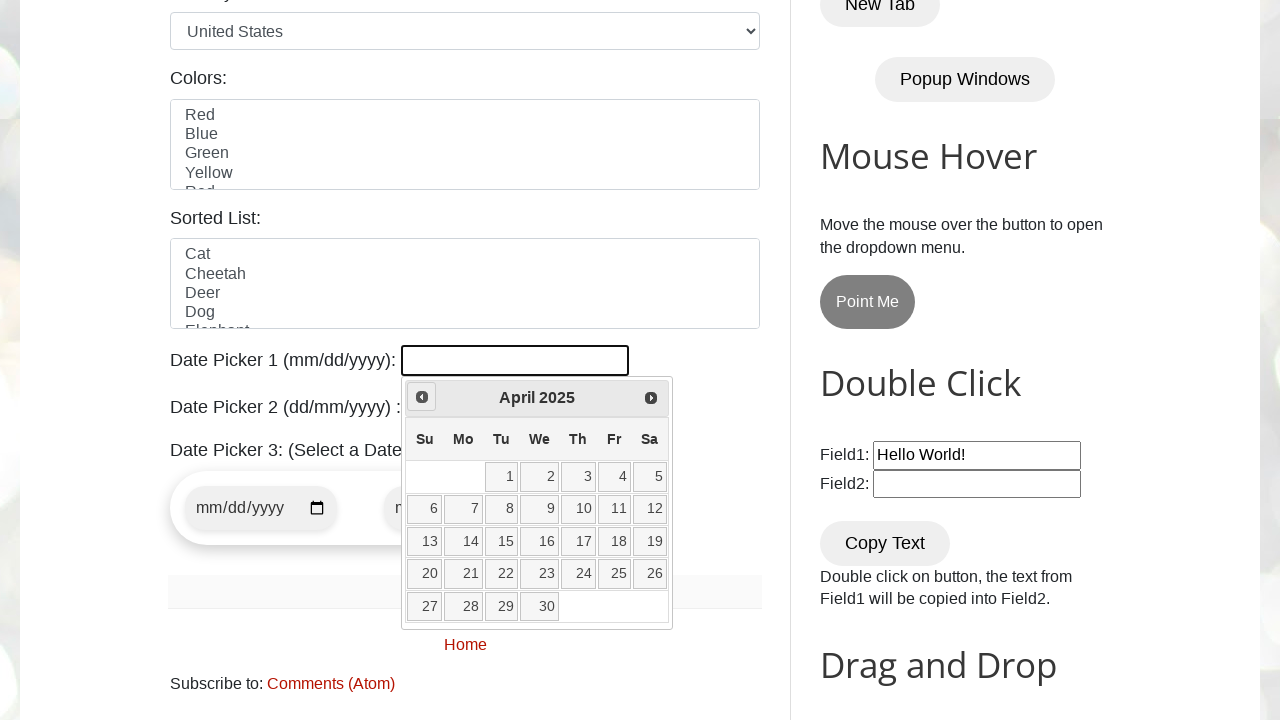

Retrieved current month from datepicker
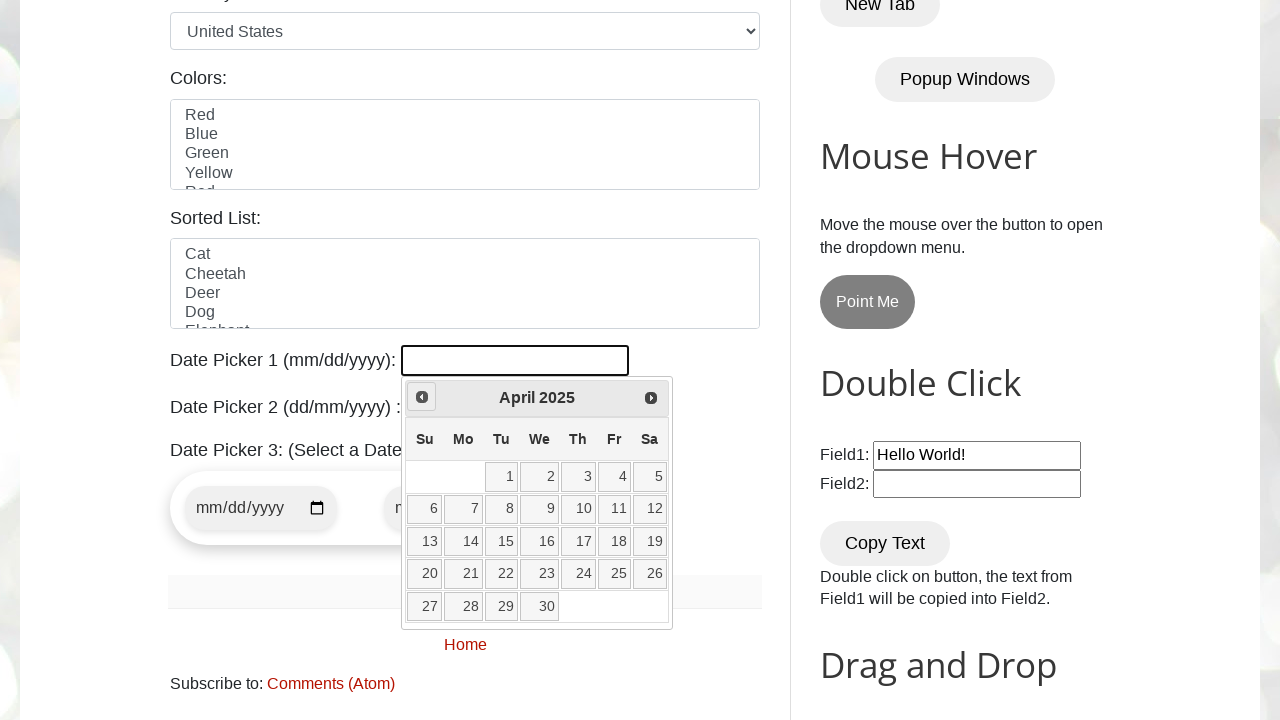

Clicked Previous button to navigate to earlier month at (422, 397) on xpath=//a[@title='Prev']
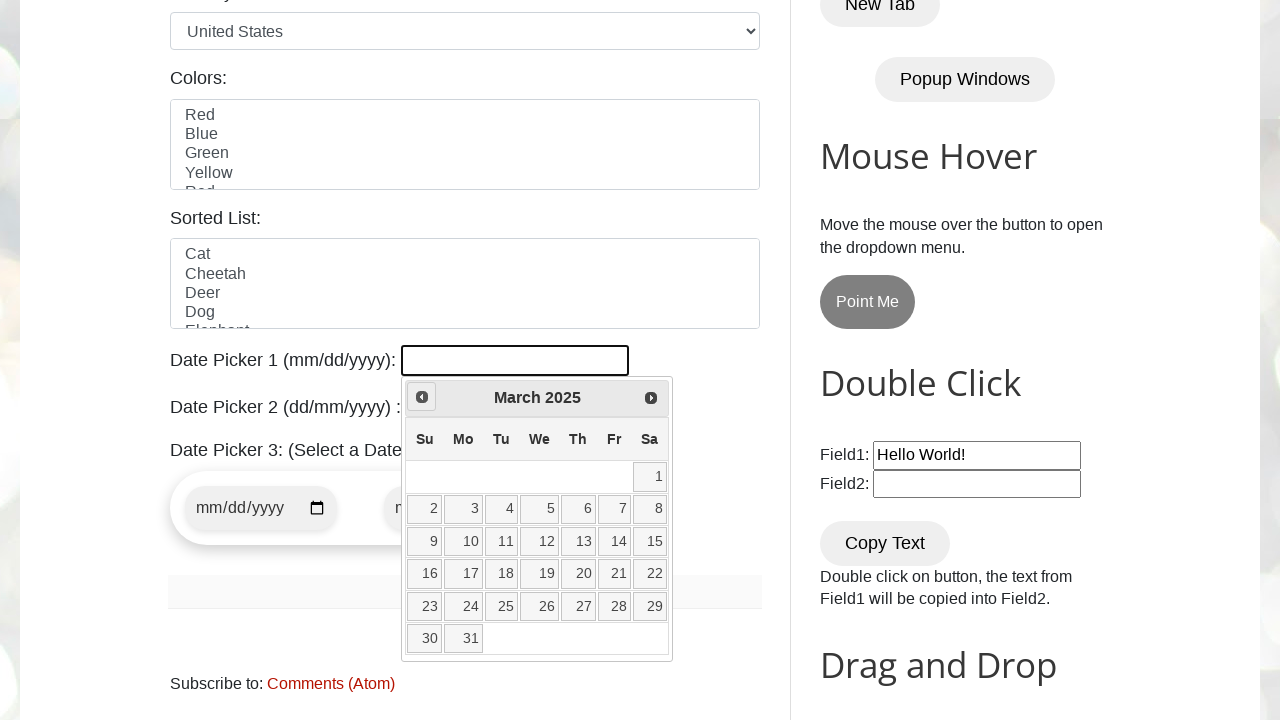

Retrieved current year from datepicker
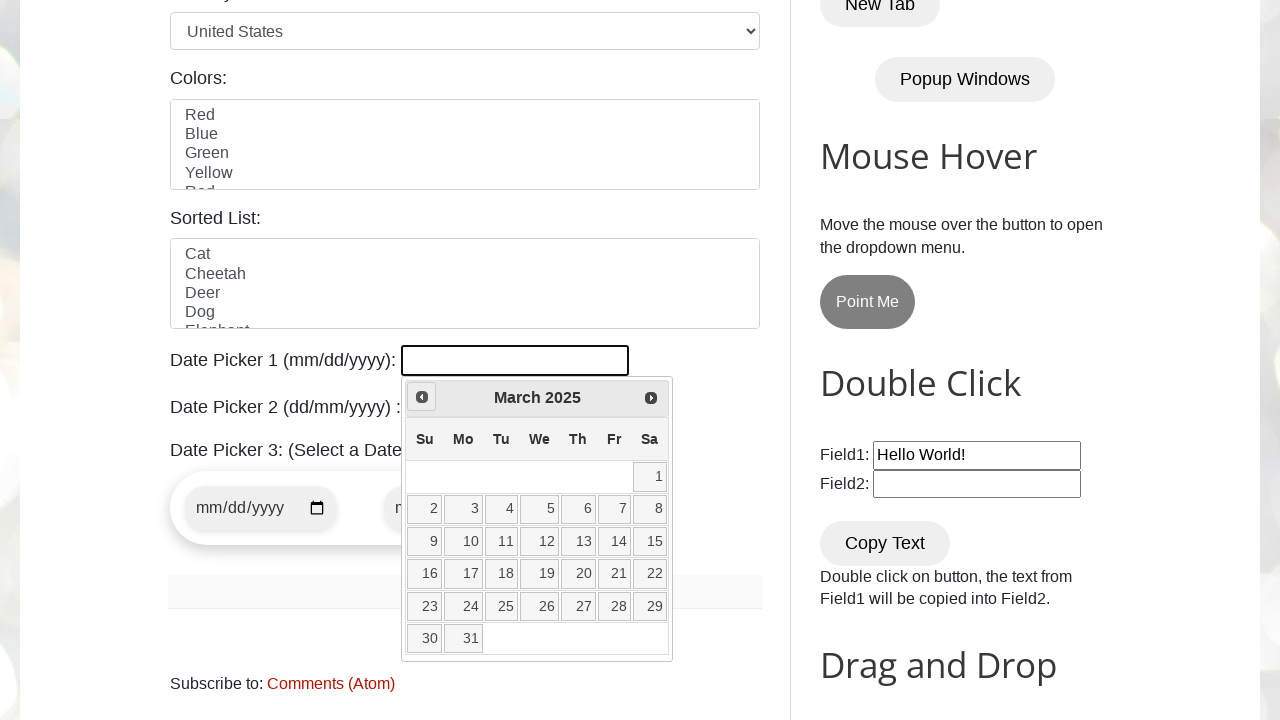

Retrieved current month from datepicker
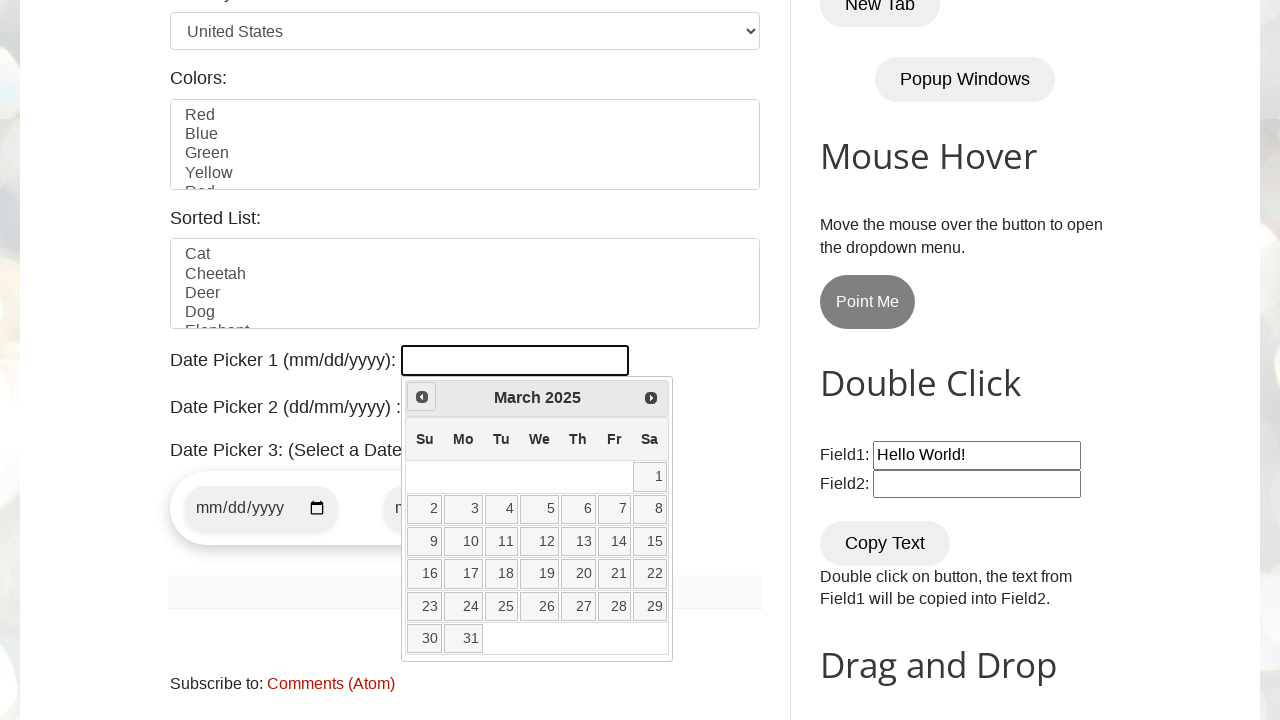

Clicked Previous button to navigate to earlier month at (422, 397) on xpath=//a[@title='Prev']
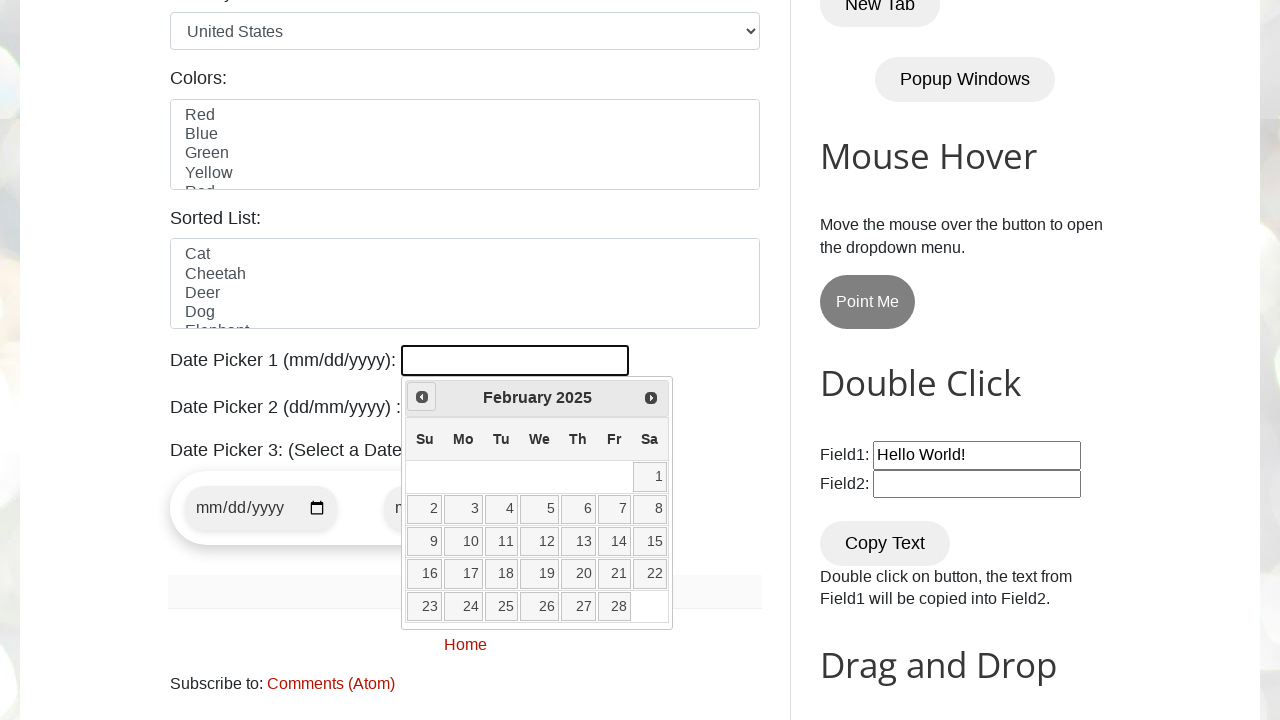

Retrieved current year from datepicker
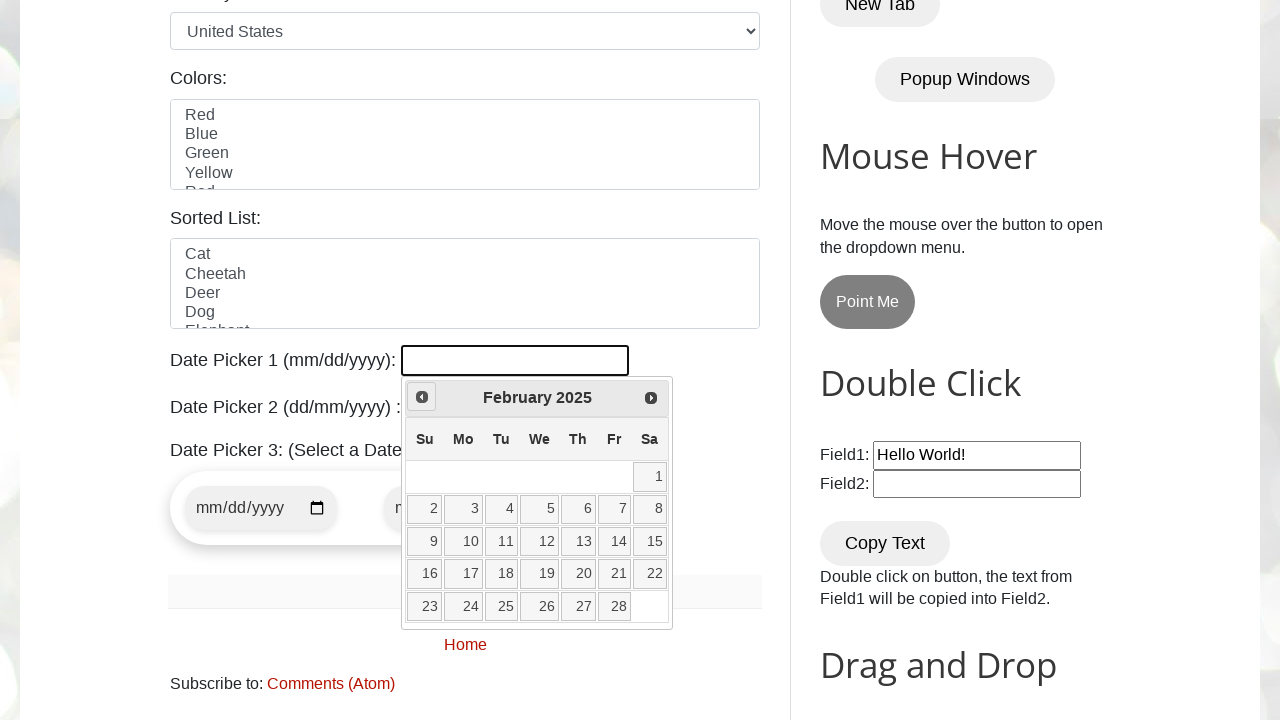

Retrieved current month from datepicker
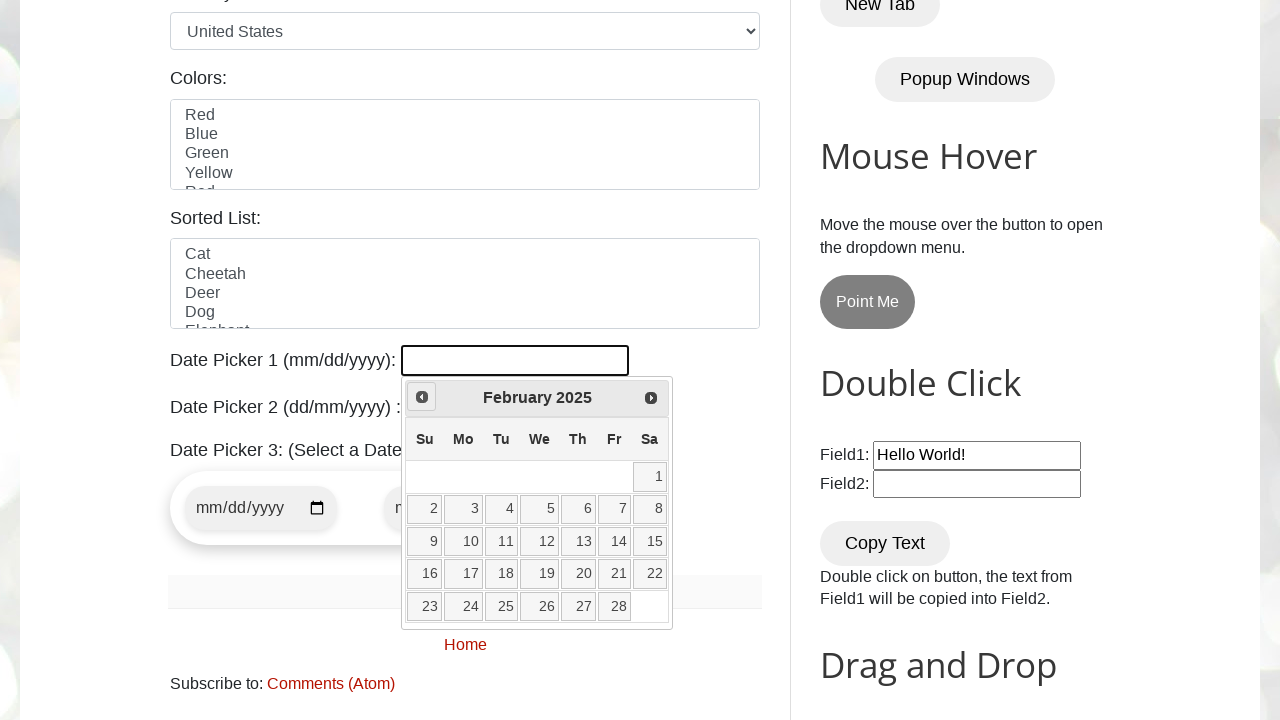

Clicked Previous button to navigate to earlier month at (422, 397) on xpath=//a[@title='Prev']
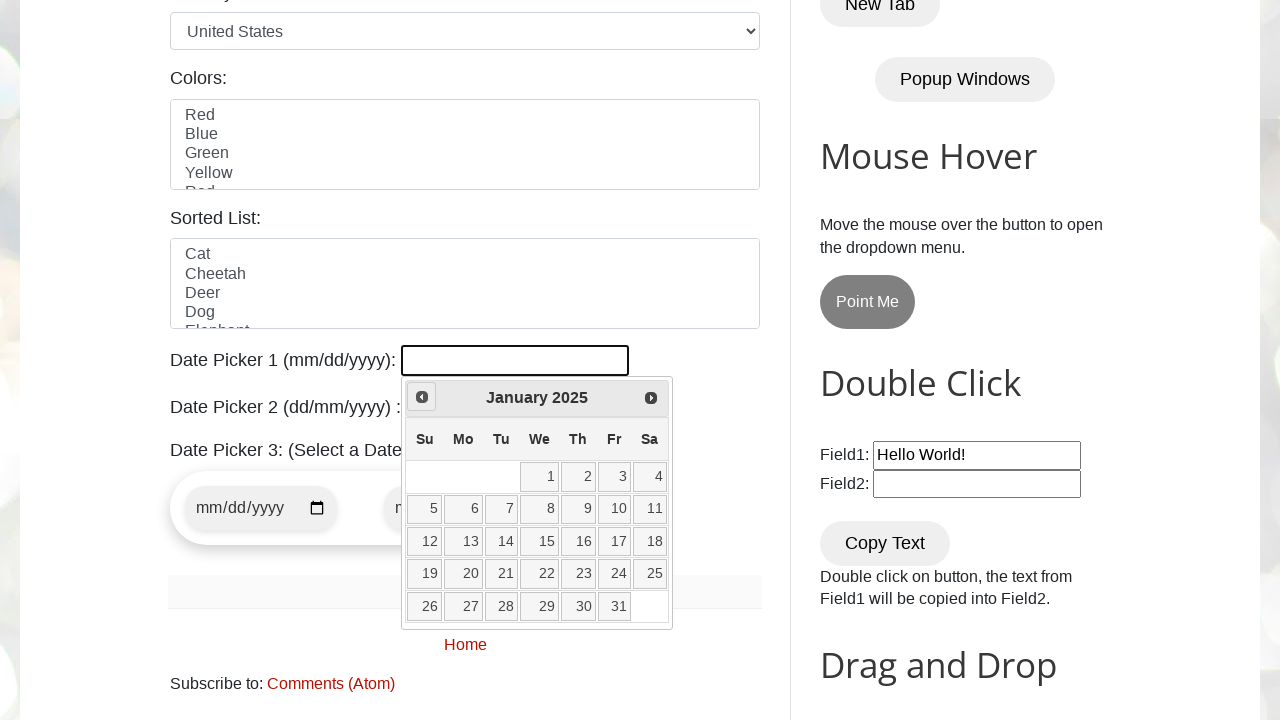

Retrieved current year from datepicker
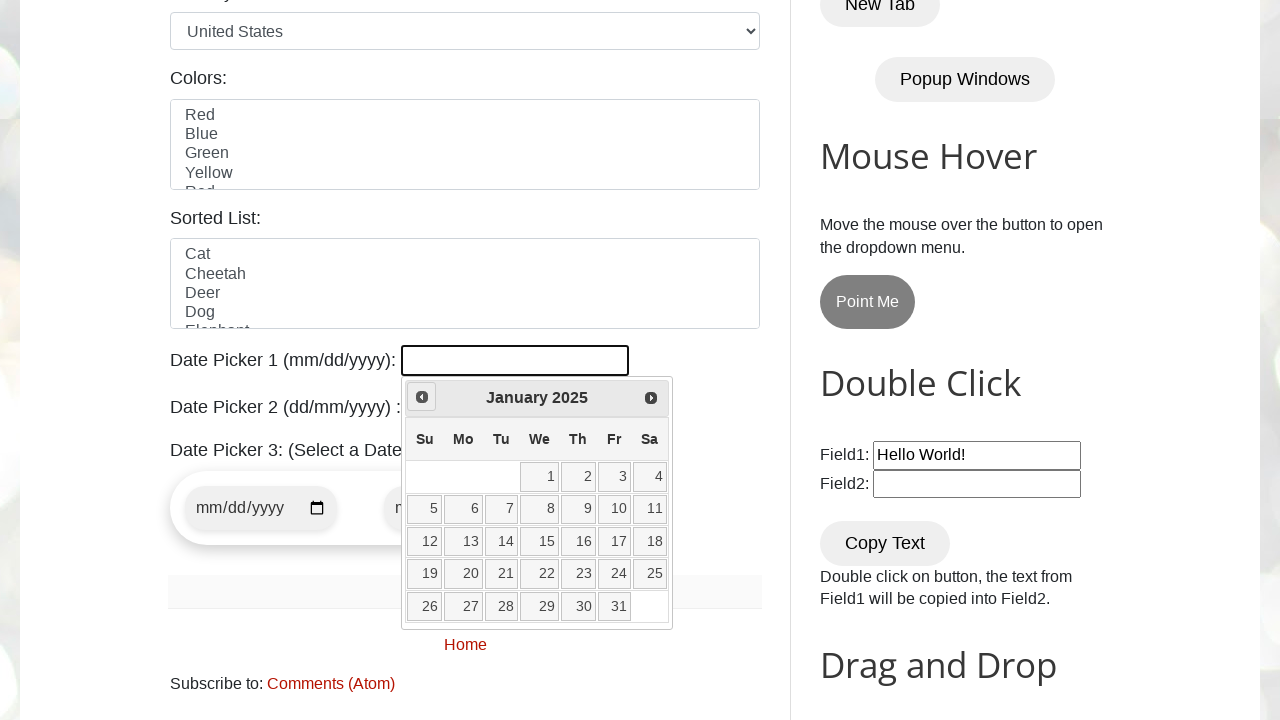

Retrieved current month from datepicker
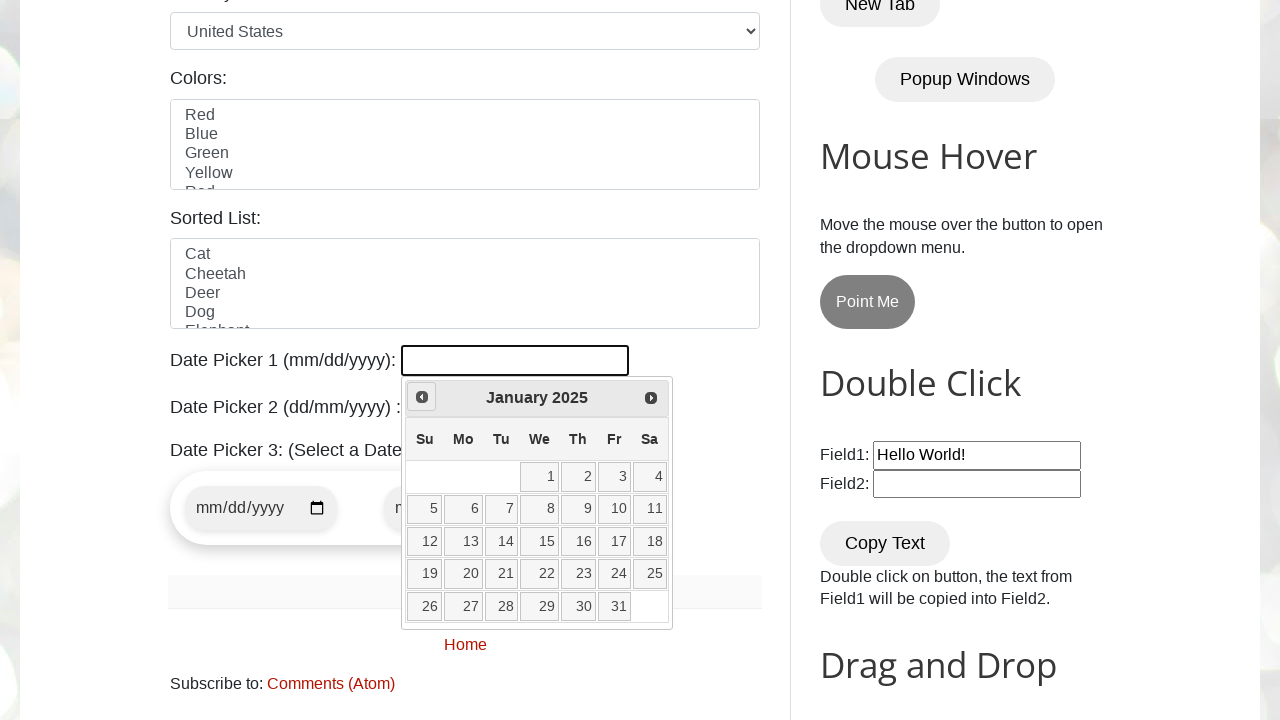

Clicked Previous button to navigate to earlier month at (422, 397) on xpath=//a[@title='Prev']
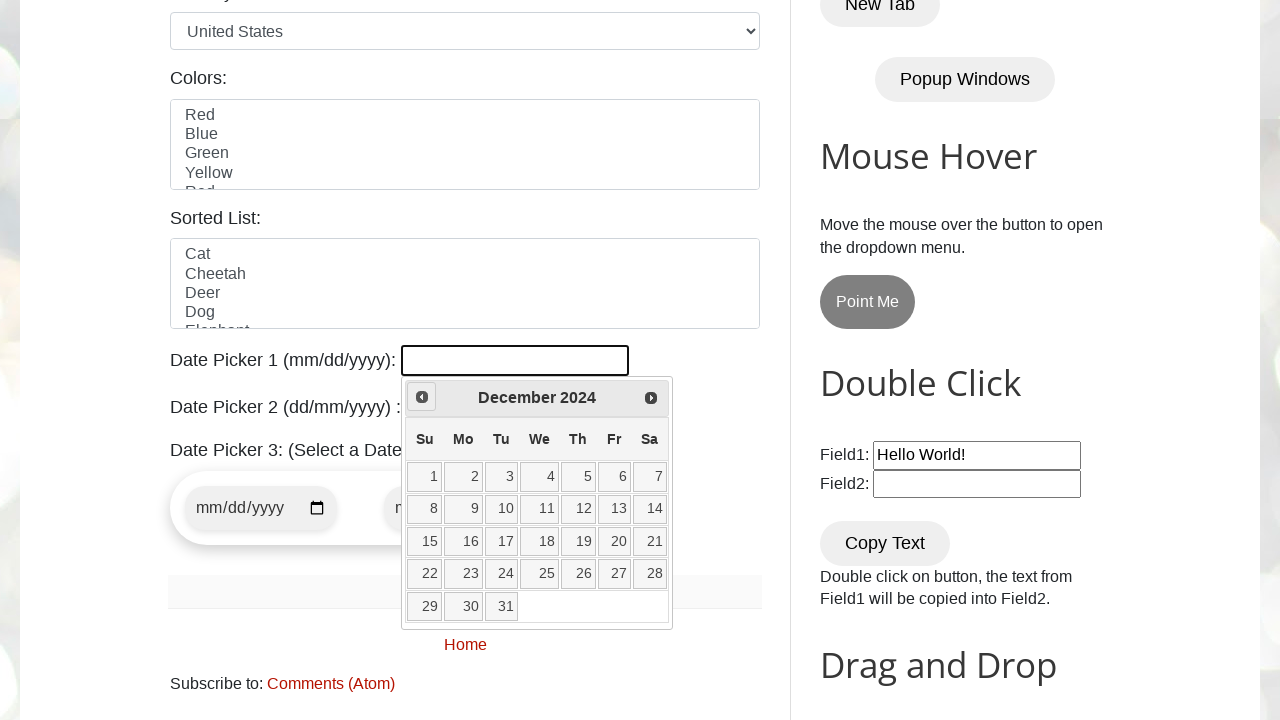

Retrieved current year from datepicker
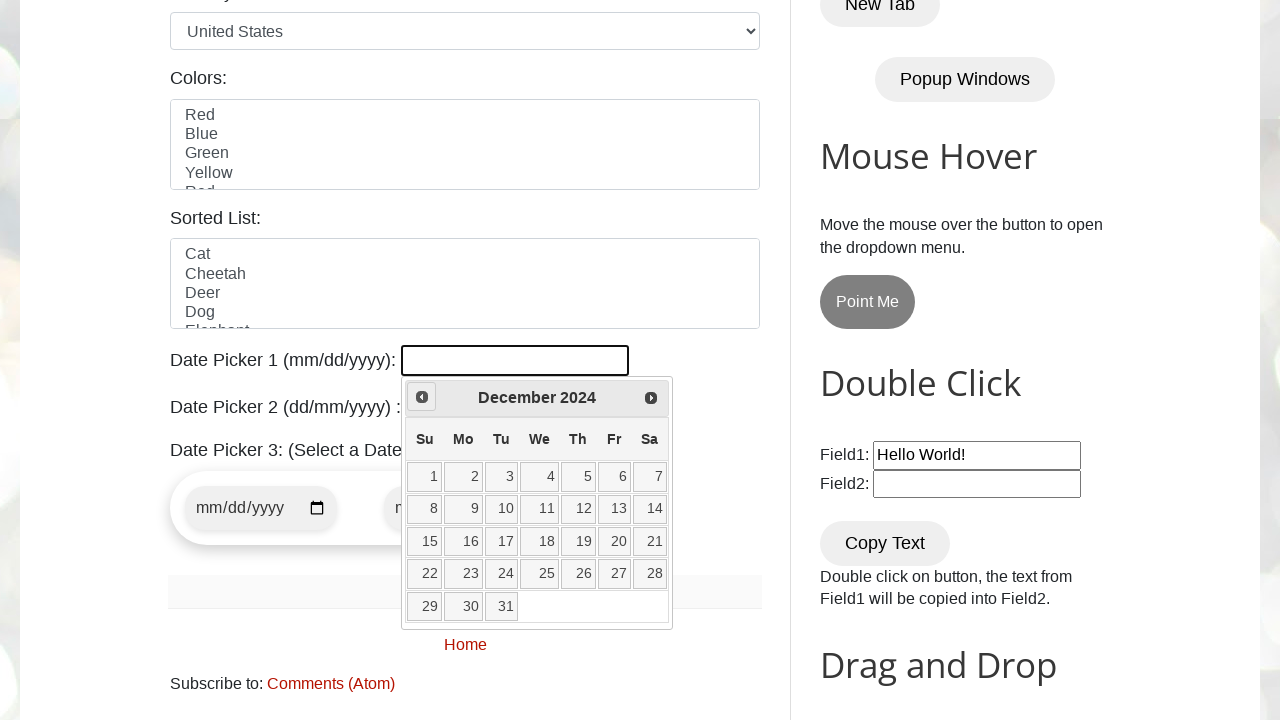

Retrieved current month from datepicker
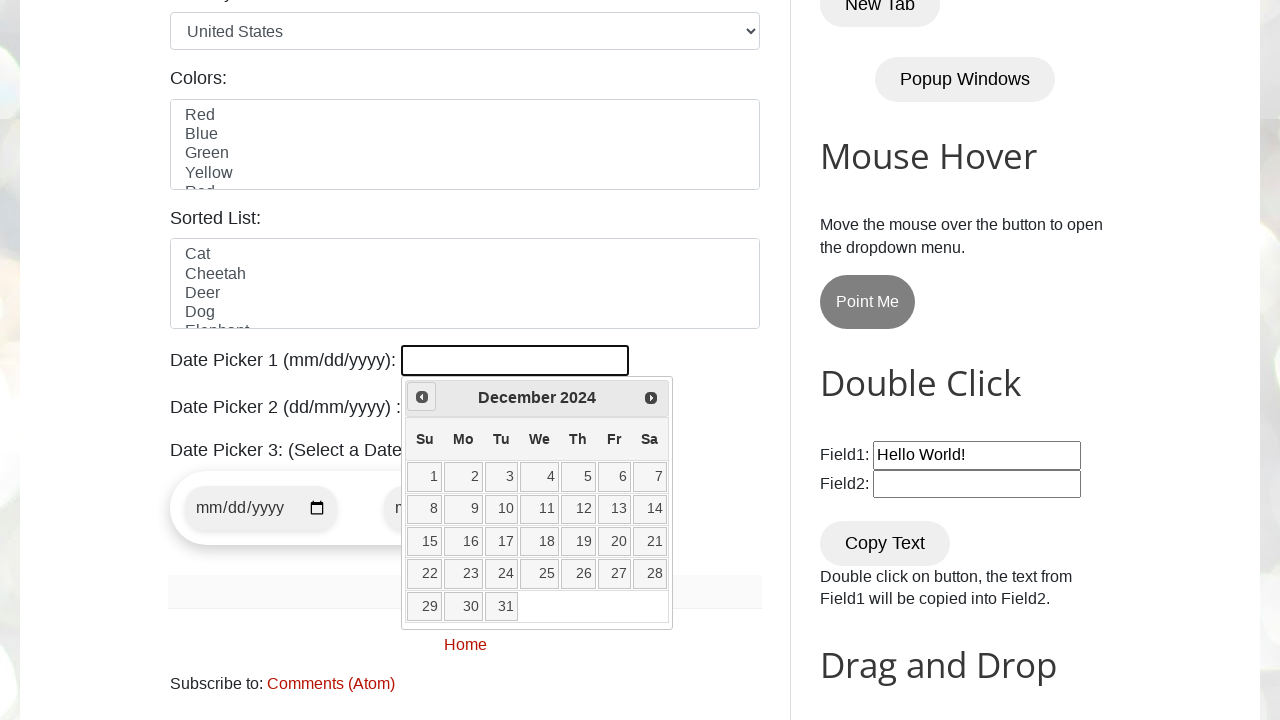

Clicked Previous button to navigate to earlier month at (422, 397) on xpath=//a[@title='Prev']
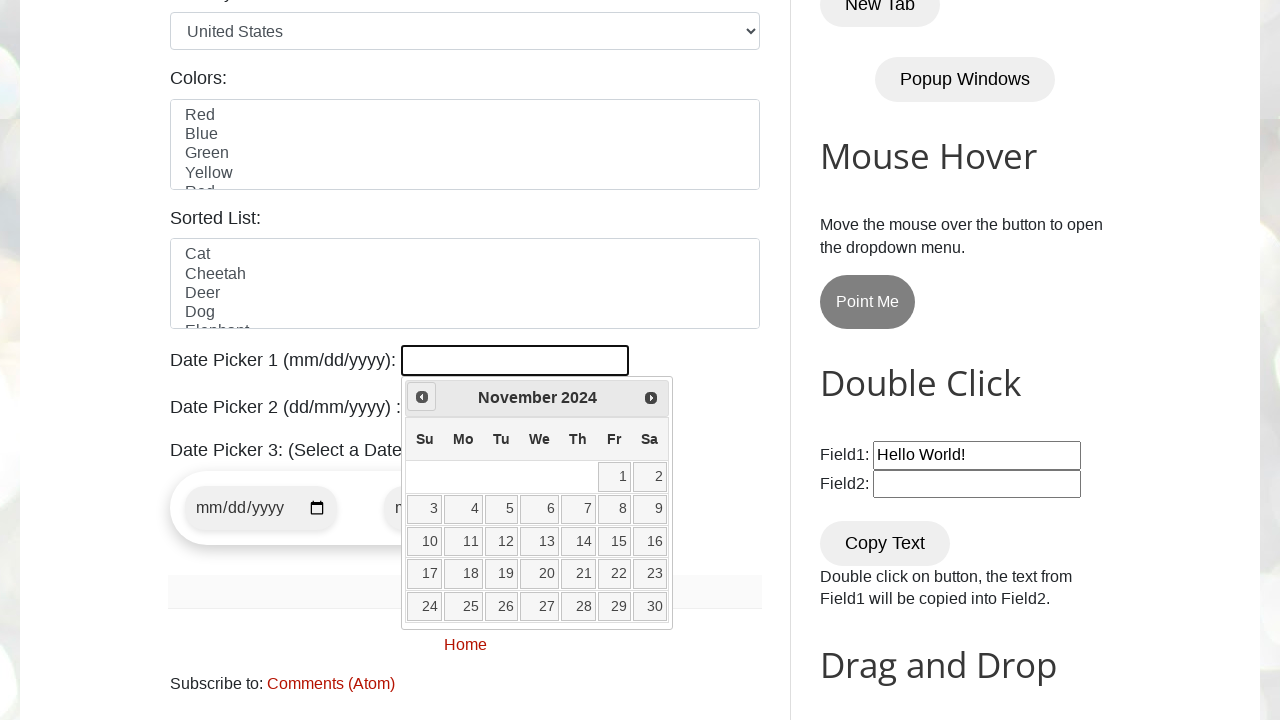

Retrieved current year from datepicker
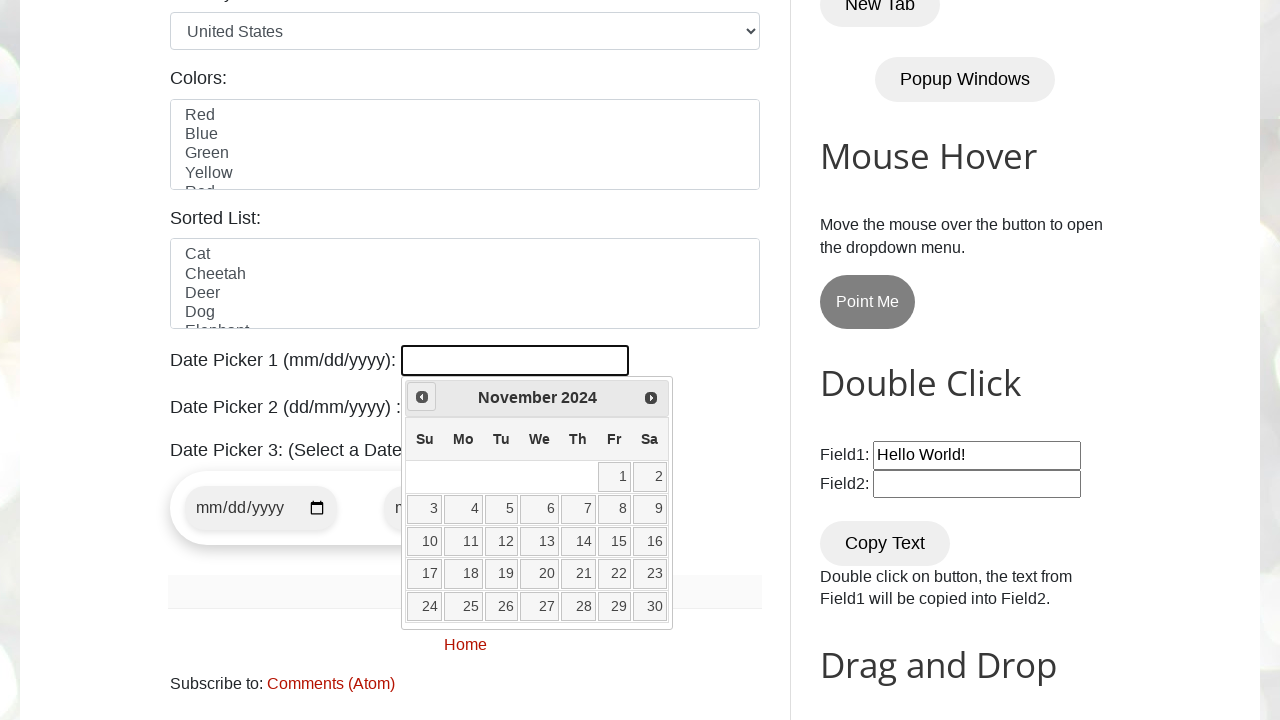

Retrieved current month from datepicker
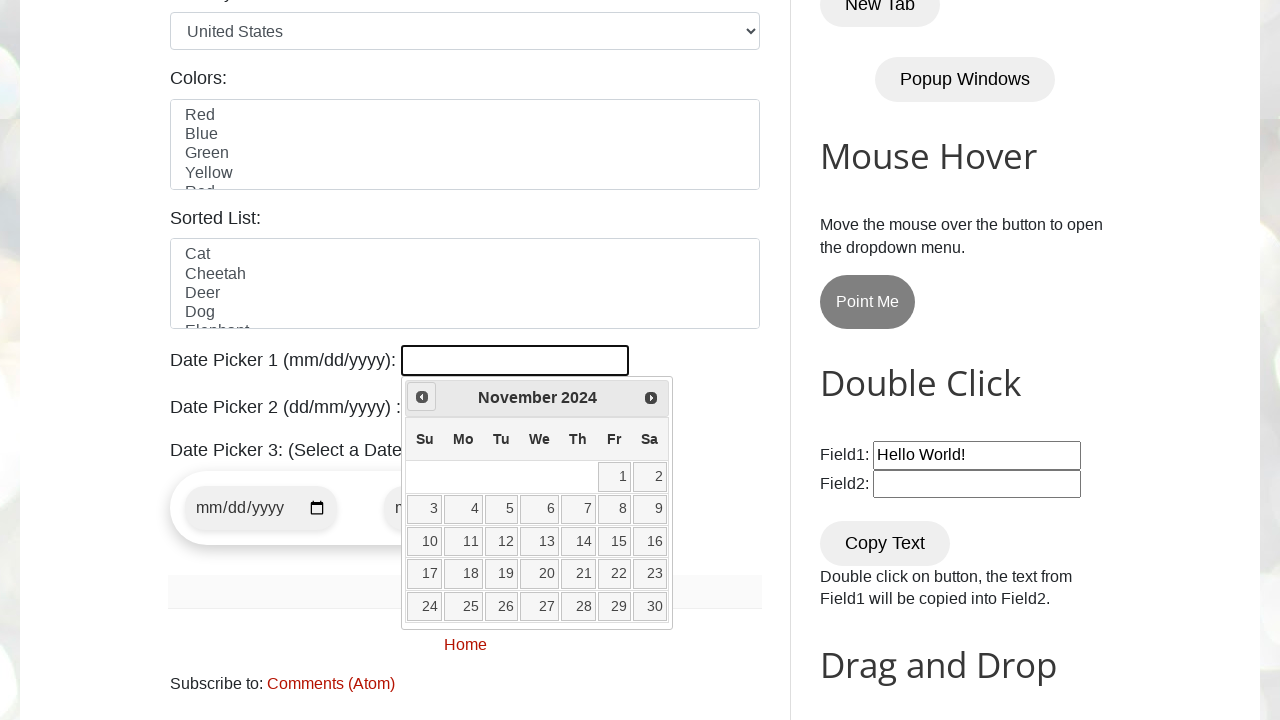

Clicked Previous button to navigate to earlier month at (422, 397) on xpath=//a[@title='Prev']
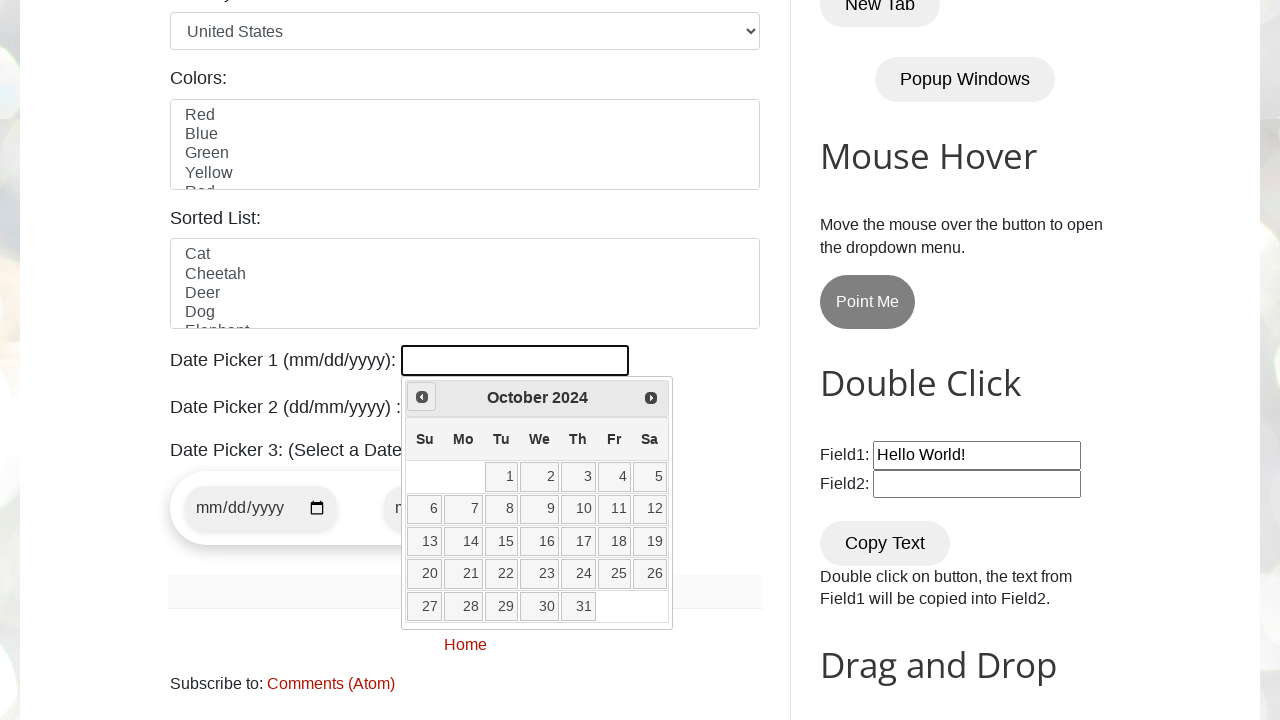

Retrieved current year from datepicker
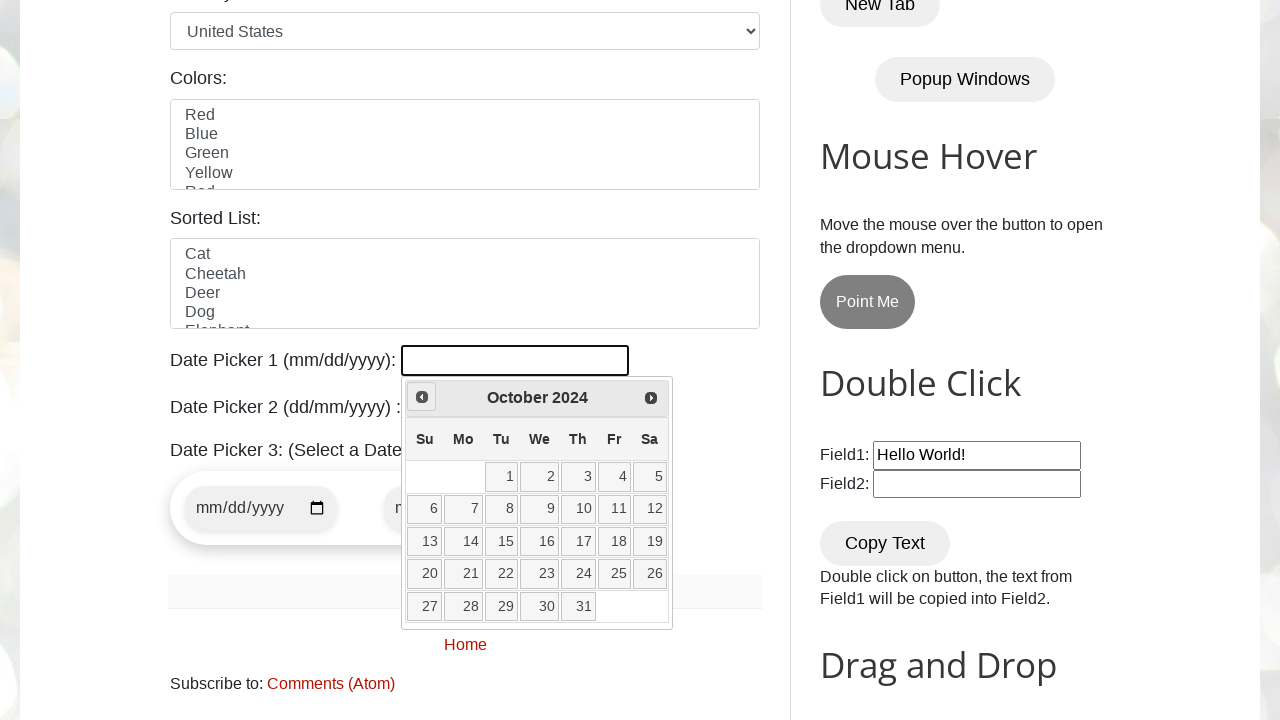

Retrieved current month from datepicker
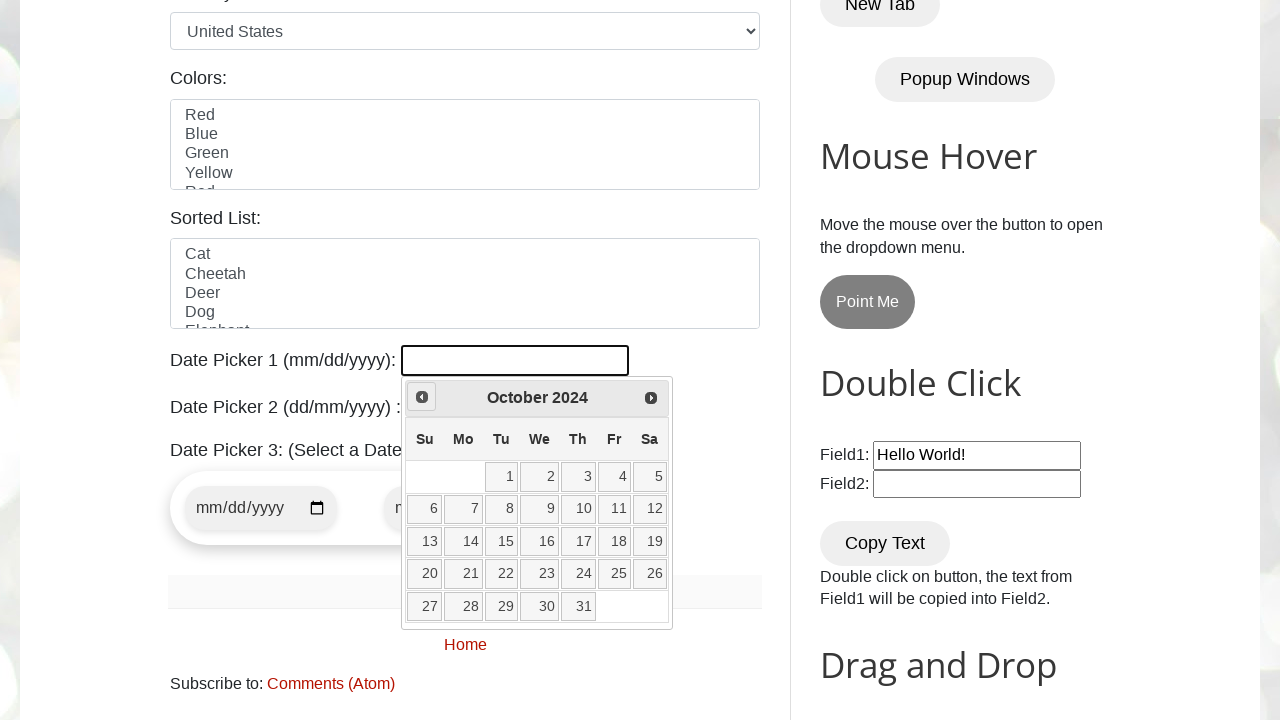

Clicked Previous button to navigate to earlier month at (422, 397) on xpath=//a[@title='Prev']
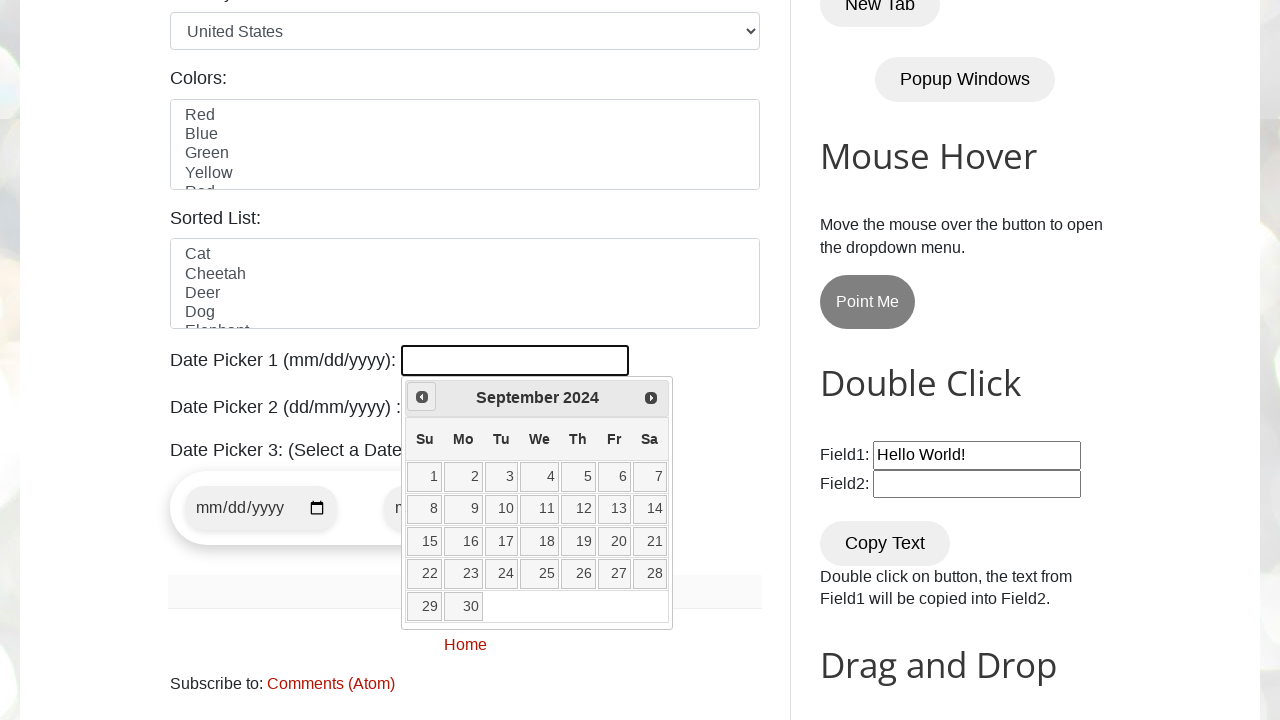

Retrieved current year from datepicker
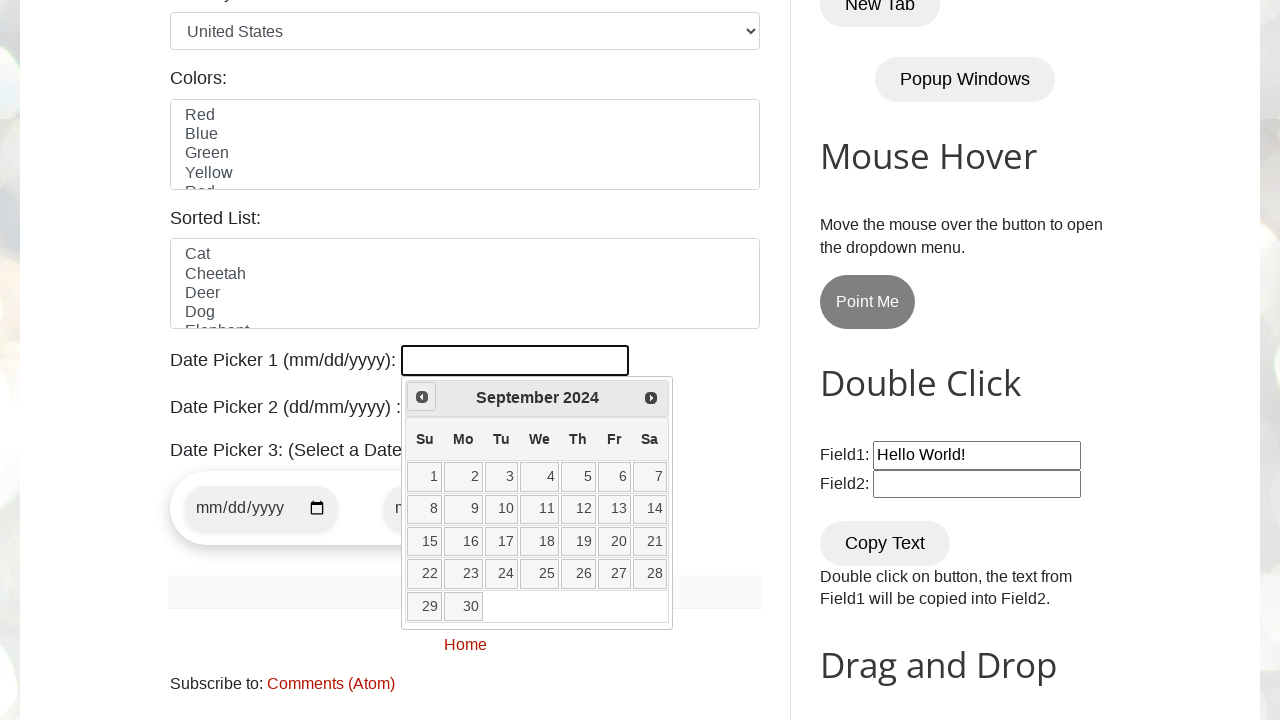

Retrieved current month from datepicker
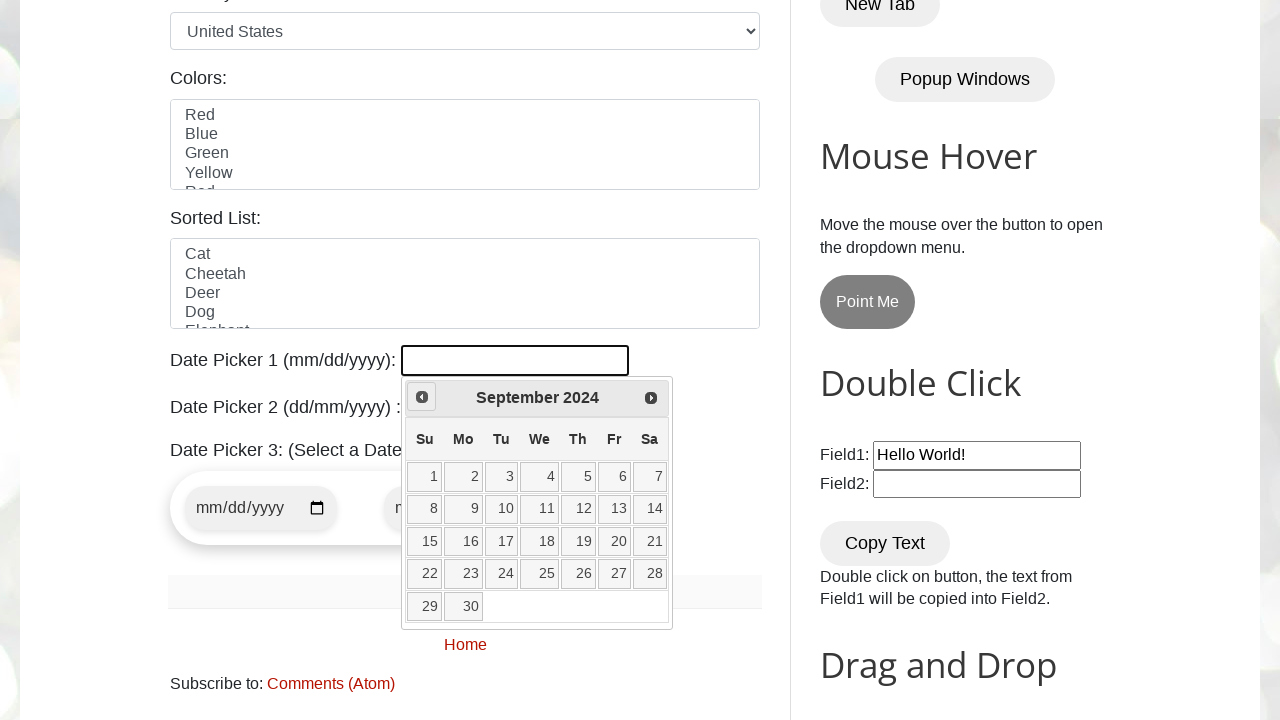

Clicked Previous button to navigate to earlier month at (422, 397) on xpath=//a[@title='Prev']
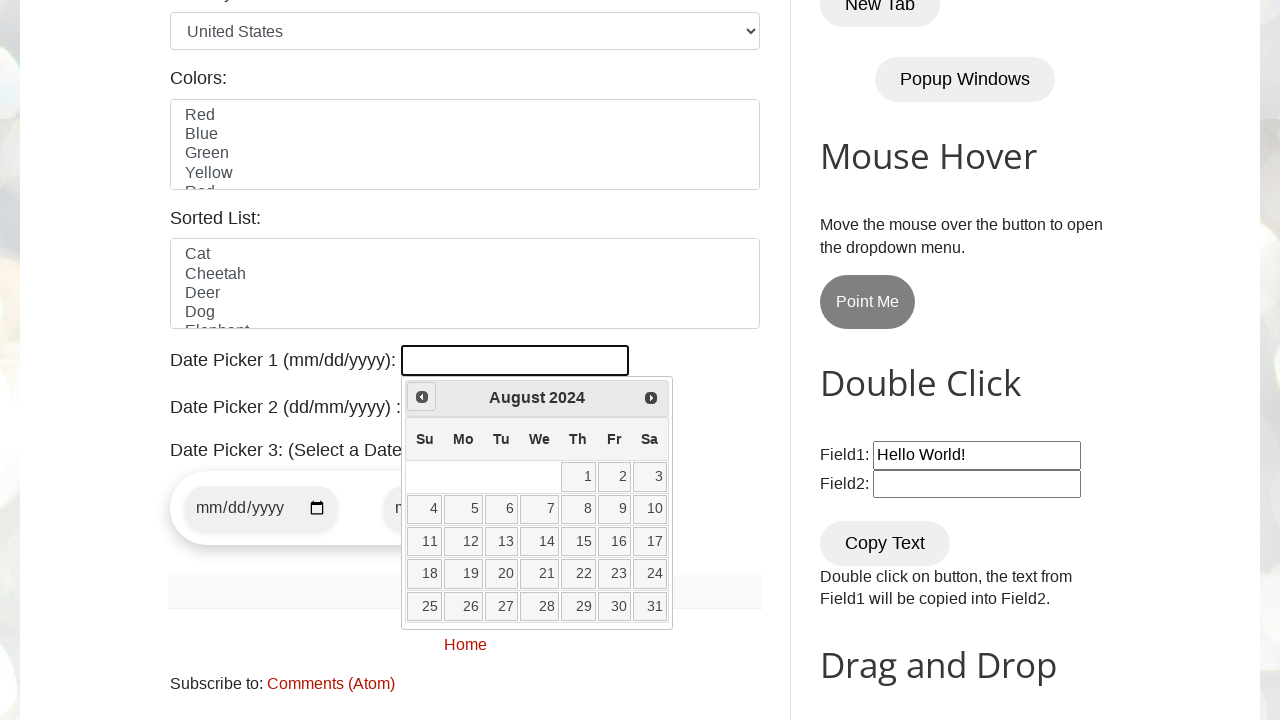

Retrieved current year from datepicker
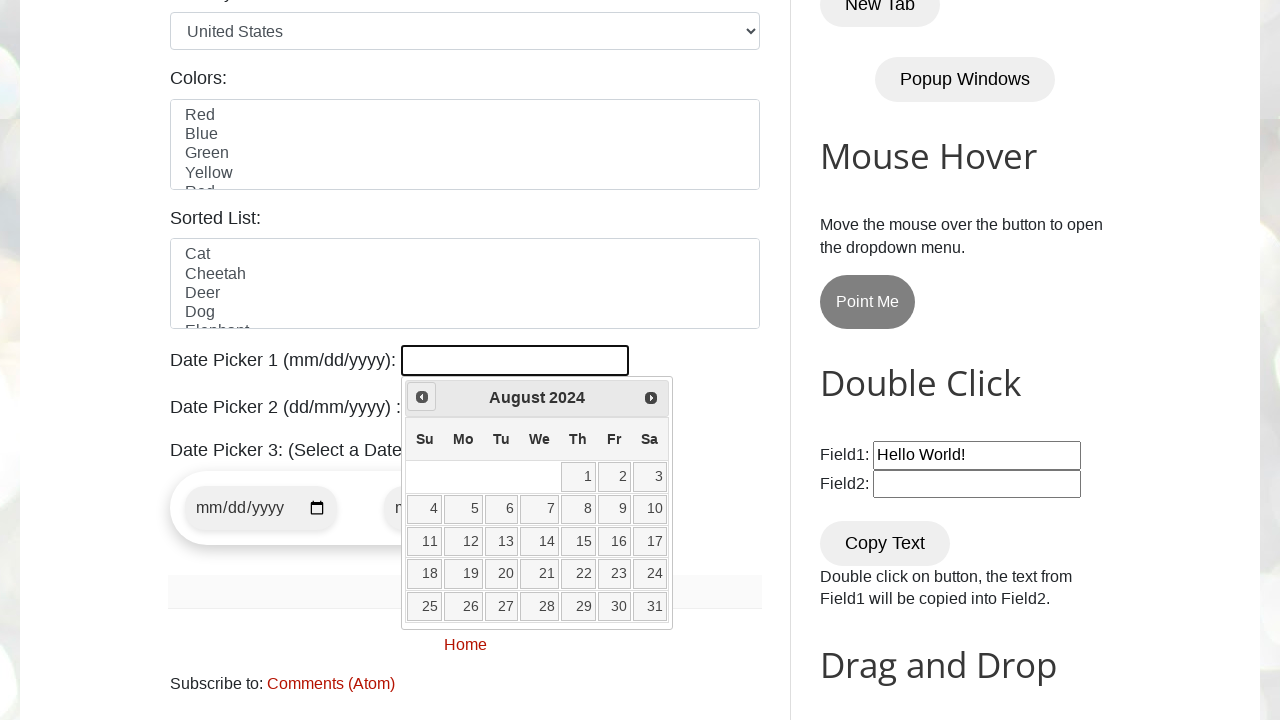

Retrieved current month from datepicker
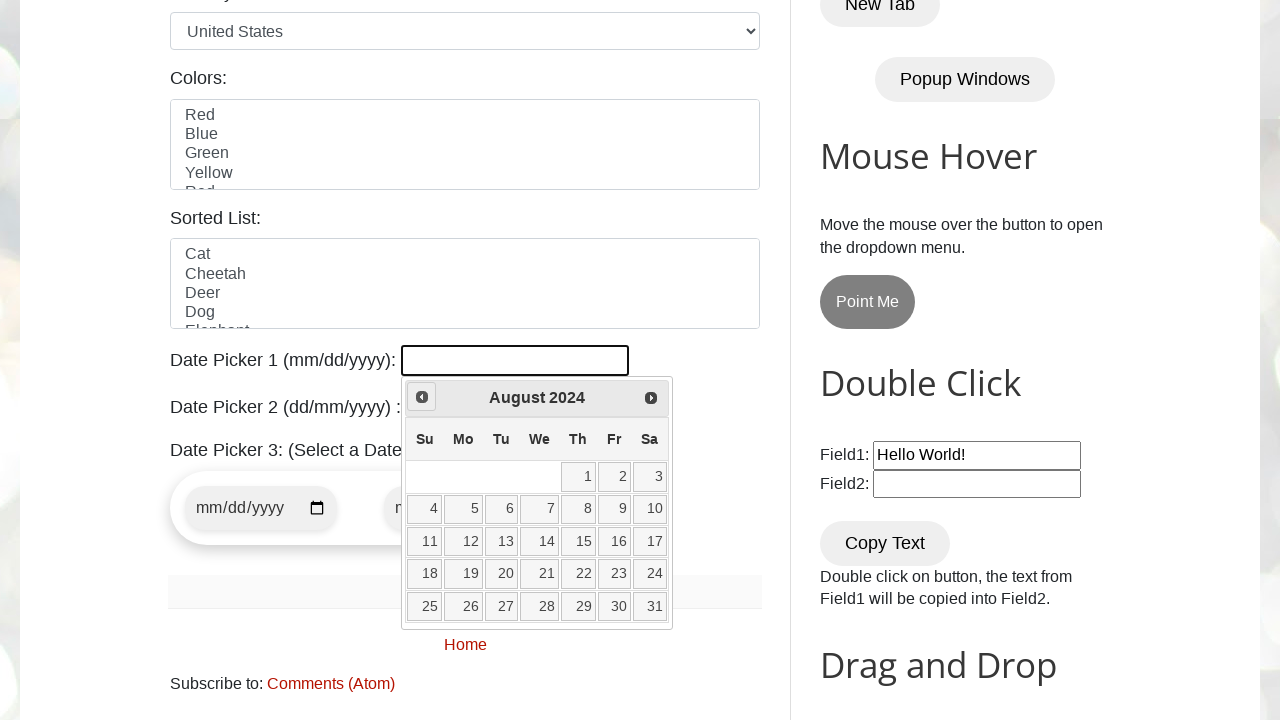

Clicked Previous button to navigate to earlier month at (422, 397) on xpath=//a[@title='Prev']
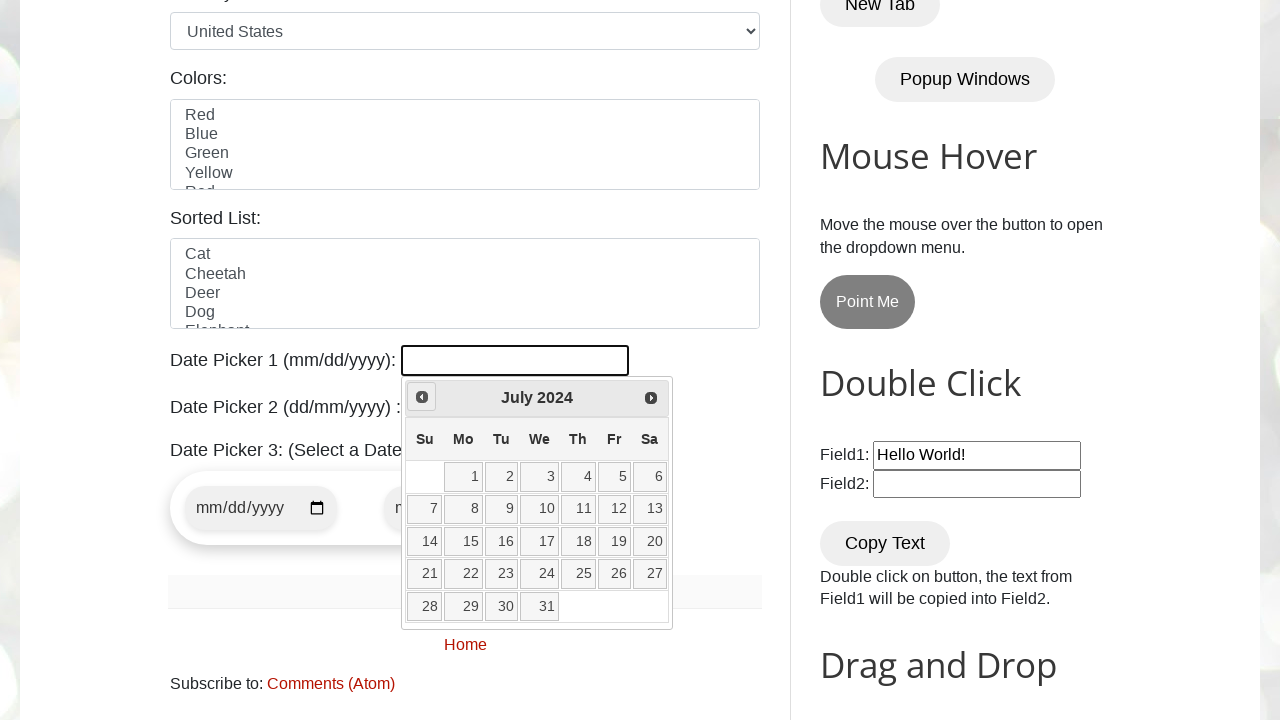

Retrieved current year from datepicker
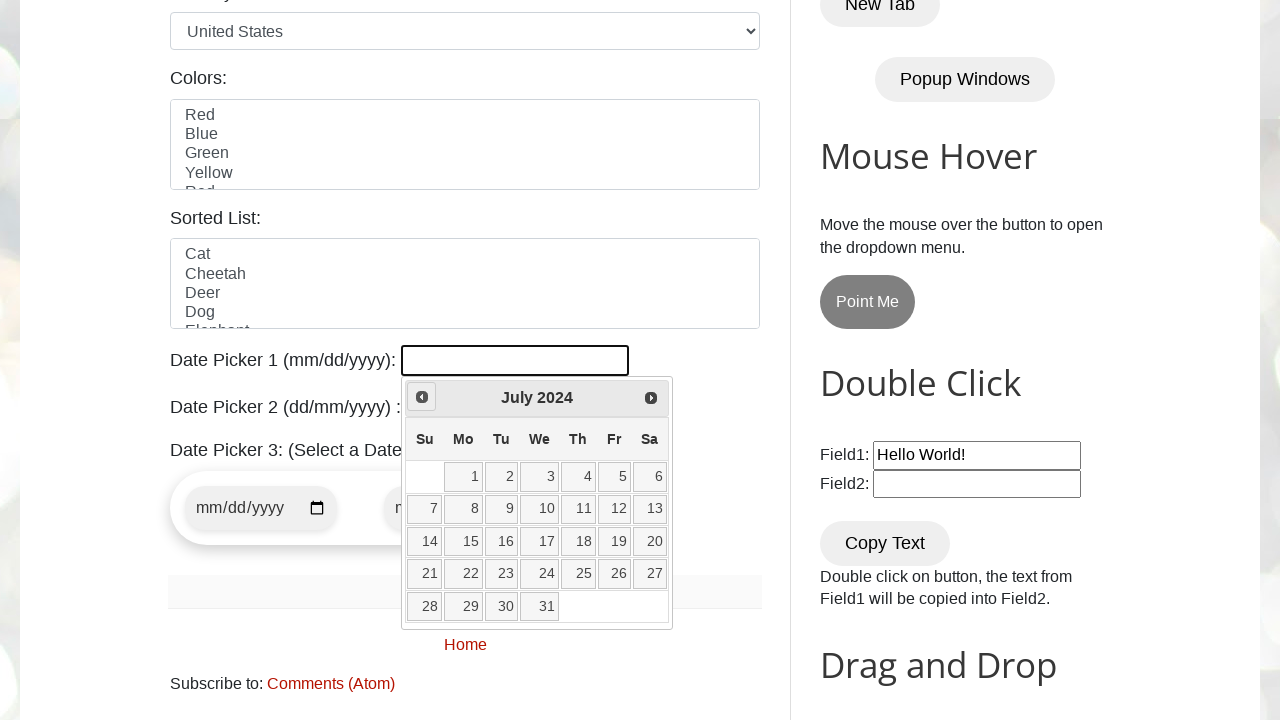

Retrieved current month from datepicker
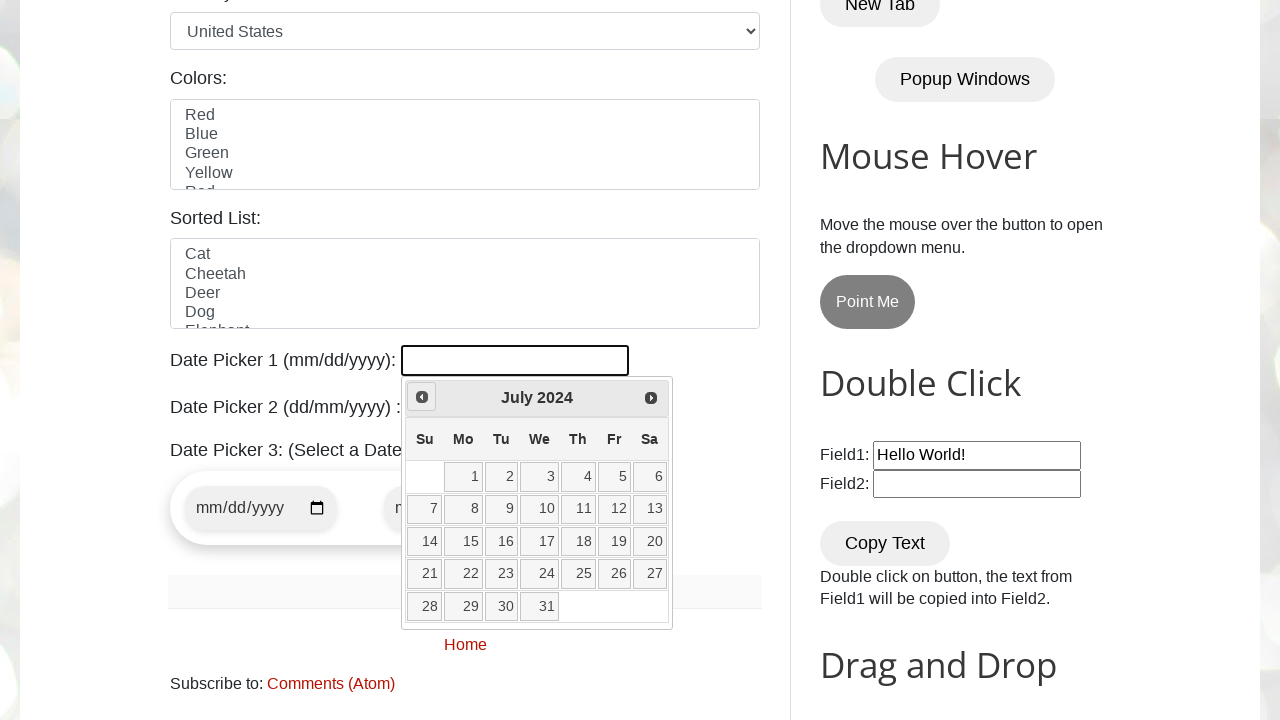

Clicked Previous button to navigate to earlier month at (422, 397) on xpath=//a[@title='Prev']
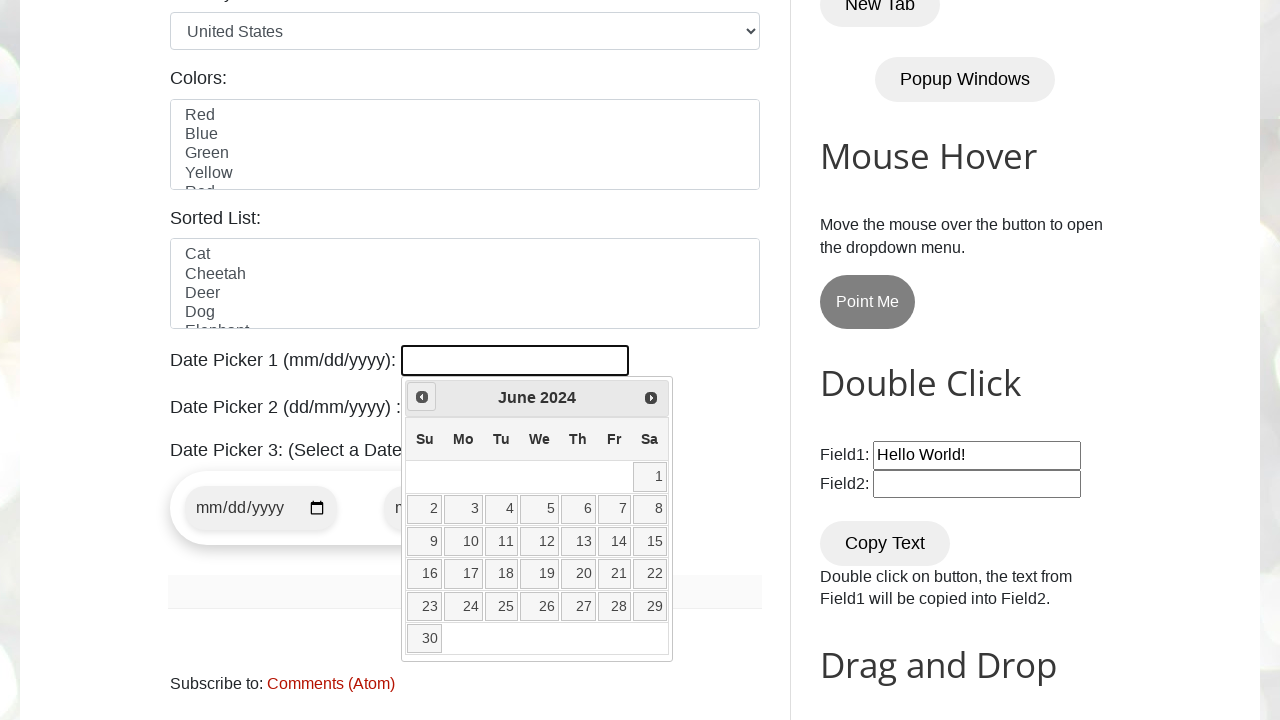

Retrieved current year from datepicker
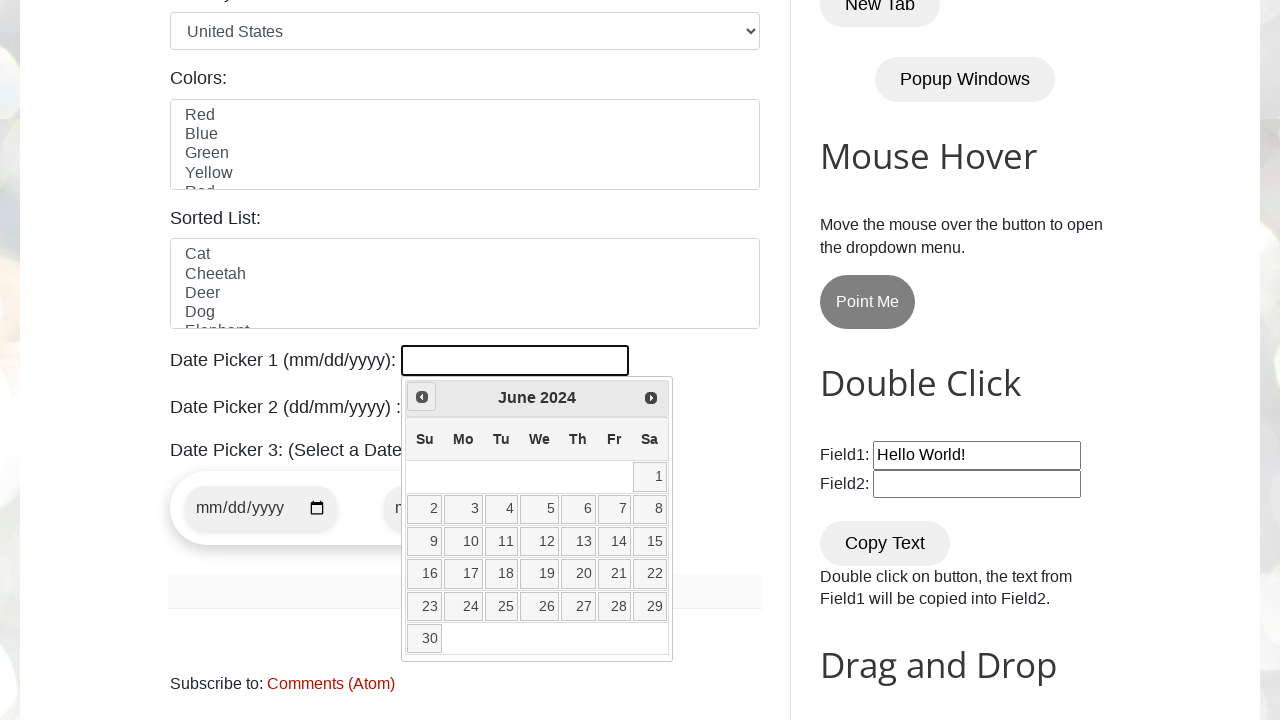

Retrieved current month from datepicker
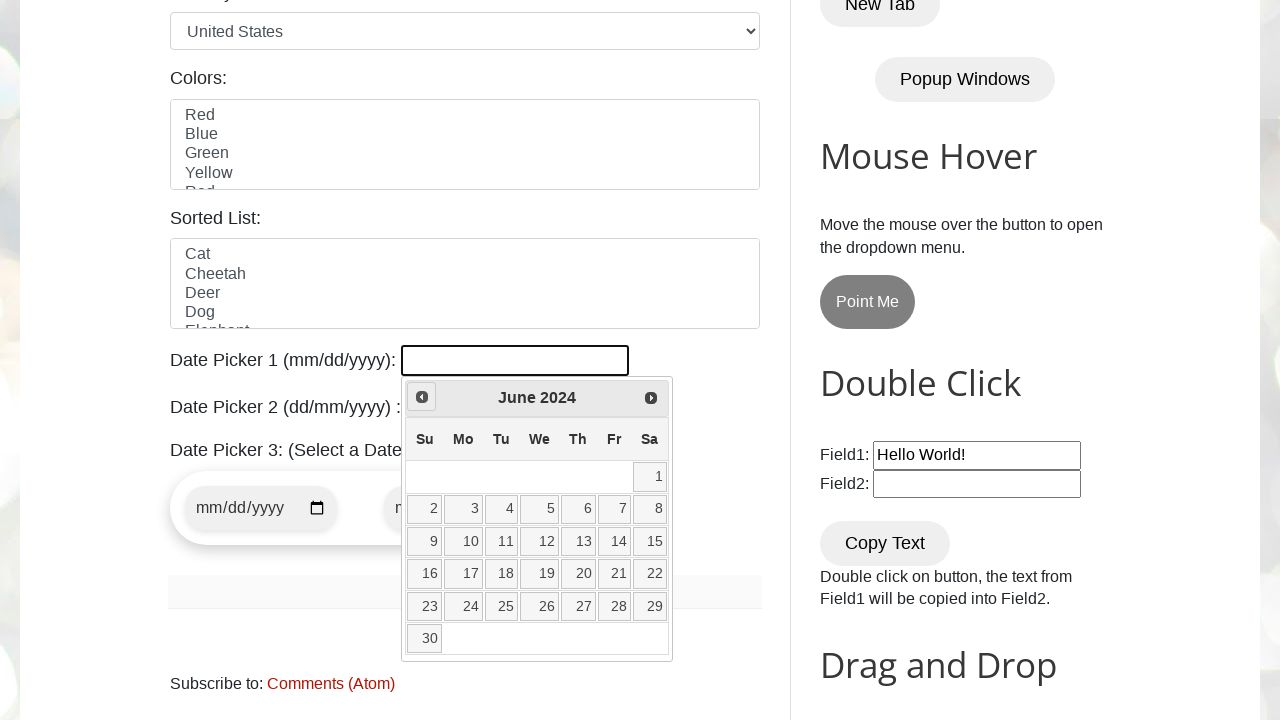

Clicked Previous button to navigate to earlier month at (422, 397) on xpath=//a[@title='Prev']
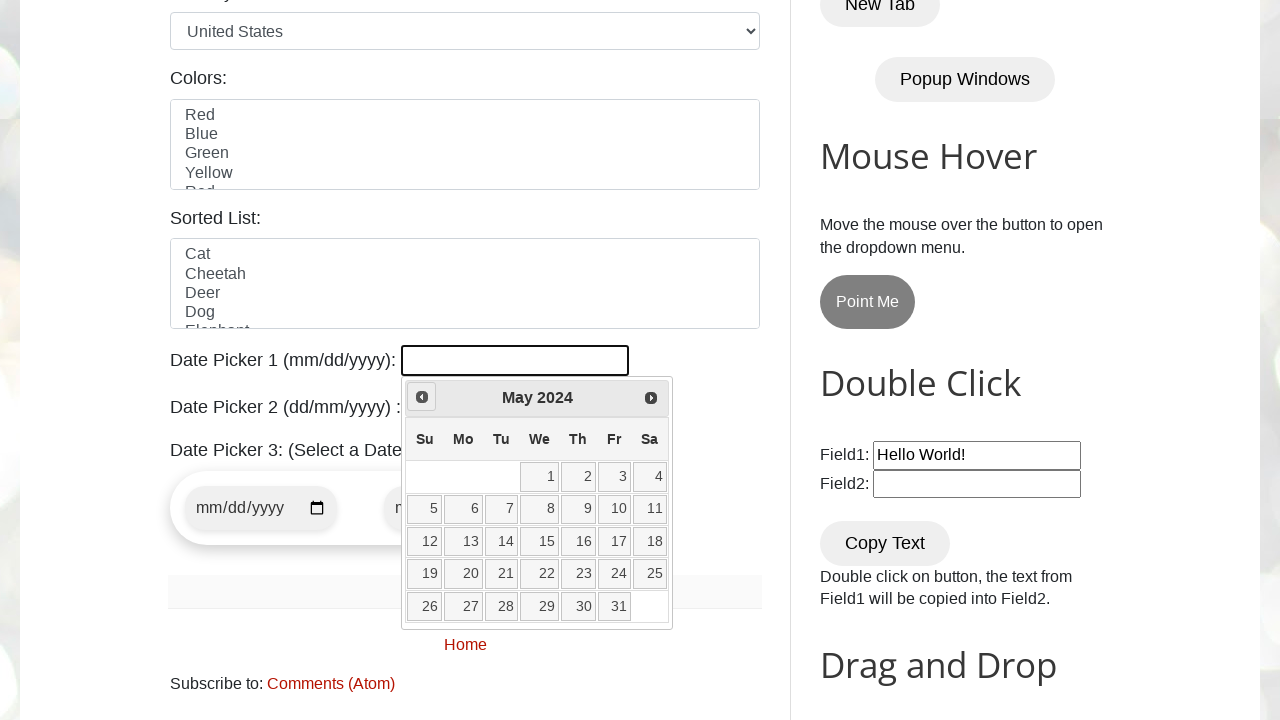

Retrieved current year from datepicker
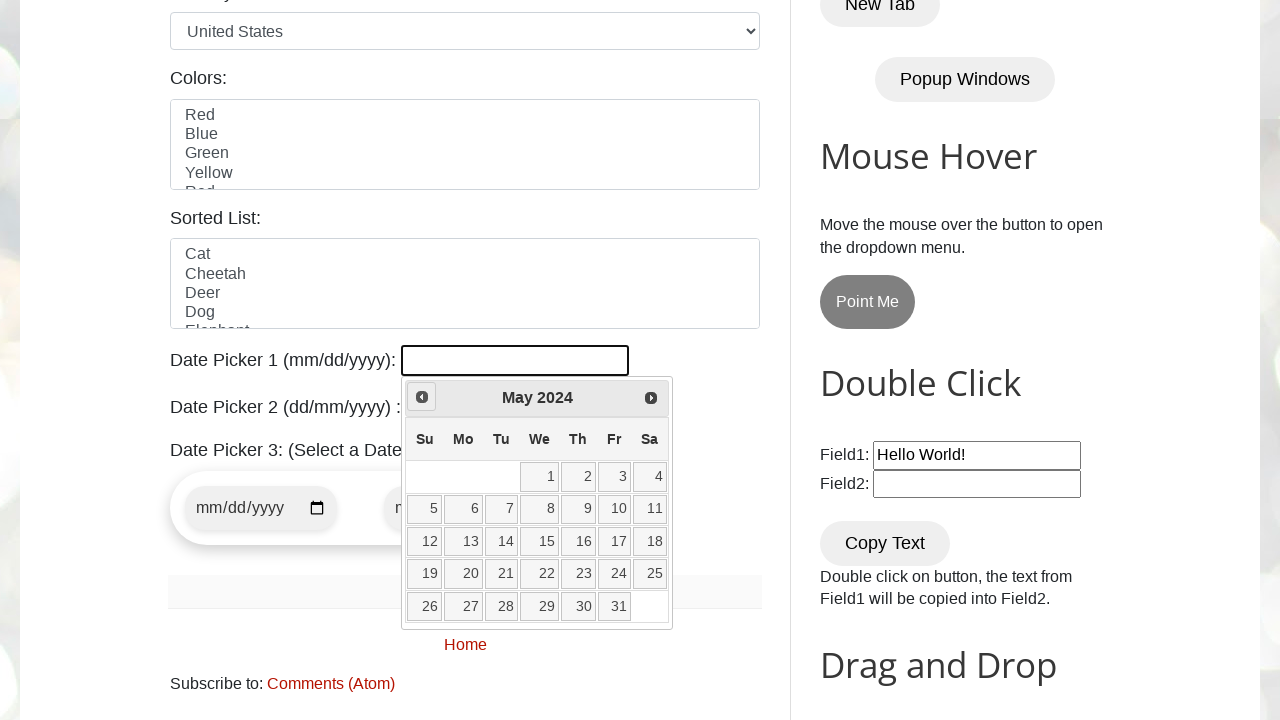

Retrieved current month from datepicker
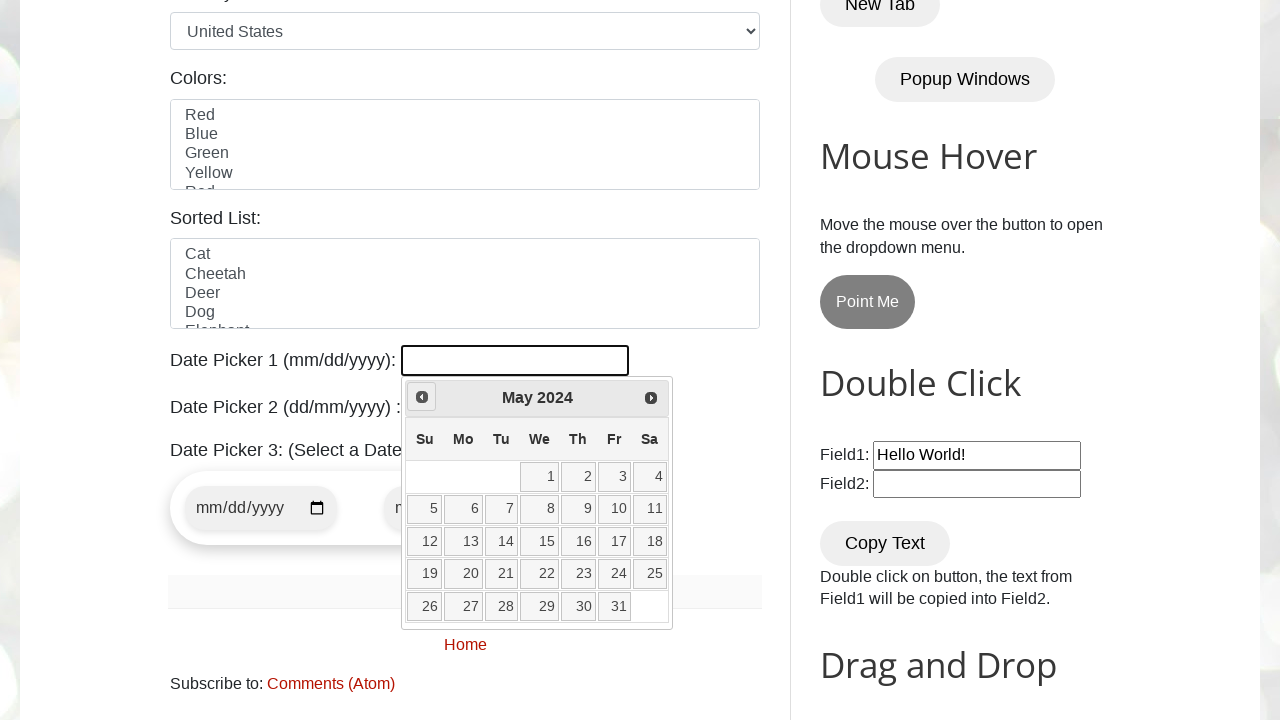

Clicked Previous button to navigate to earlier month at (422, 397) on xpath=//a[@title='Prev']
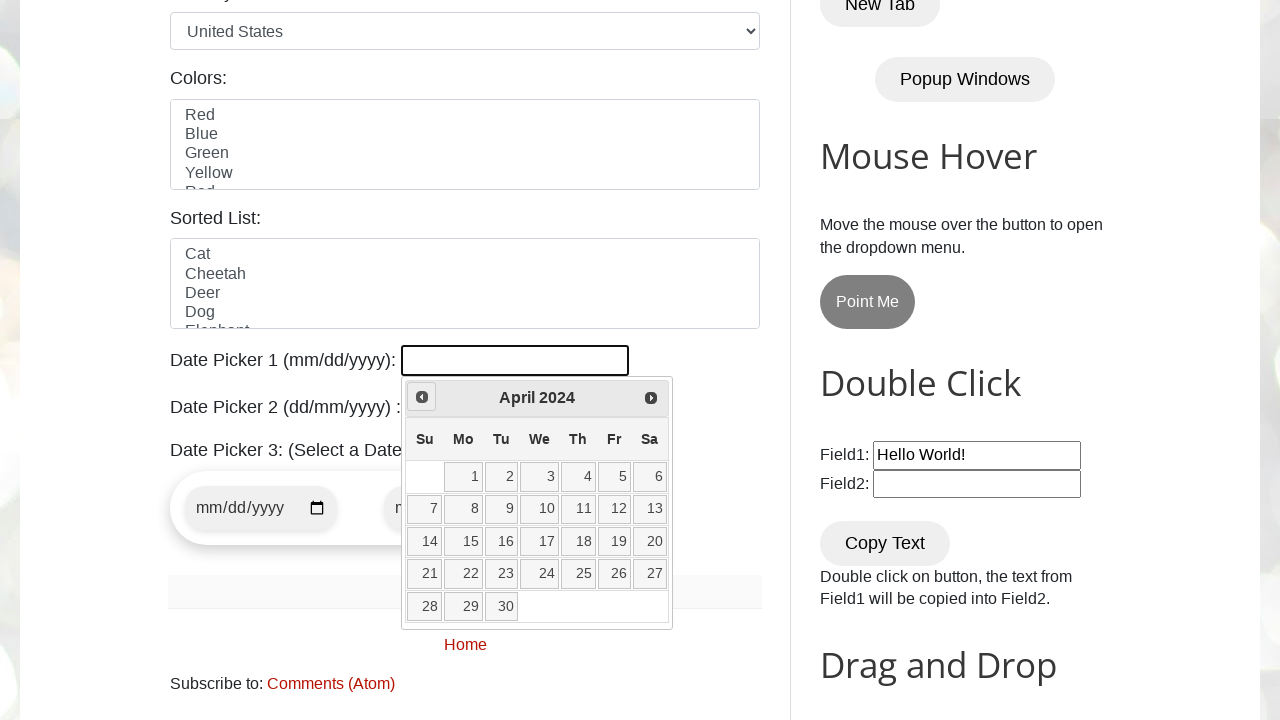

Retrieved current year from datepicker
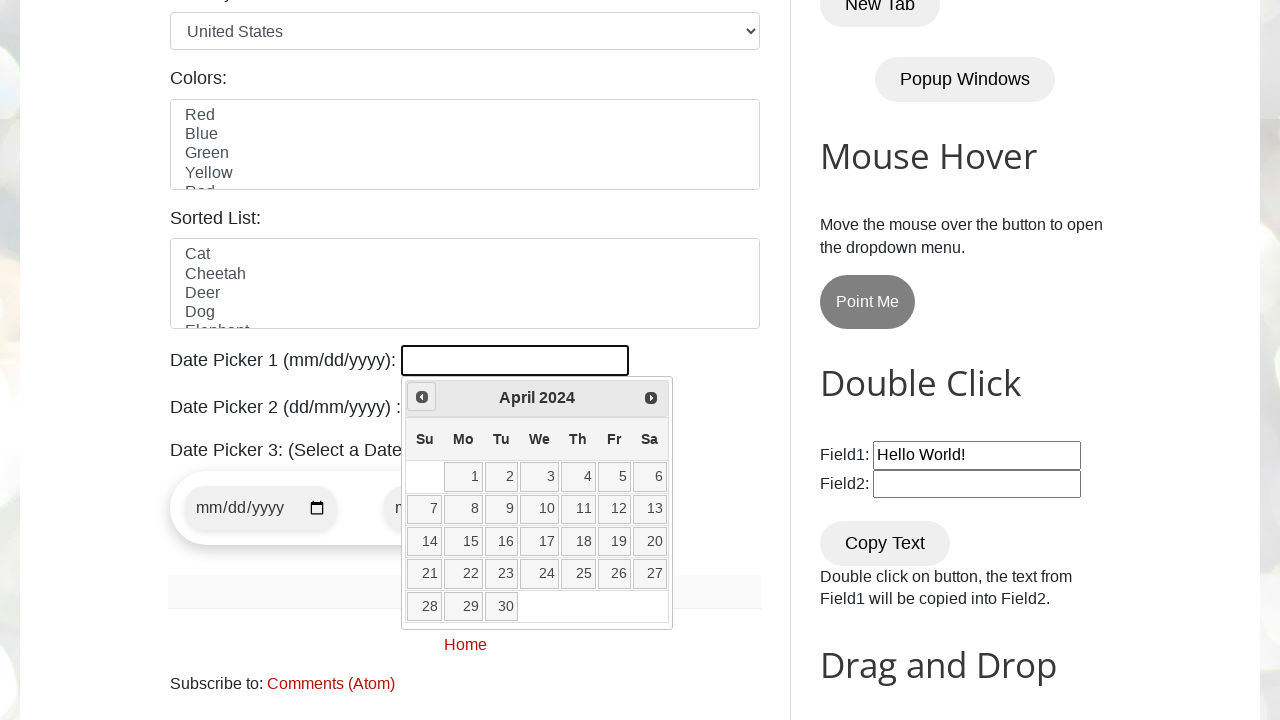

Retrieved current month from datepicker
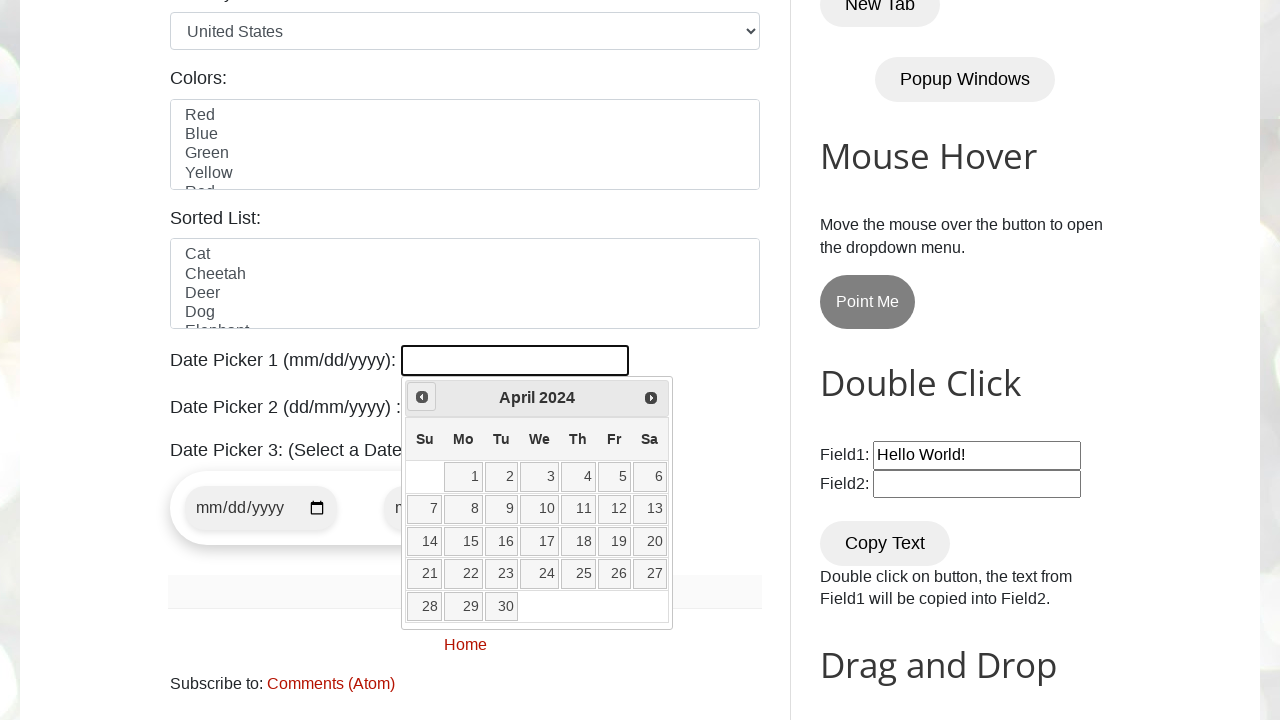

Clicked Previous button to navigate to earlier month at (422, 397) on xpath=//a[@title='Prev']
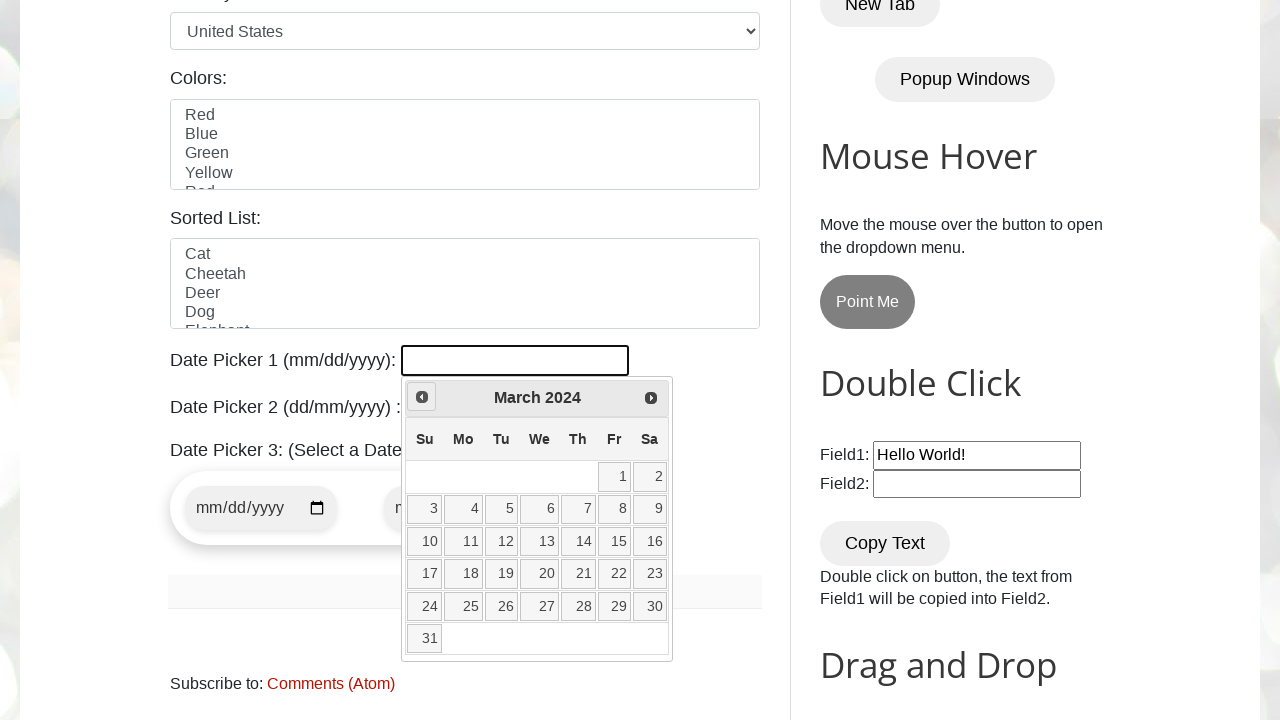

Retrieved current year from datepicker
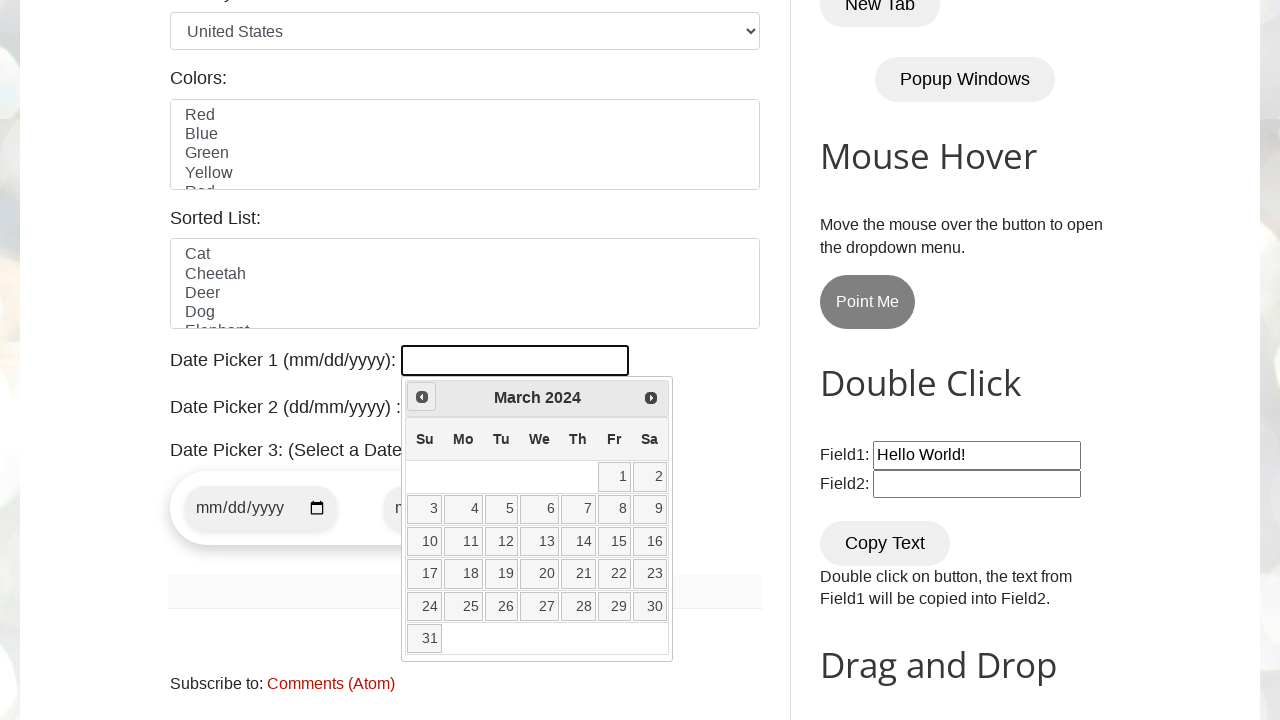

Retrieved current month from datepicker
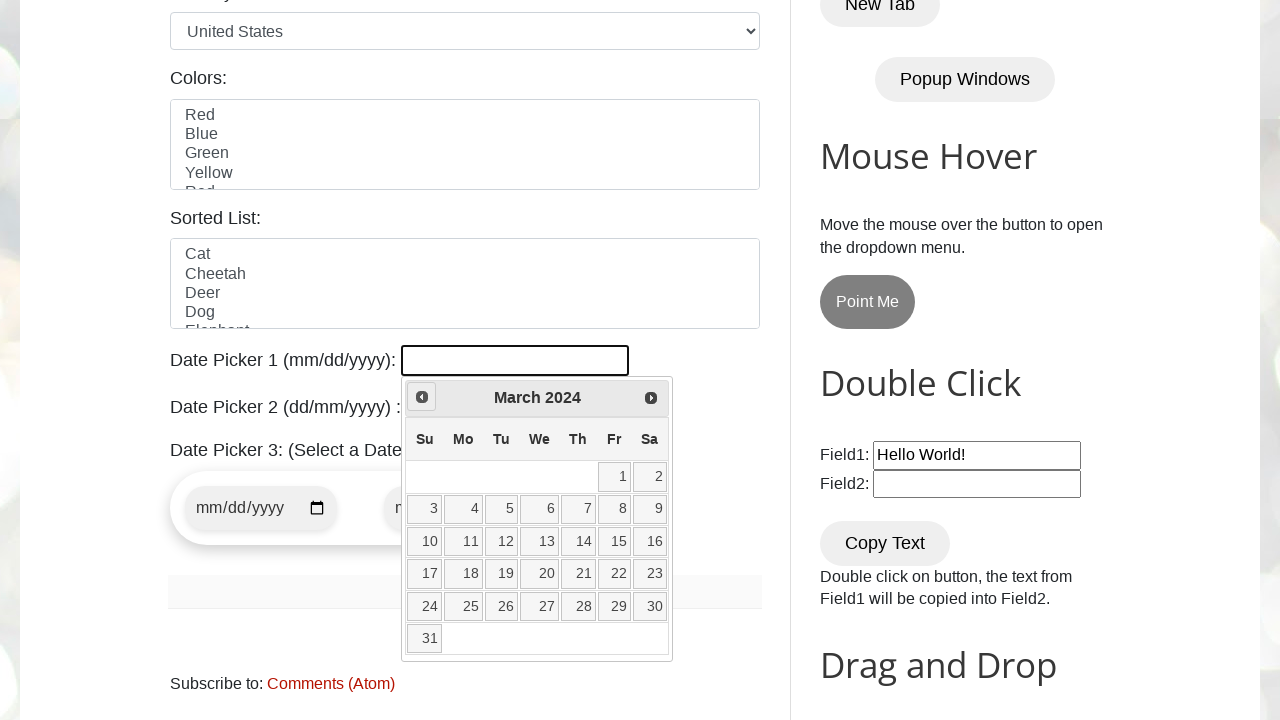

Clicked Previous button to navigate to earlier month at (422, 397) on xpath=//a[@title='Prev']
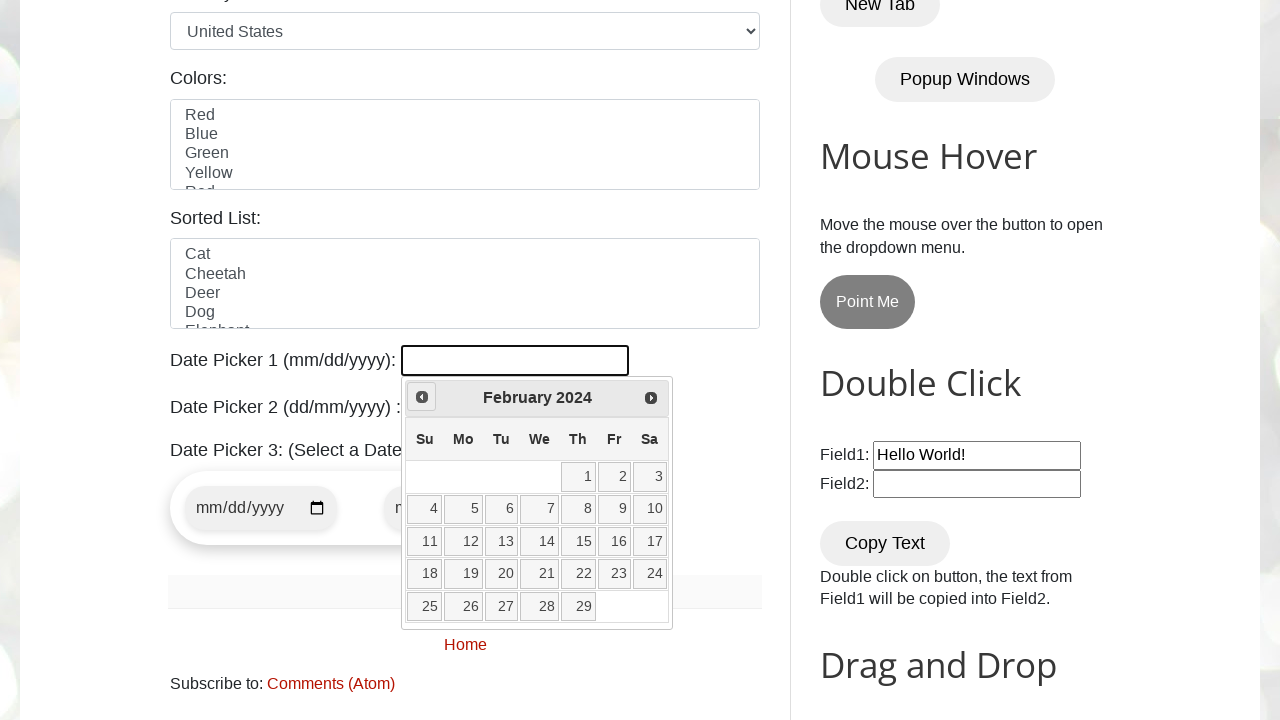

Retrieved current year from datepicker
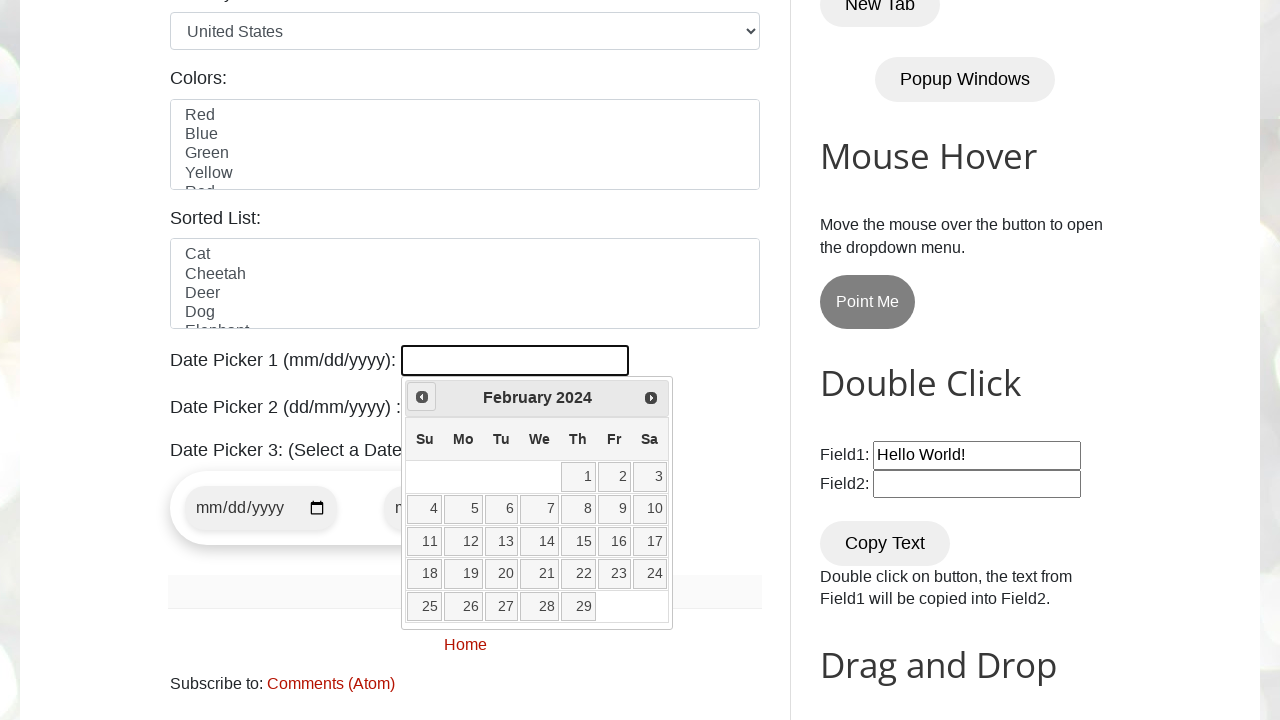

Retrieved current month from datepicker
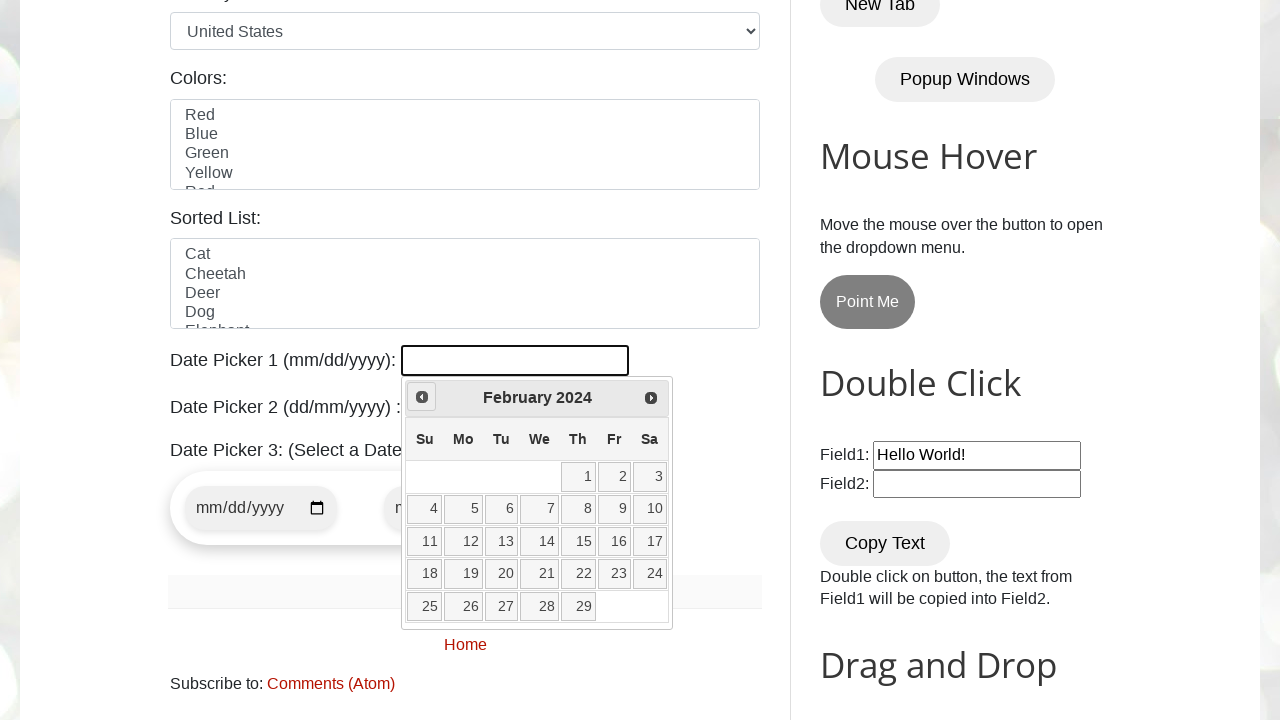

Clicked Previous button to navigate to earlier month at (422, 397) on xpath=//a[@title='Prev']
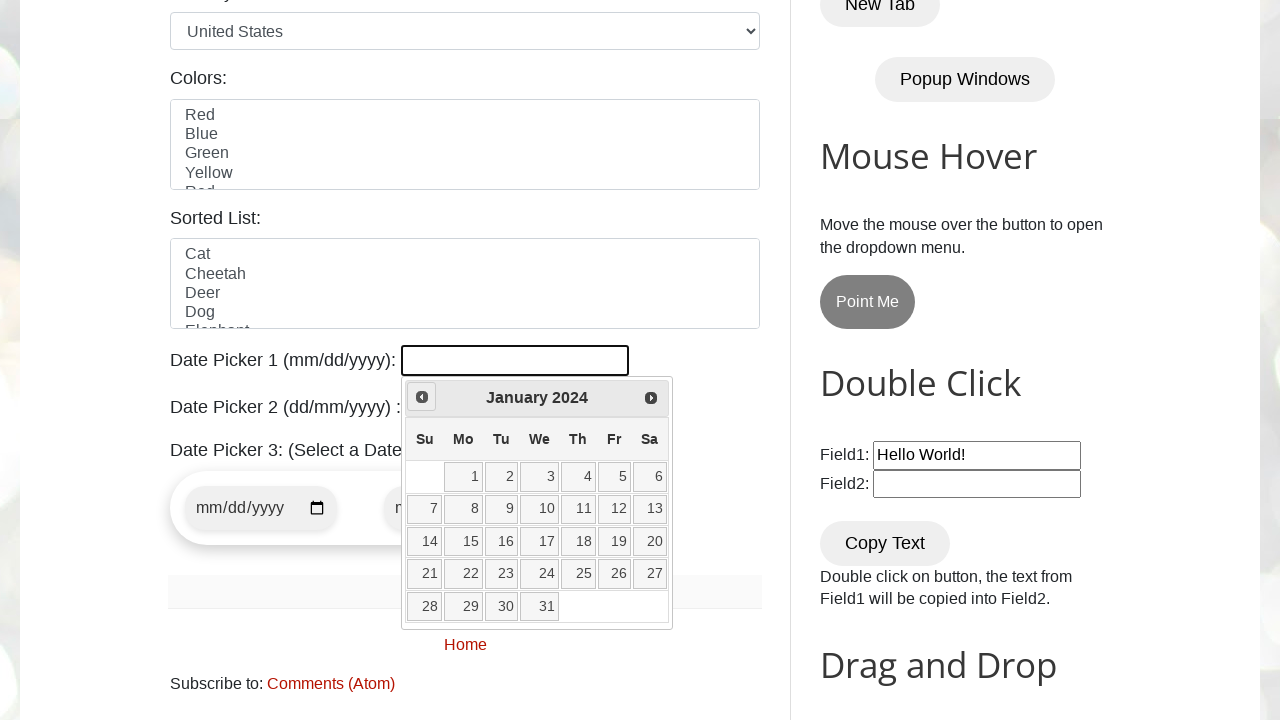

Retrieved current year from datepicker
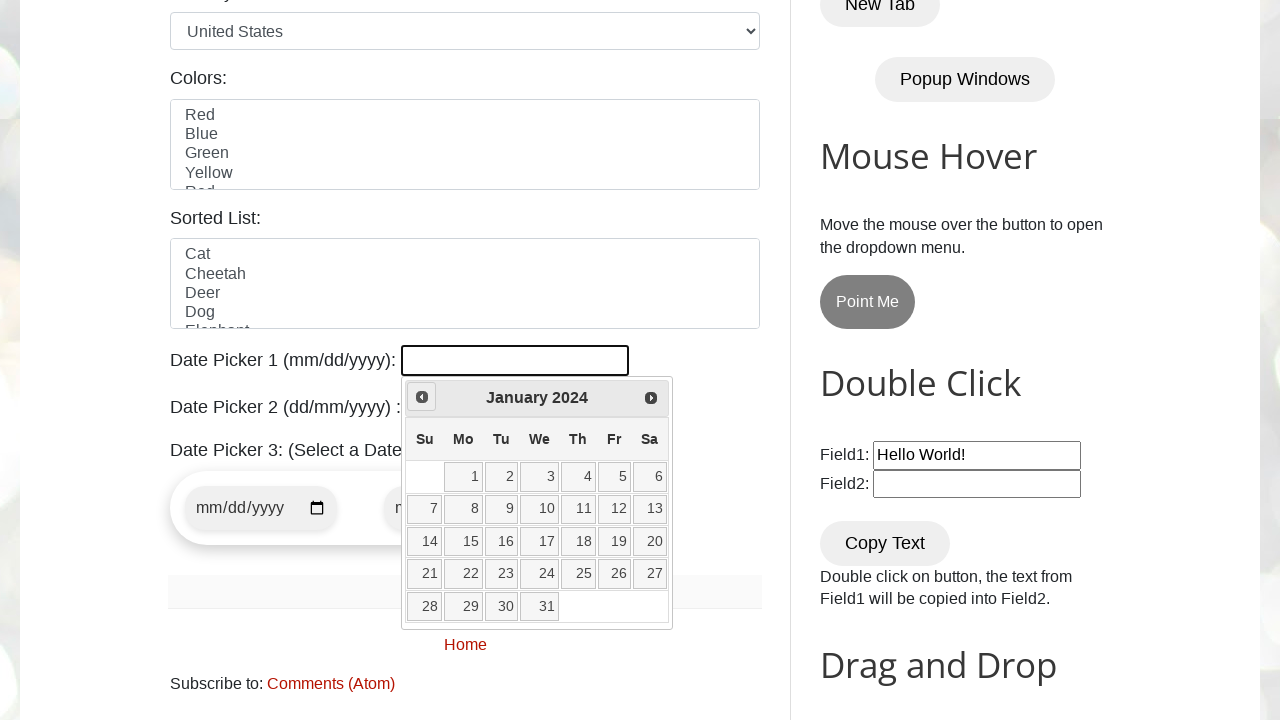

Retrieved current month from datepicker
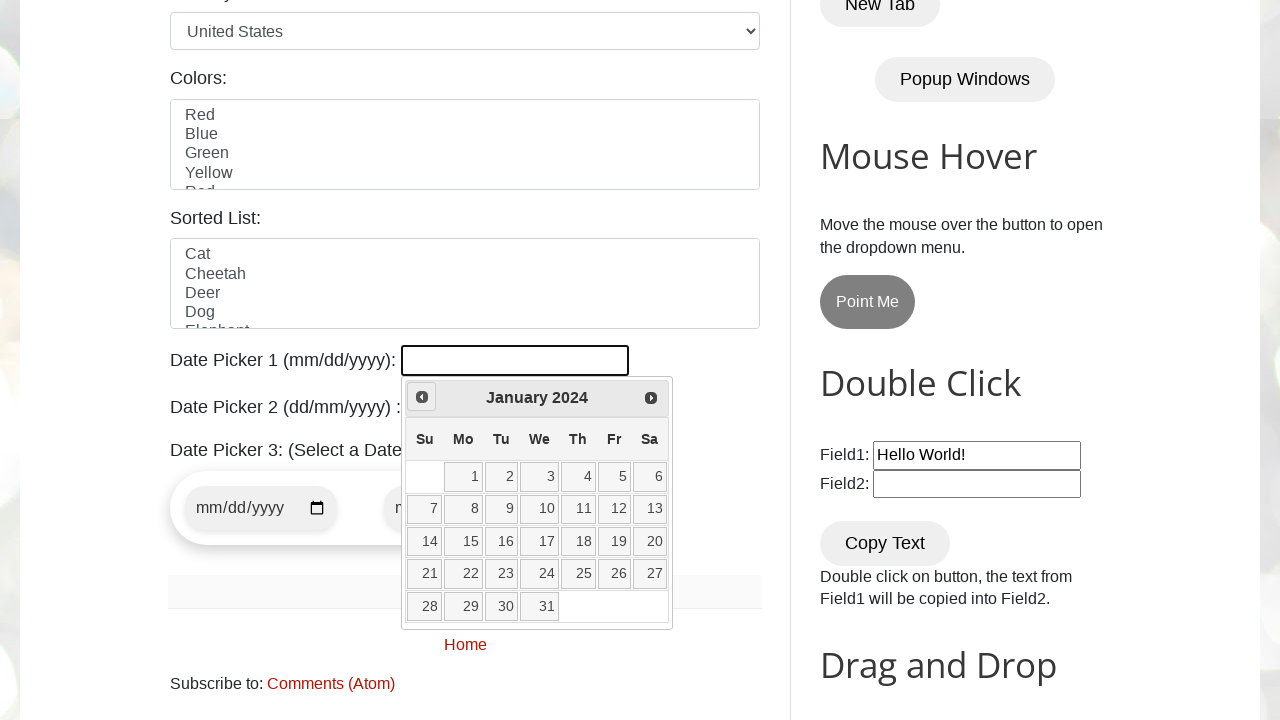

Clicked Previous button to navigate to earlier month at (422, 397) on xpath=//a[@title='Prev']
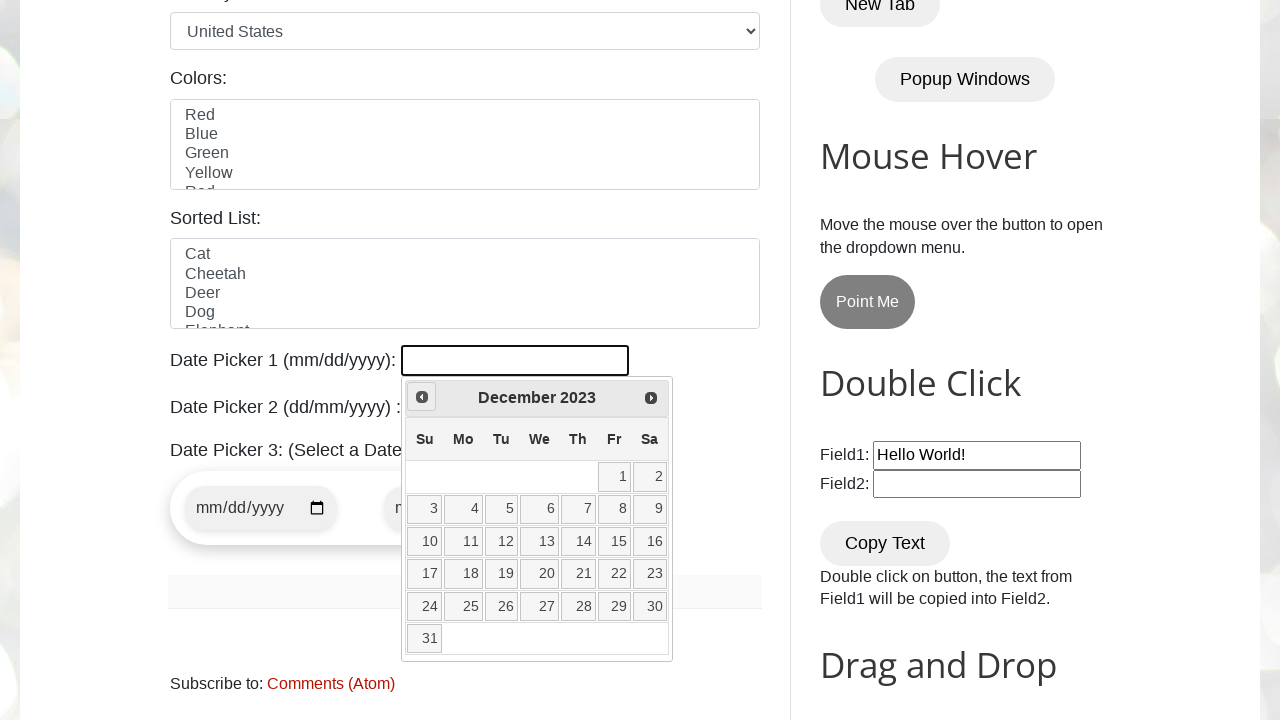

Retrieved current year from datepicker
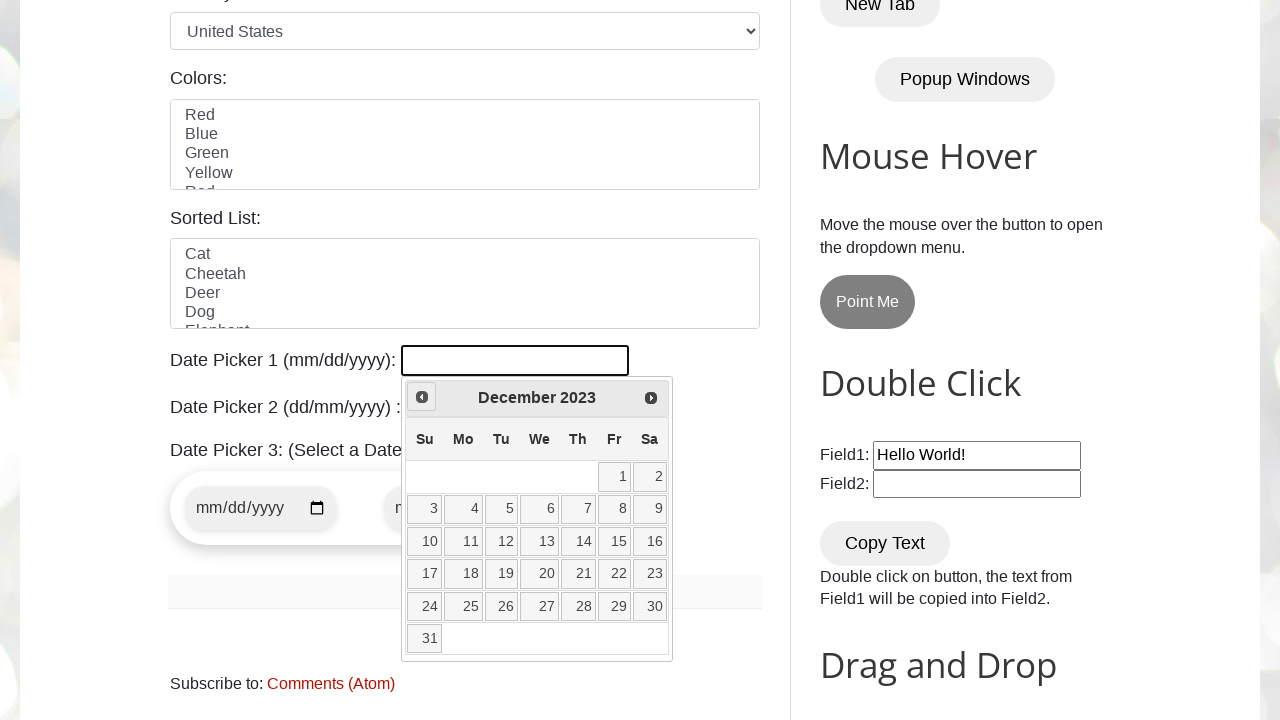

Retrieved current month from datepicker
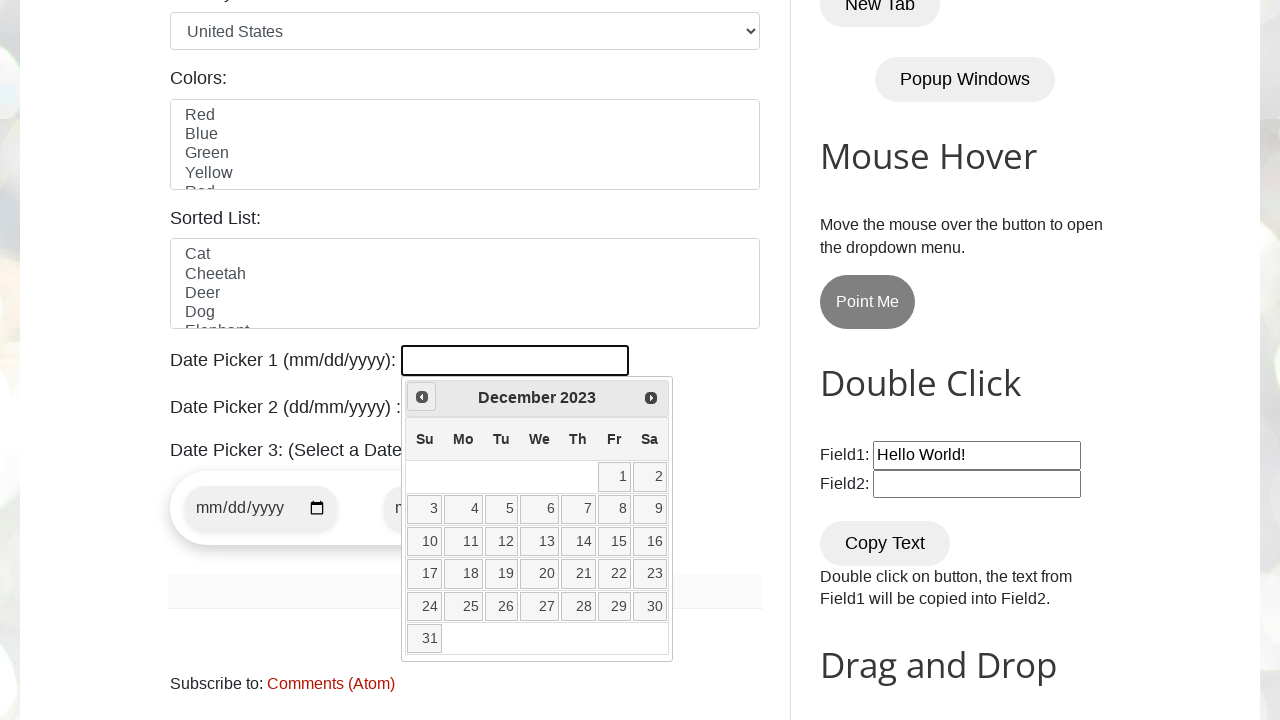

Clicked Previous button to navigate to earlier month at (422, 397) on xpath=//a[@title='Prev']
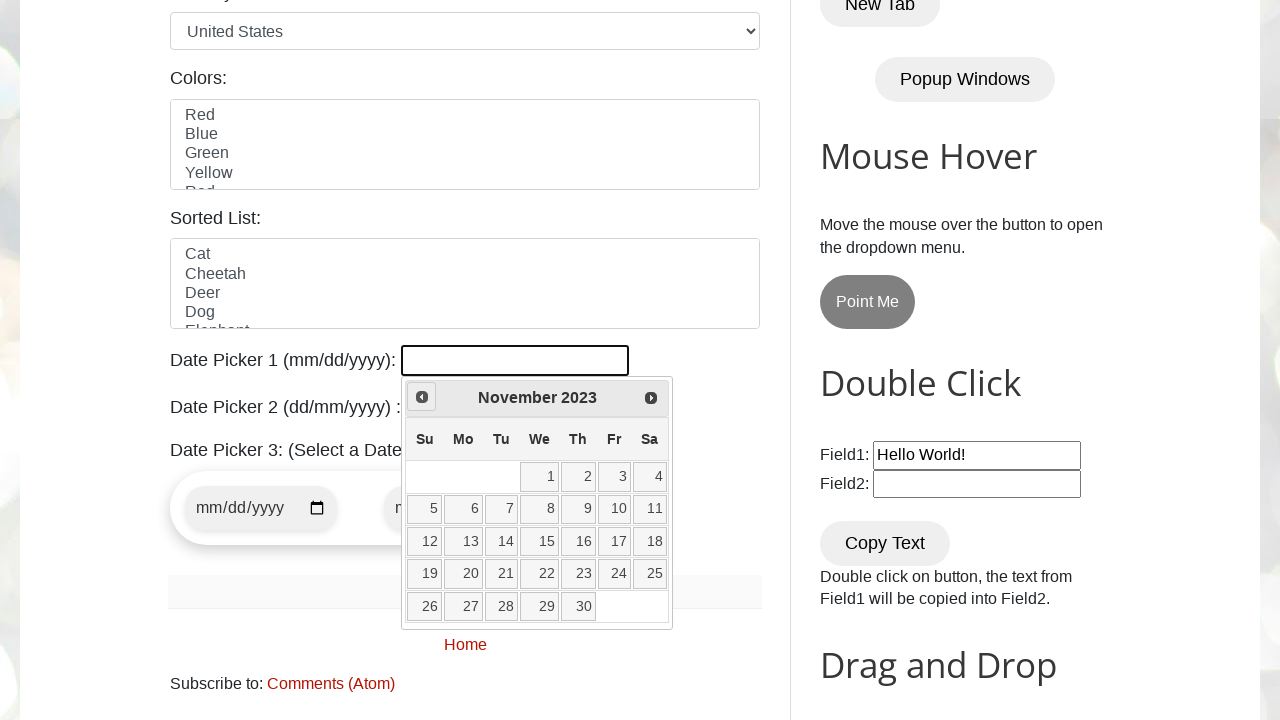

Retrieved current year from datepicker
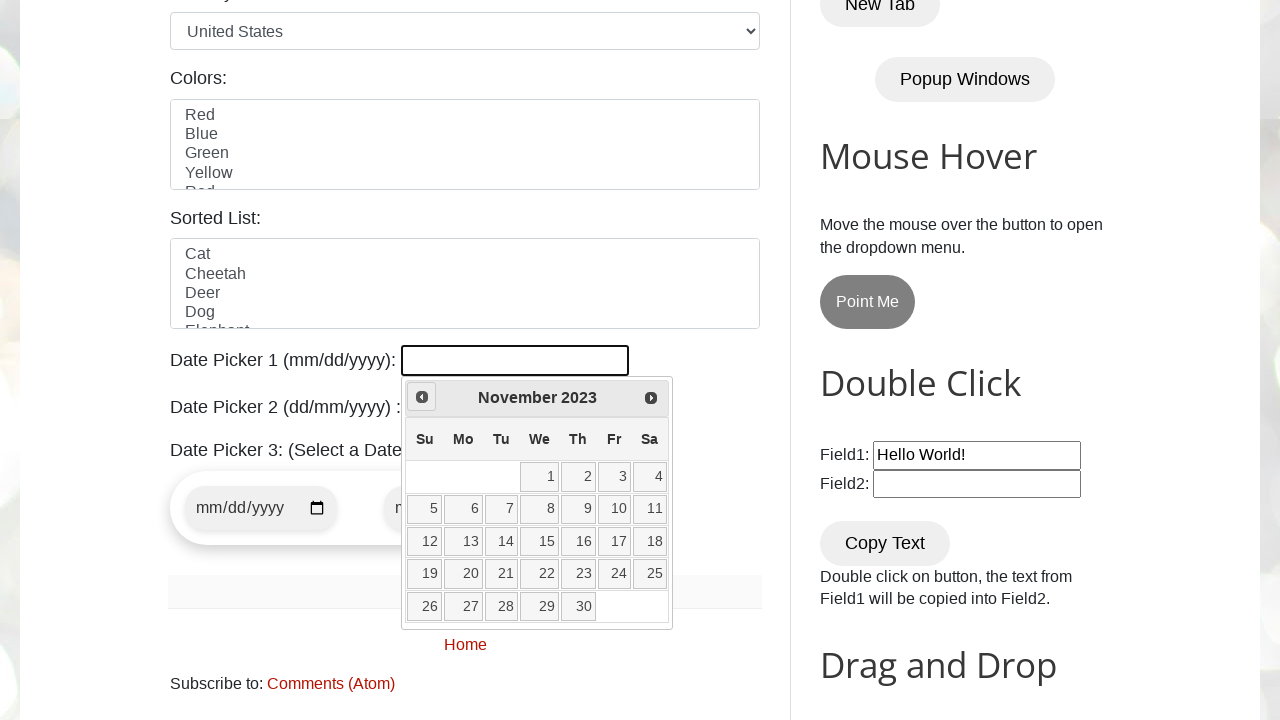

Retrieved current month from datepicker
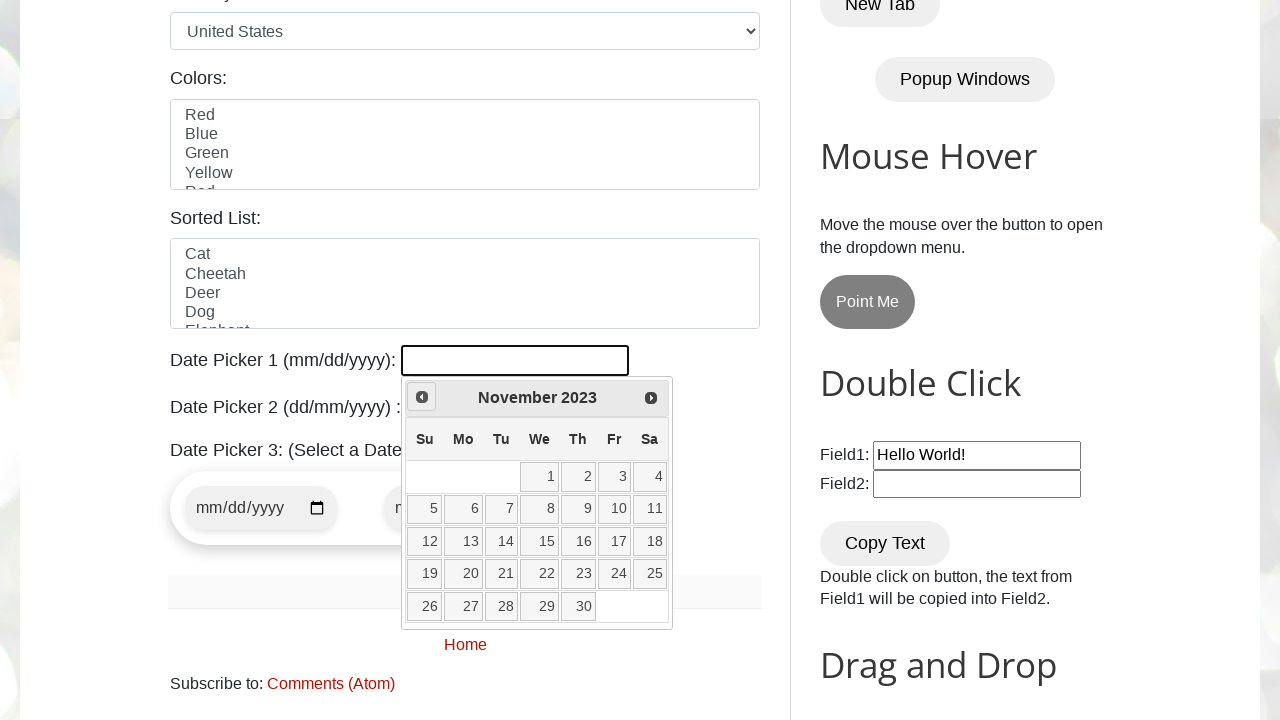

Clicked Previous button to navigate to earlier month at (422, 397) on xpath=//a[@title='Prev']
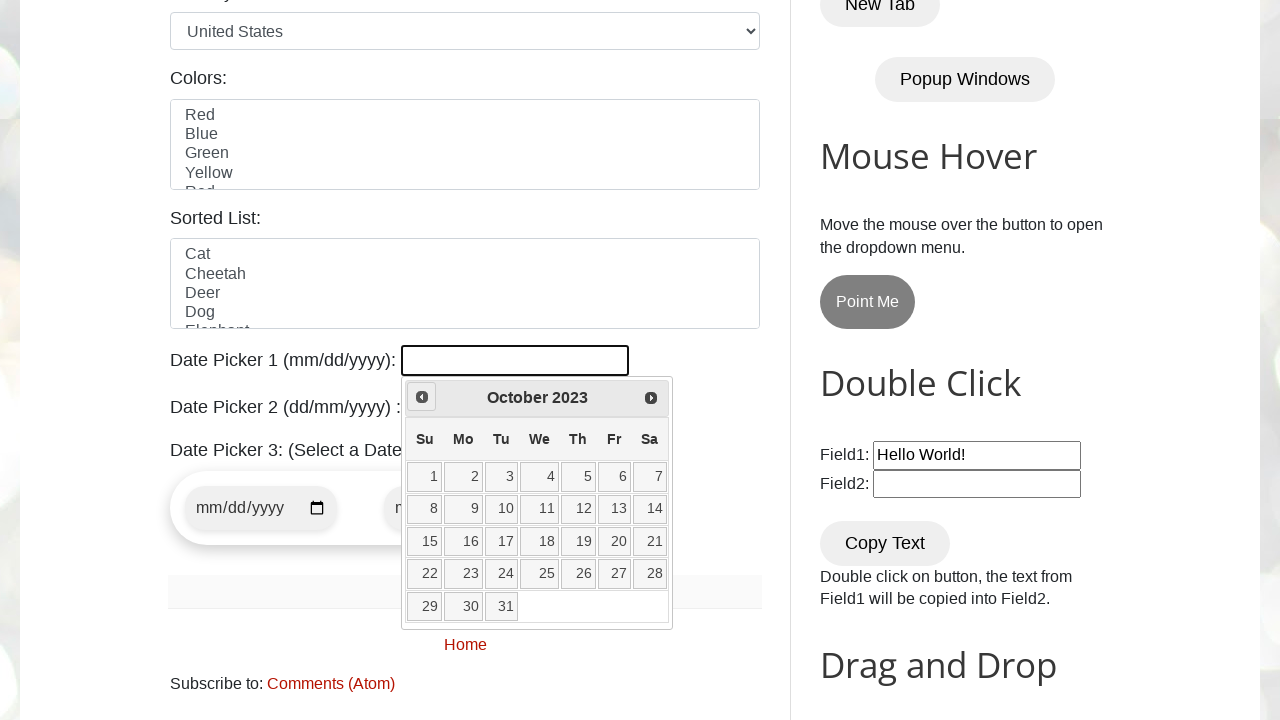

Retrieved current year from datepicker
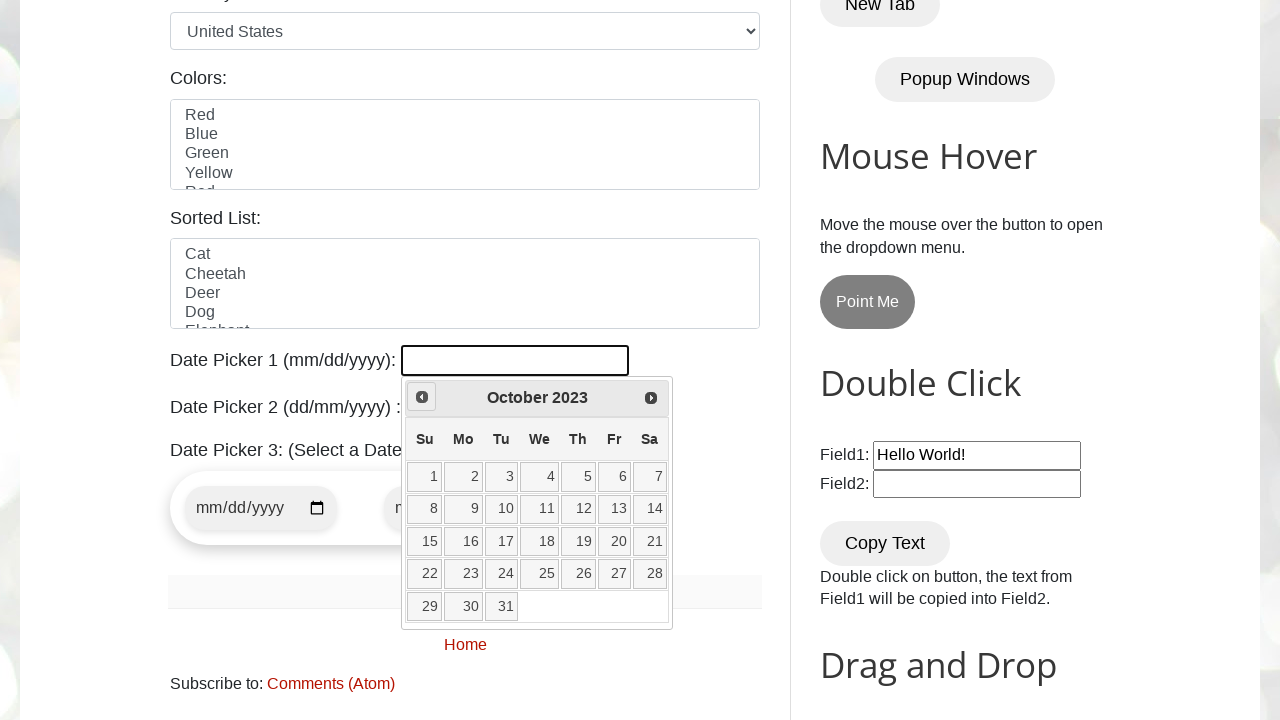

Retrieved current month from datepicker
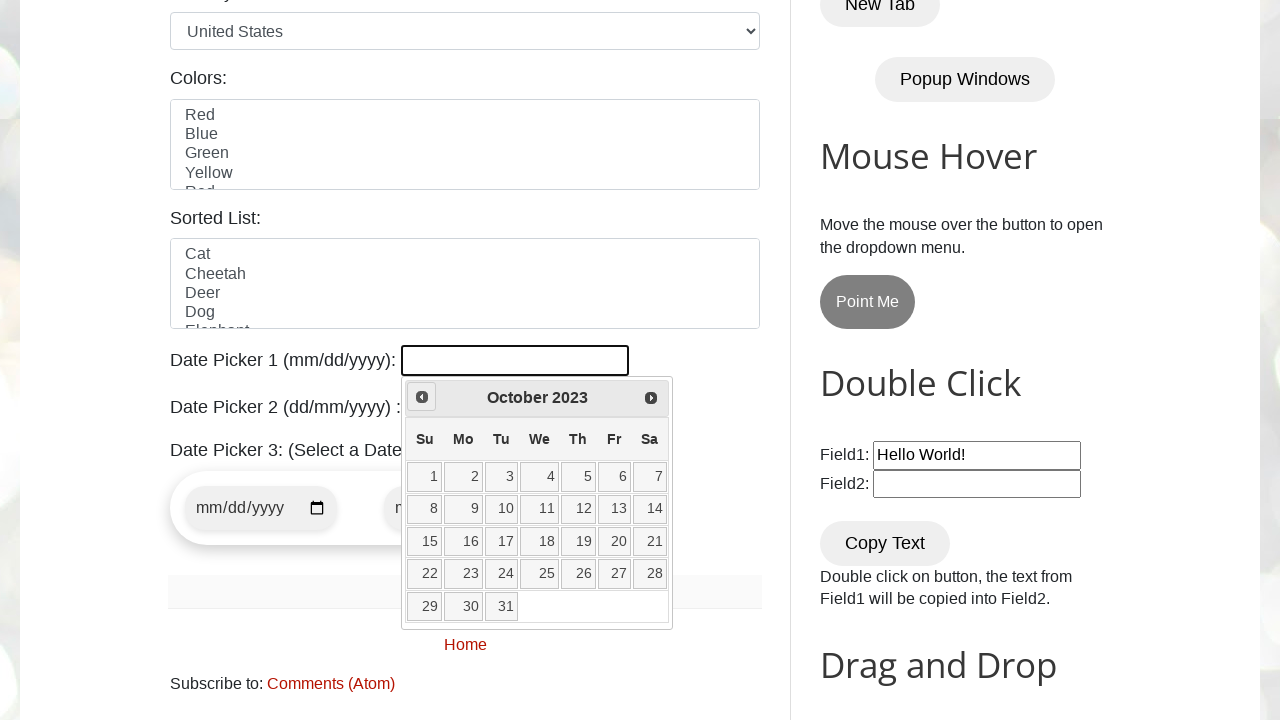

Clicked Previous button to navigate to earlier month at (422, 397) on xpath=//a[@title='Prev']
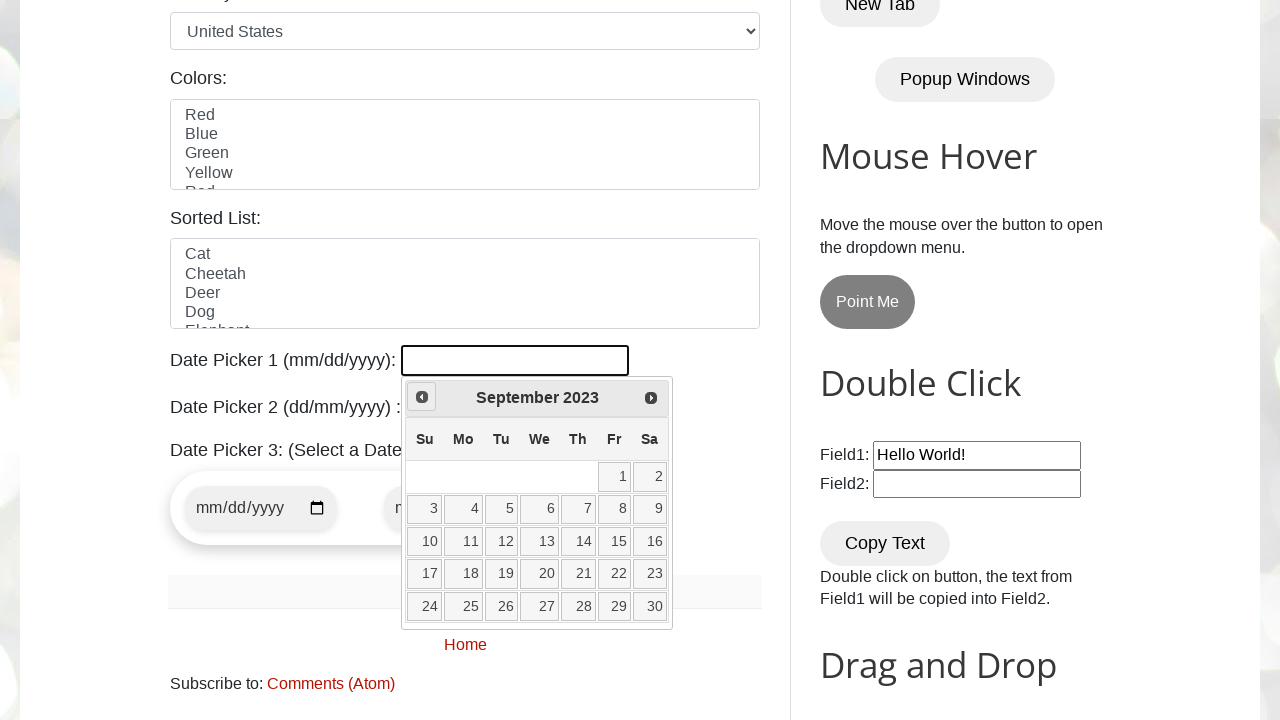

Retrieved current year from datepicker
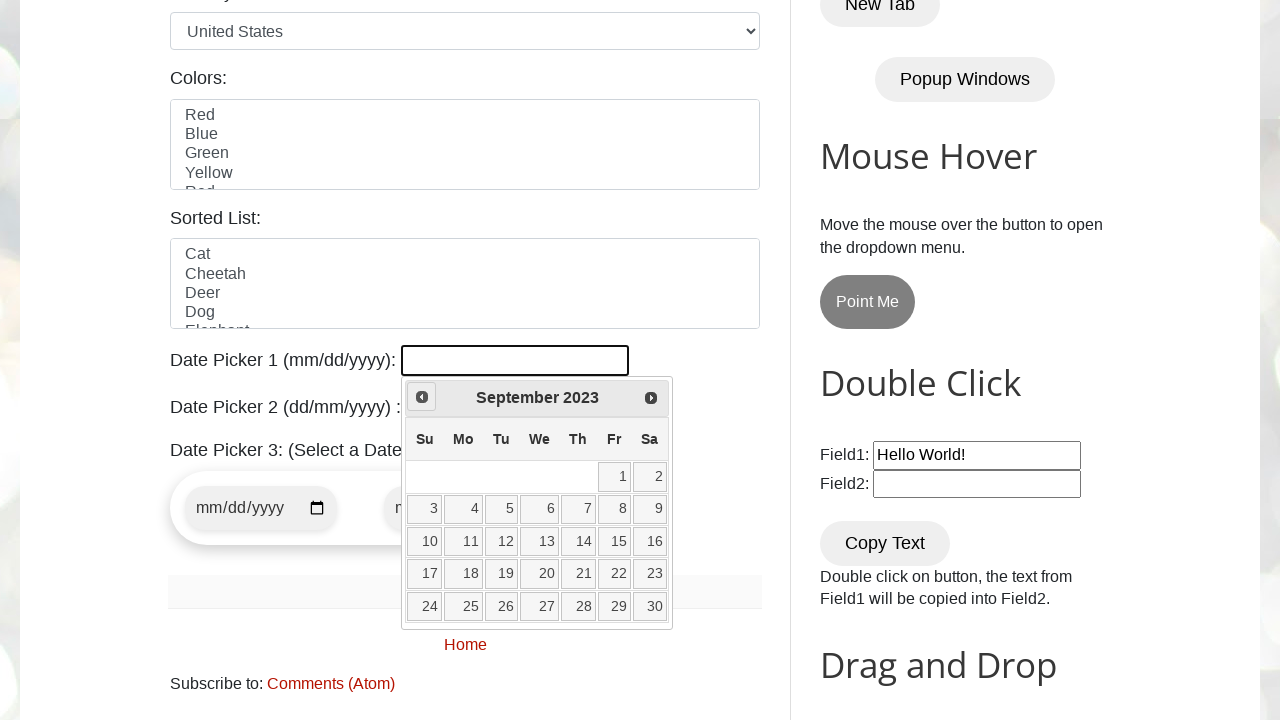

Retrieved current month from datepicker
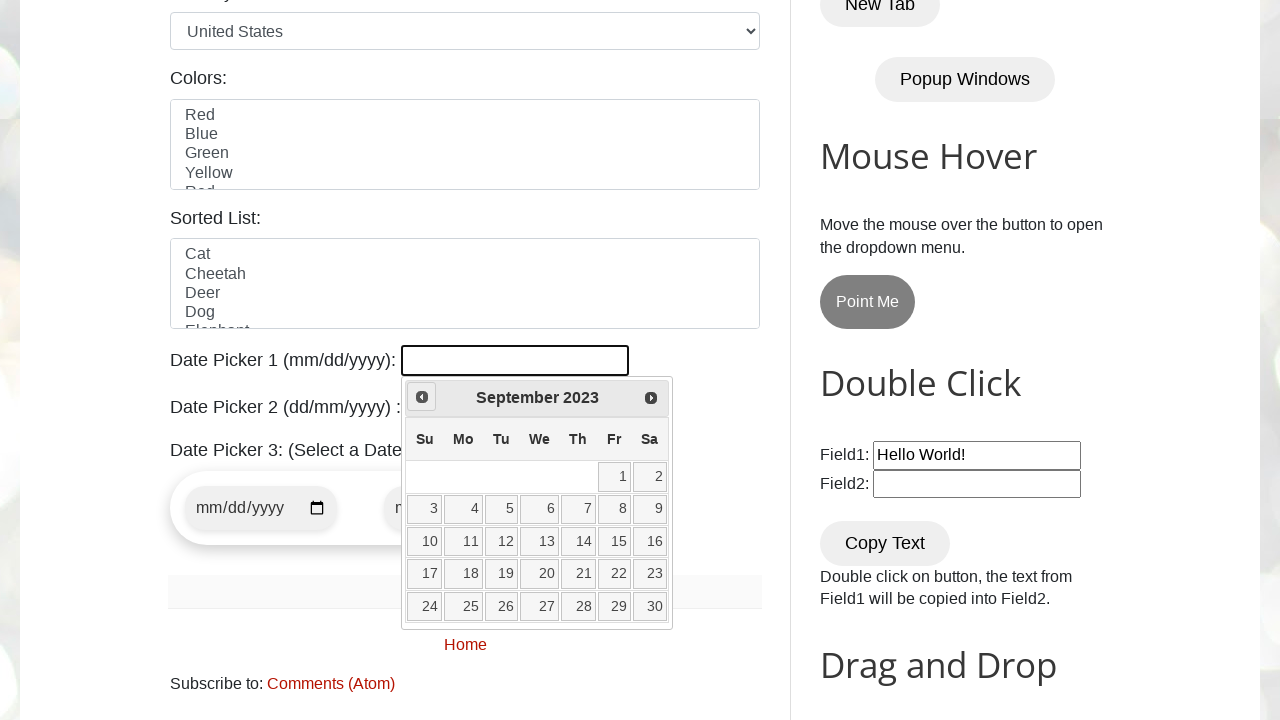

Clicked Previous button to navigate to earlier month at (422, 397) on xpath=//a[@title='Prev']
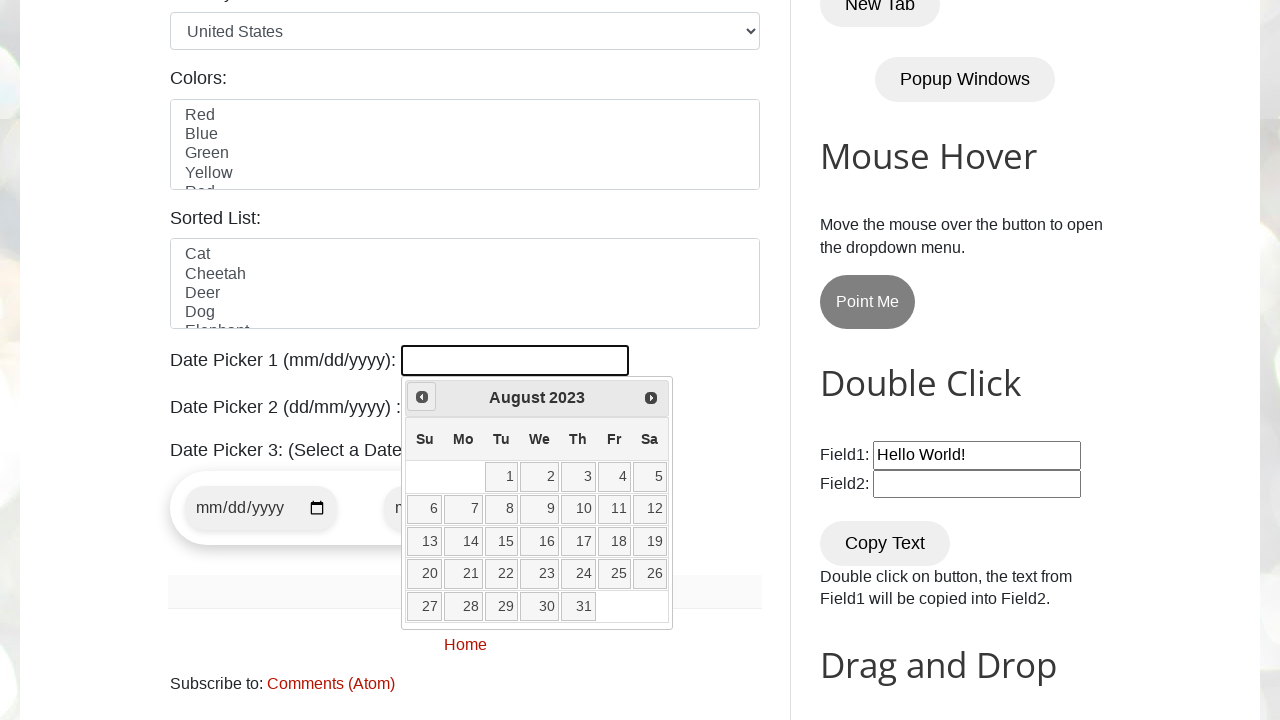

Retrieved current year from datepicker
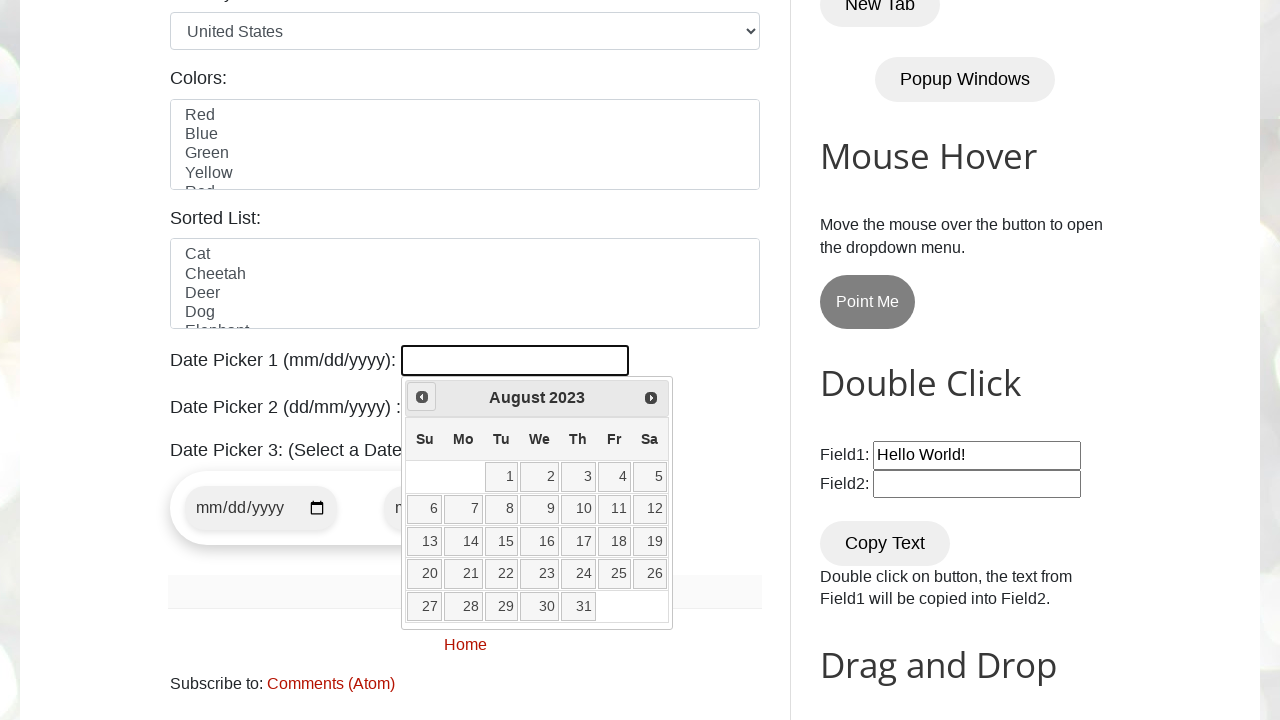

Retrieved current month from datepicker
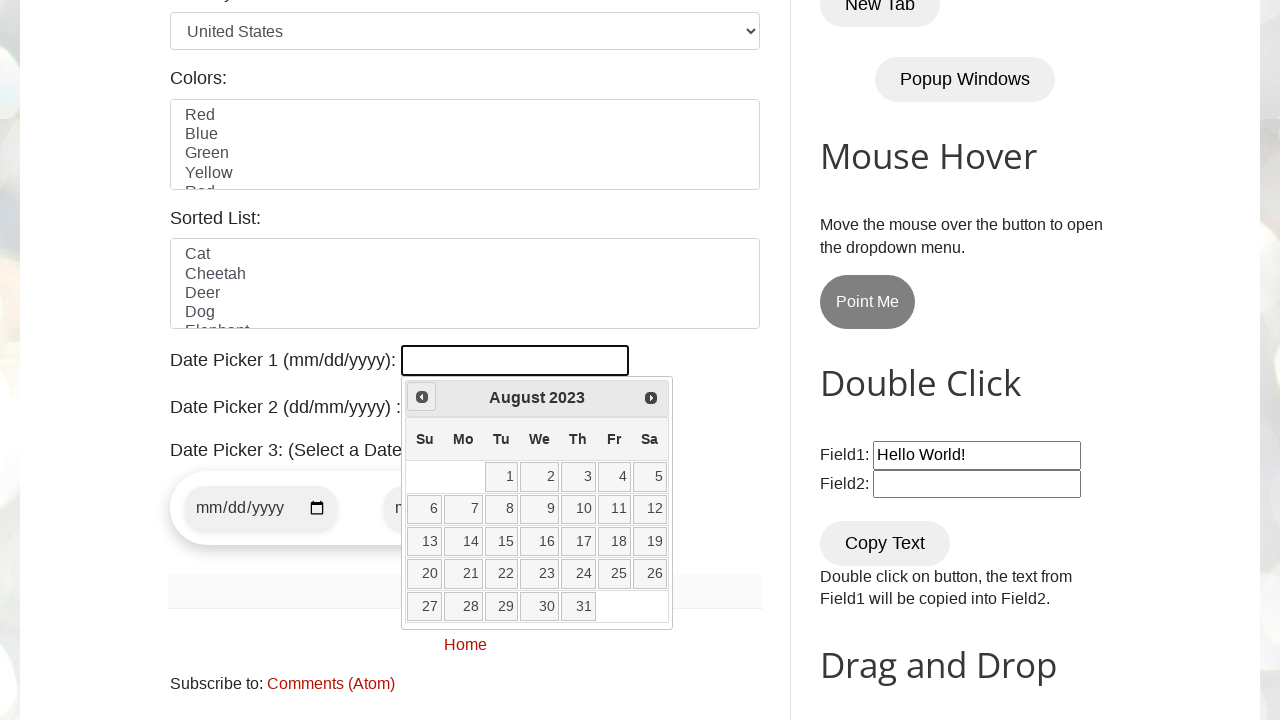

Clicked Previous button to navigate to earlier month at (422, 397) on xpath=//a[@title='Prev']
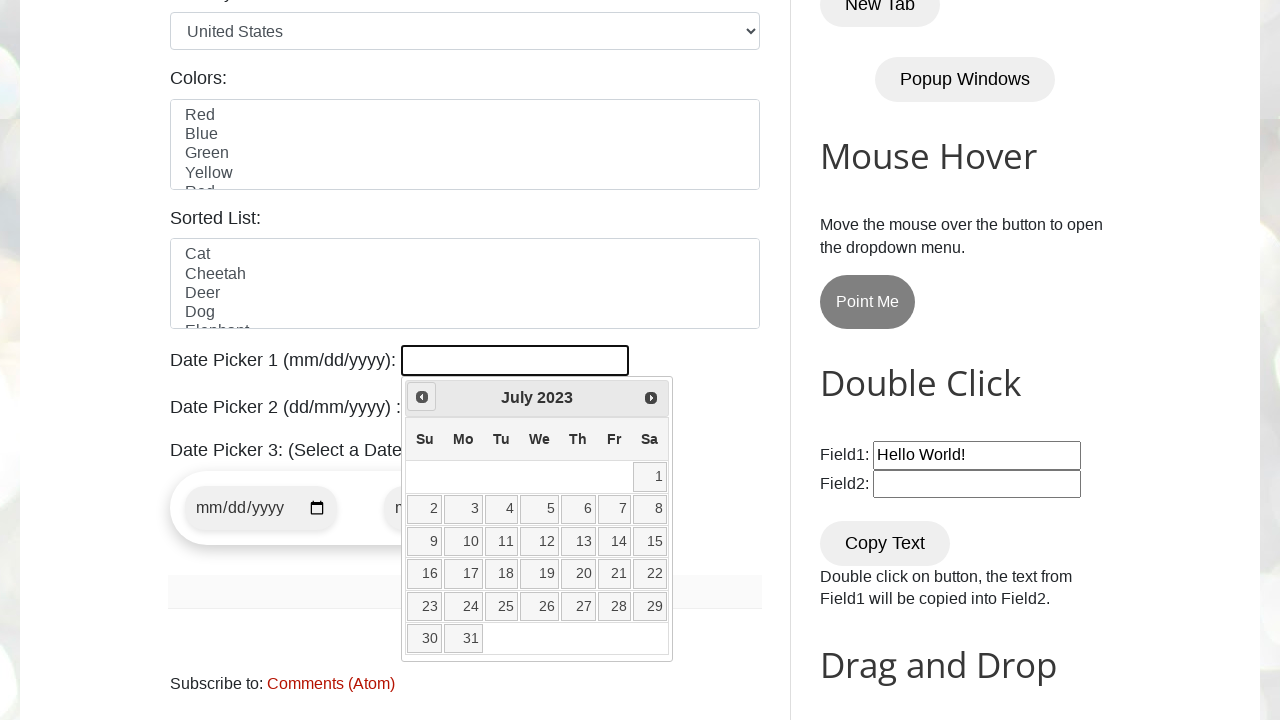

Retrieved current year from datepicker
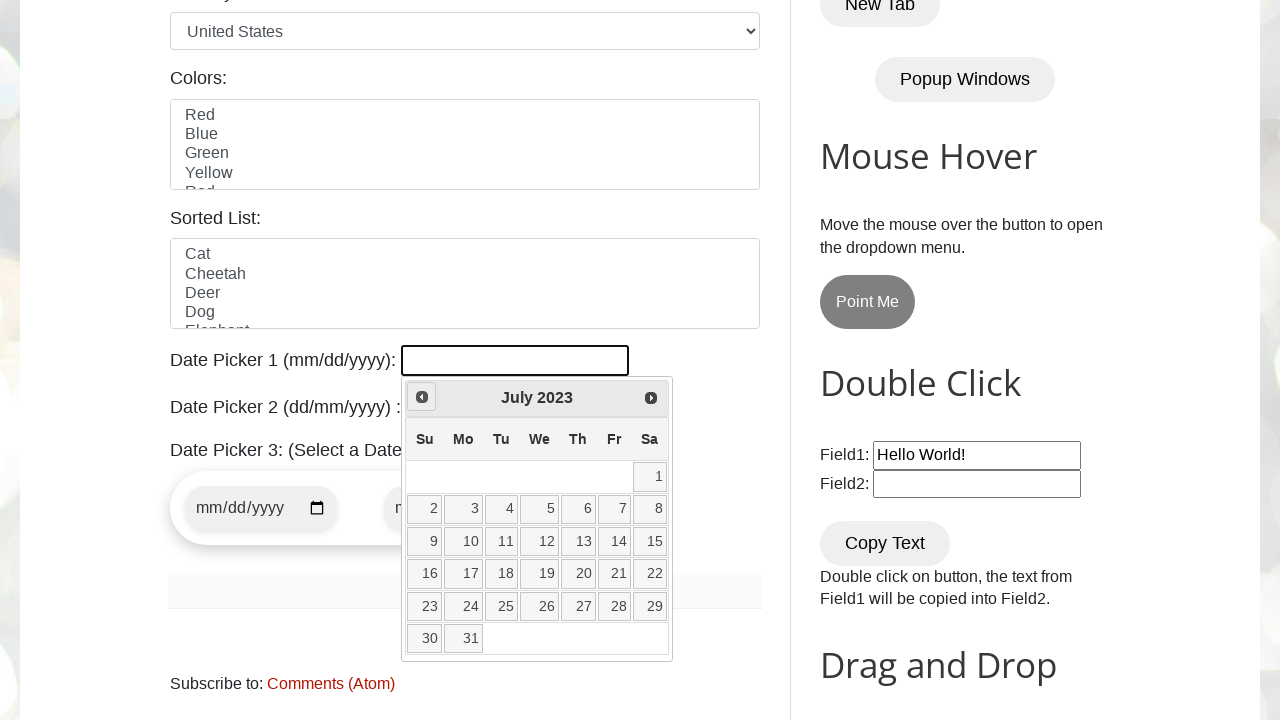

Retrieved current month from datepicker
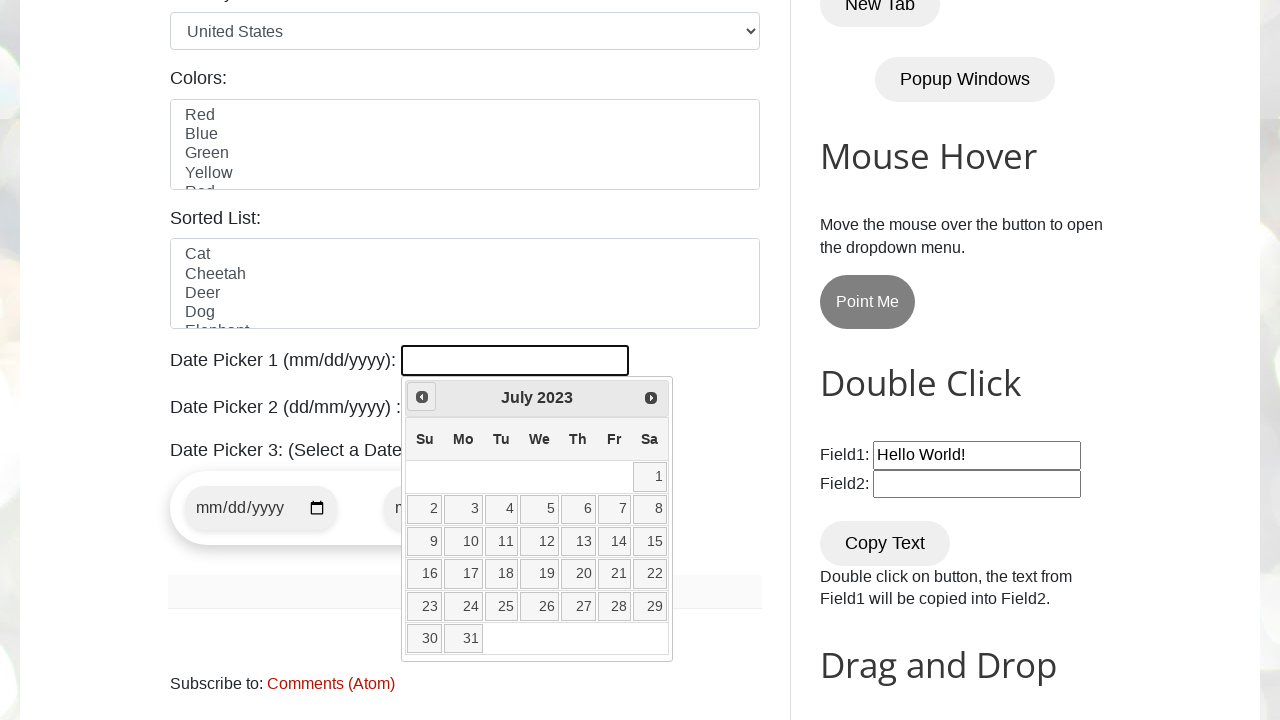

Clicked Previous button to navigate to earlier month at (422, 397) on xpath=//a[@title='Prev']
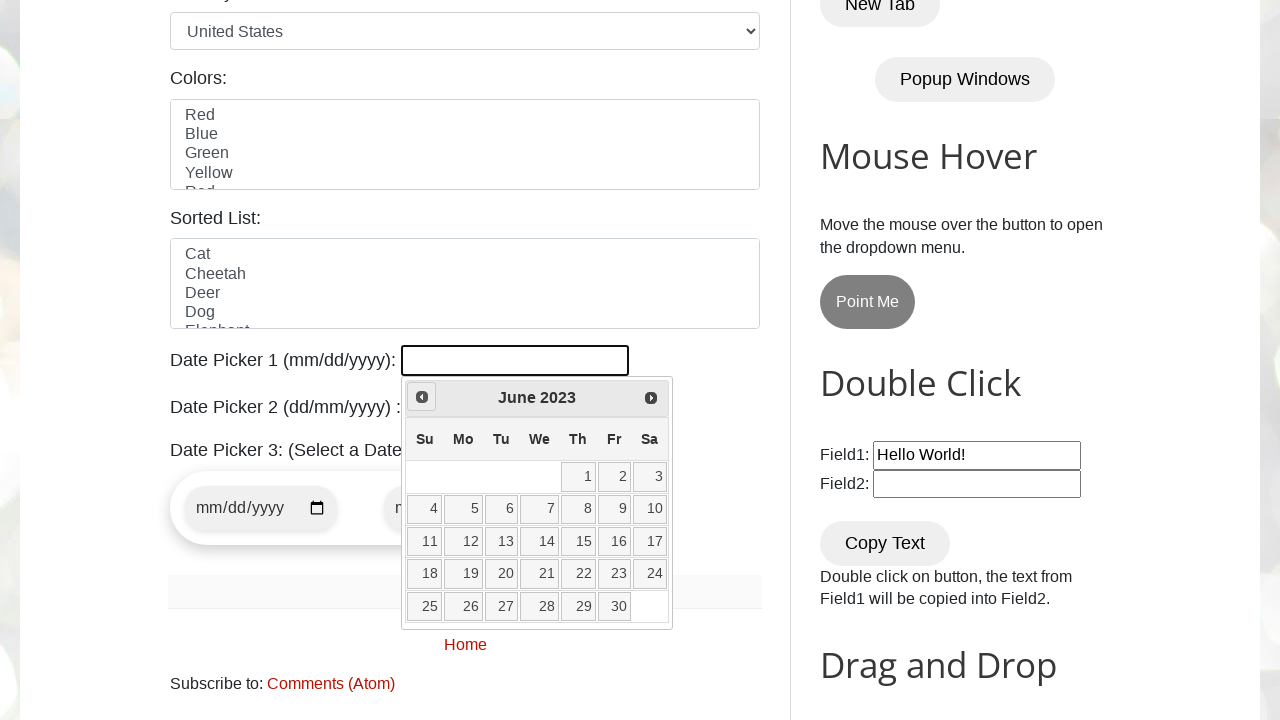

Retrieved current year from datepicker
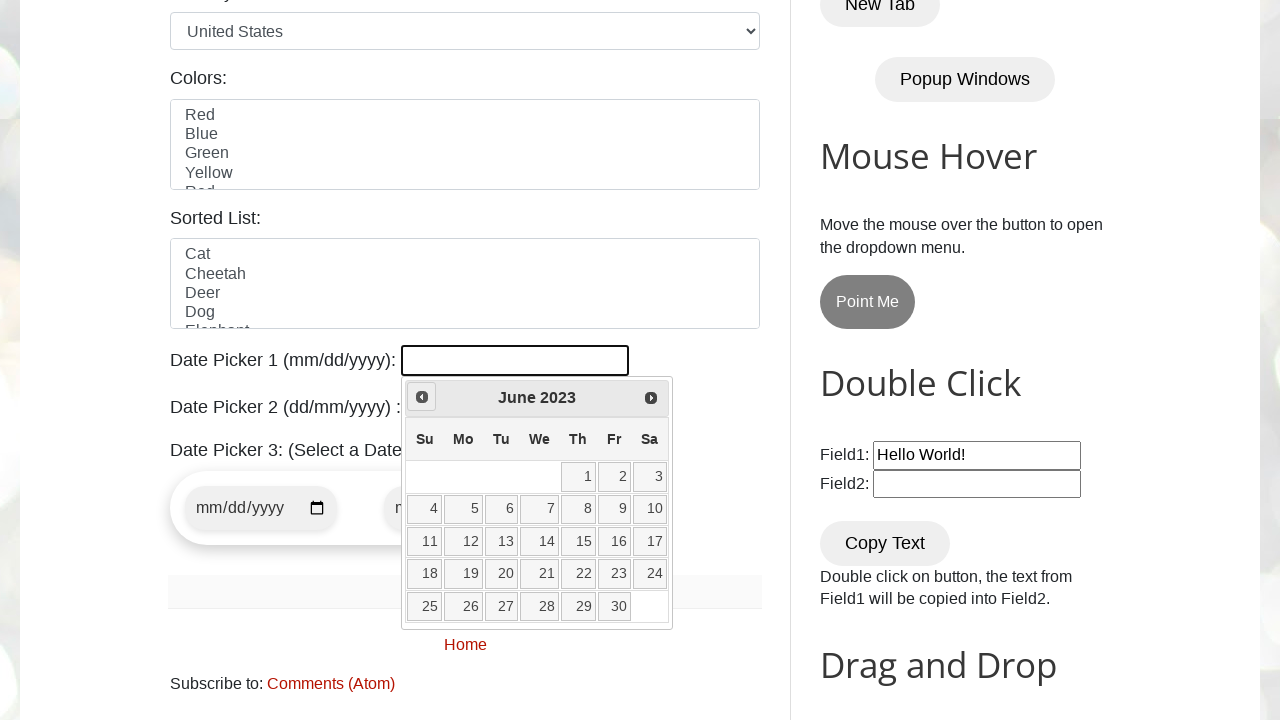

Retrieved current month from datepicker
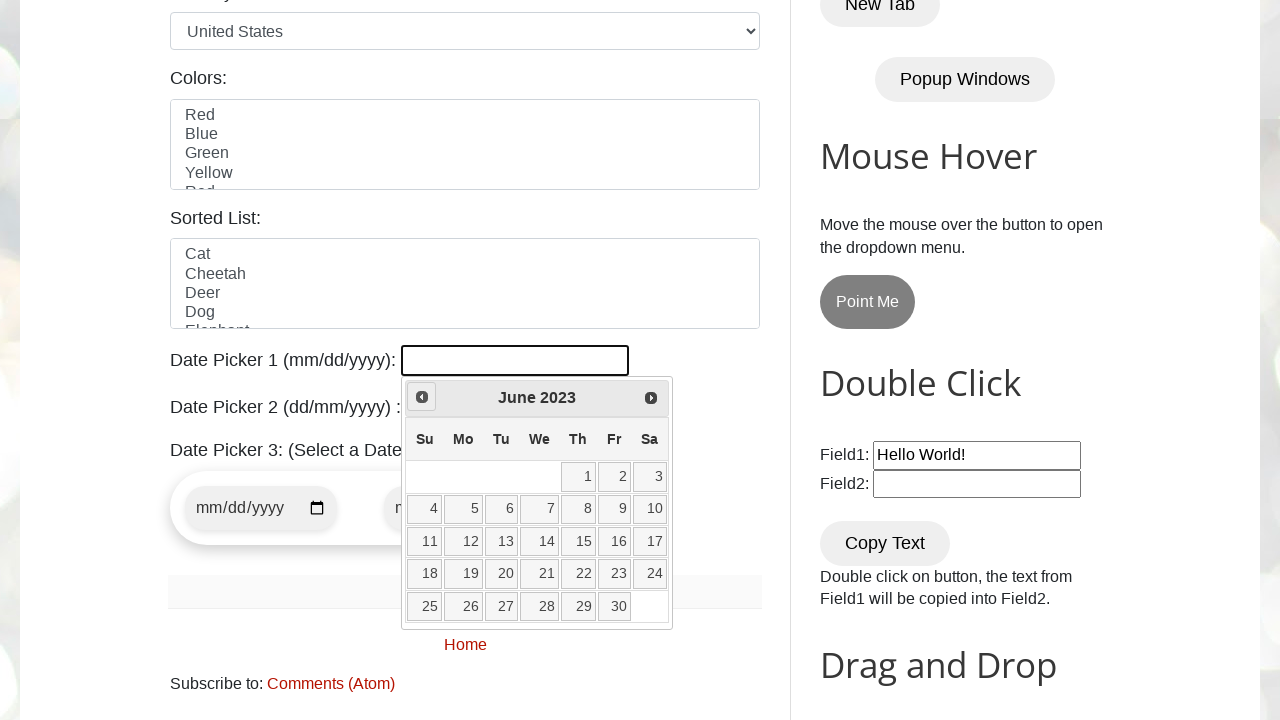

Clicked Previous button to navigate to earlier month at (422, 397) on xpath=//a[@title='Prev']
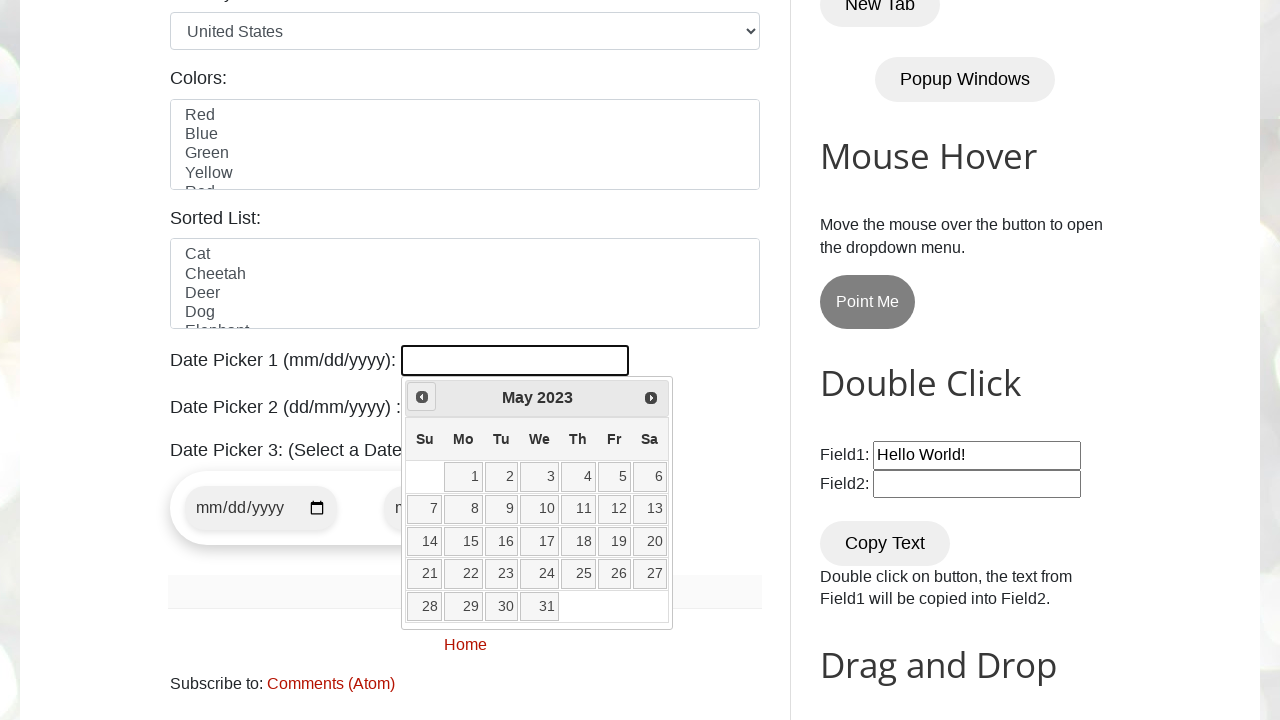

Retrieved current year from datepicker
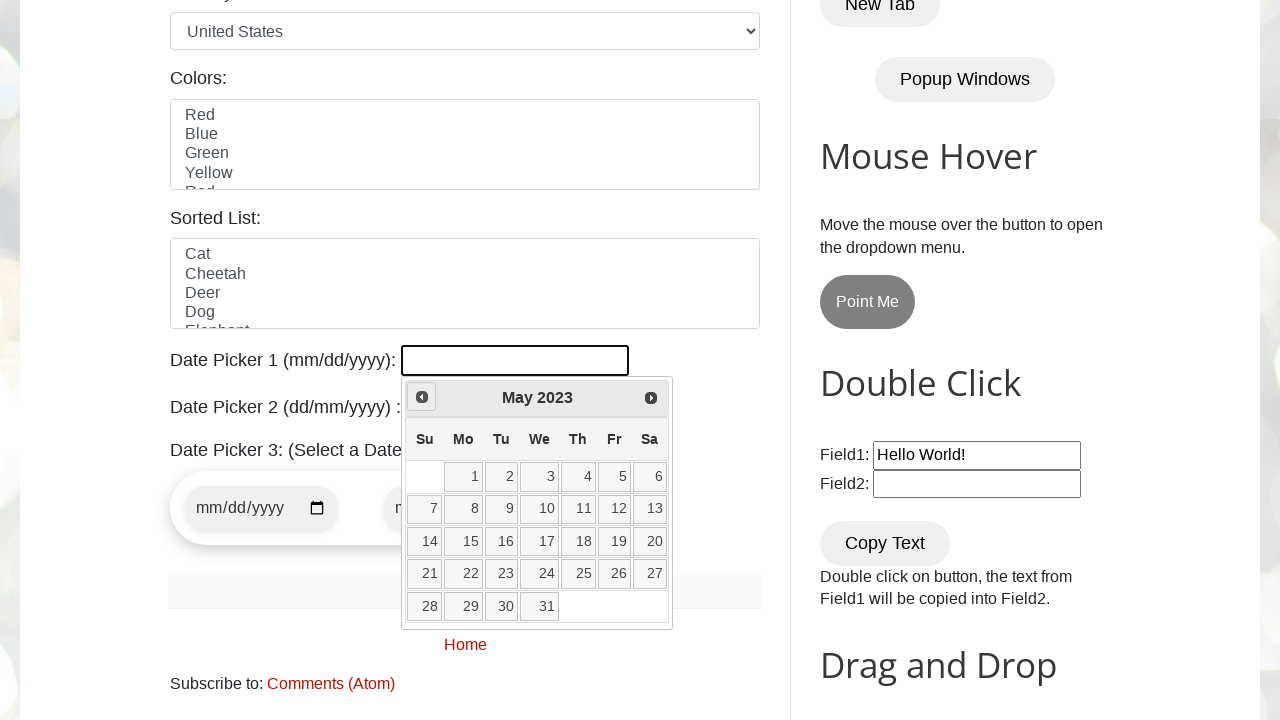

Retrieved current month from datepicker
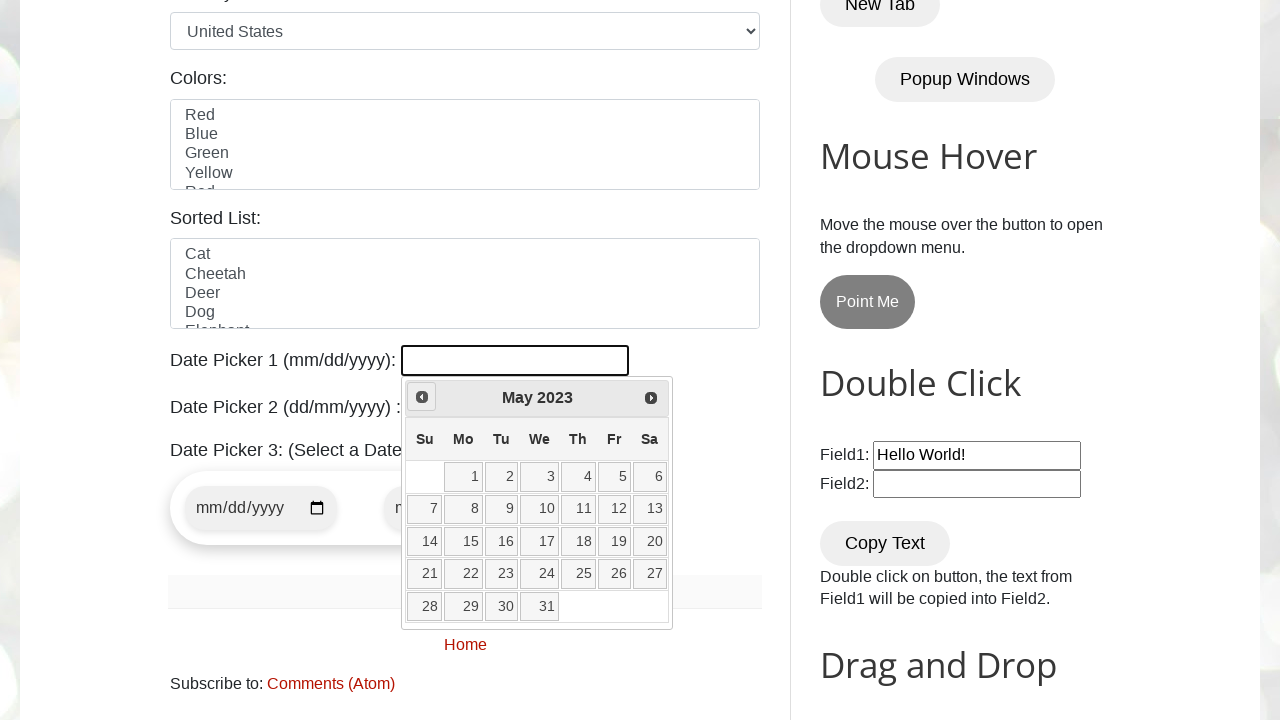

Clicked Previous button to navigate to earlier month at (422, 397) on xpath=//a[@title='Prev']
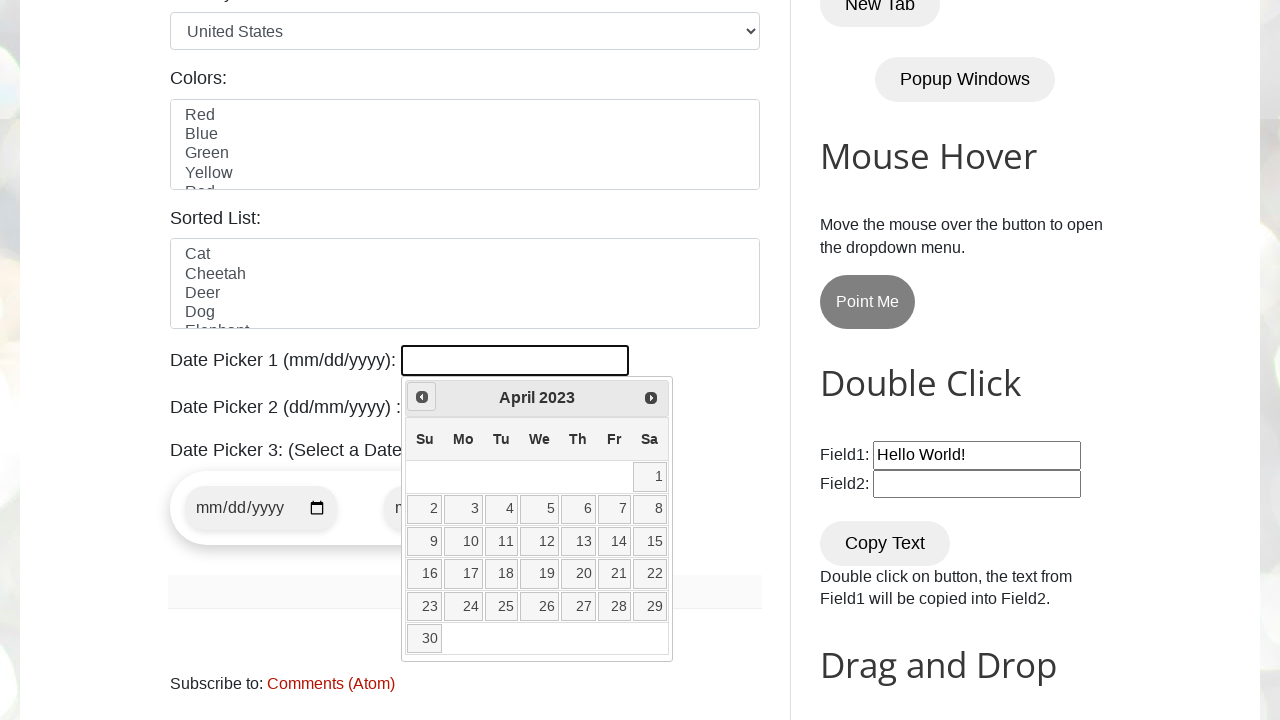

Retrieved current year from datepicker
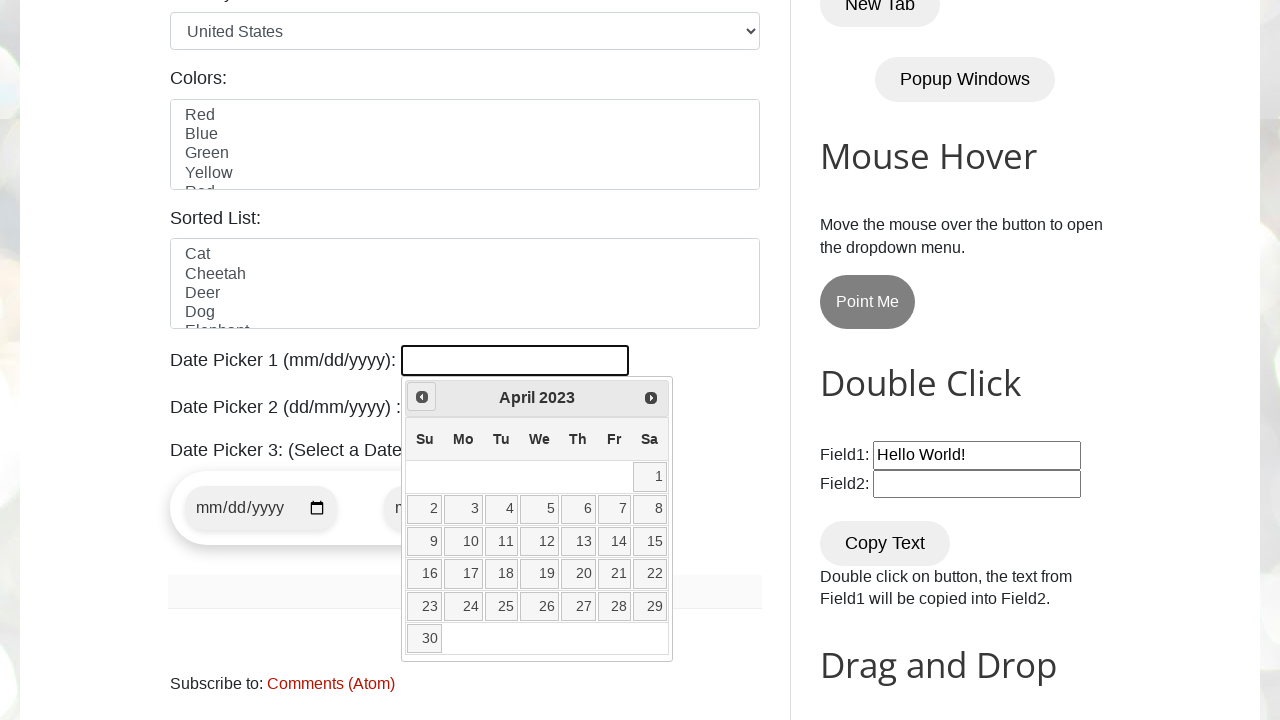

Retrieved current month from datepicker
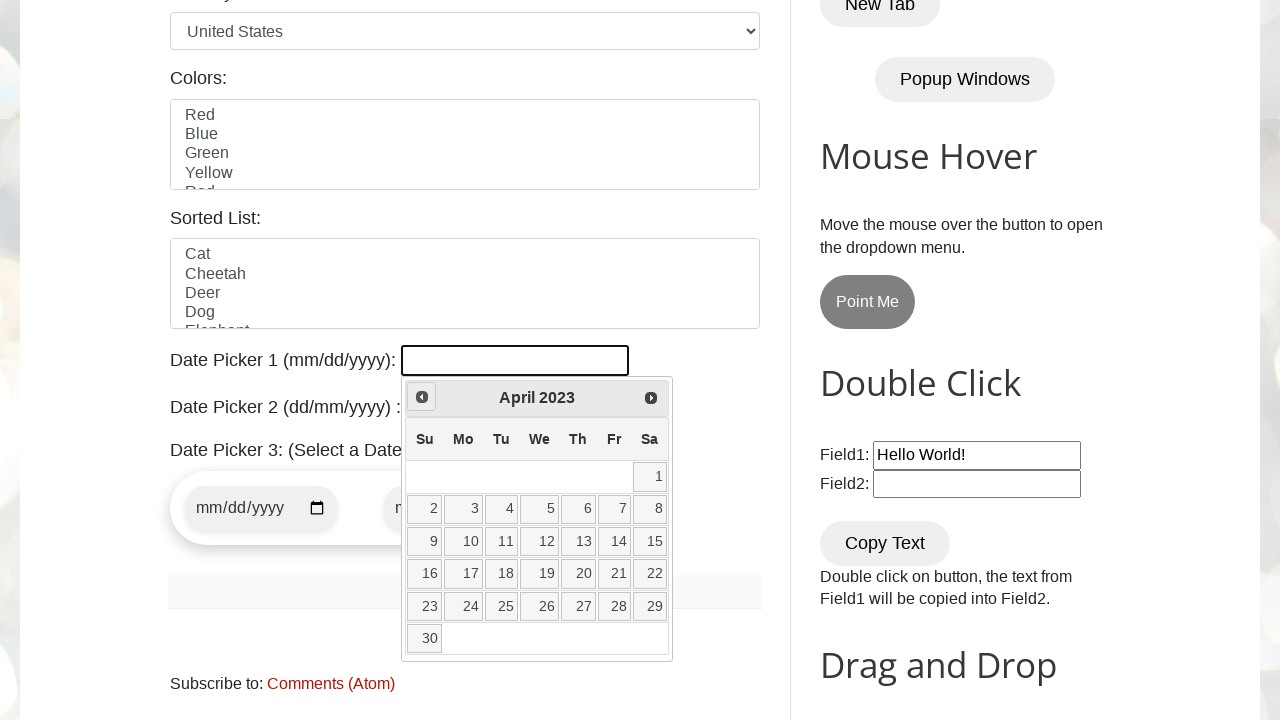

Clicked Previous button to navigate to earlier month at (422, 397) on xpath=//a[@title='Prev']
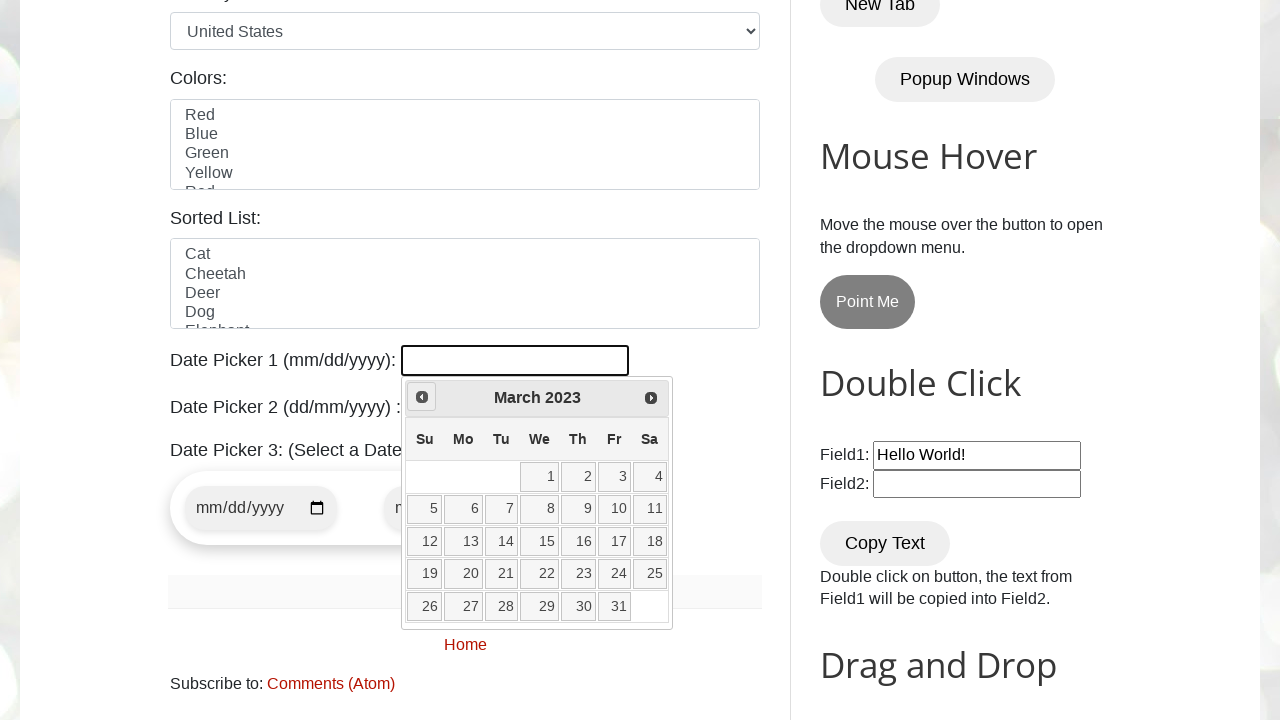

Retrieved current year from datepicker
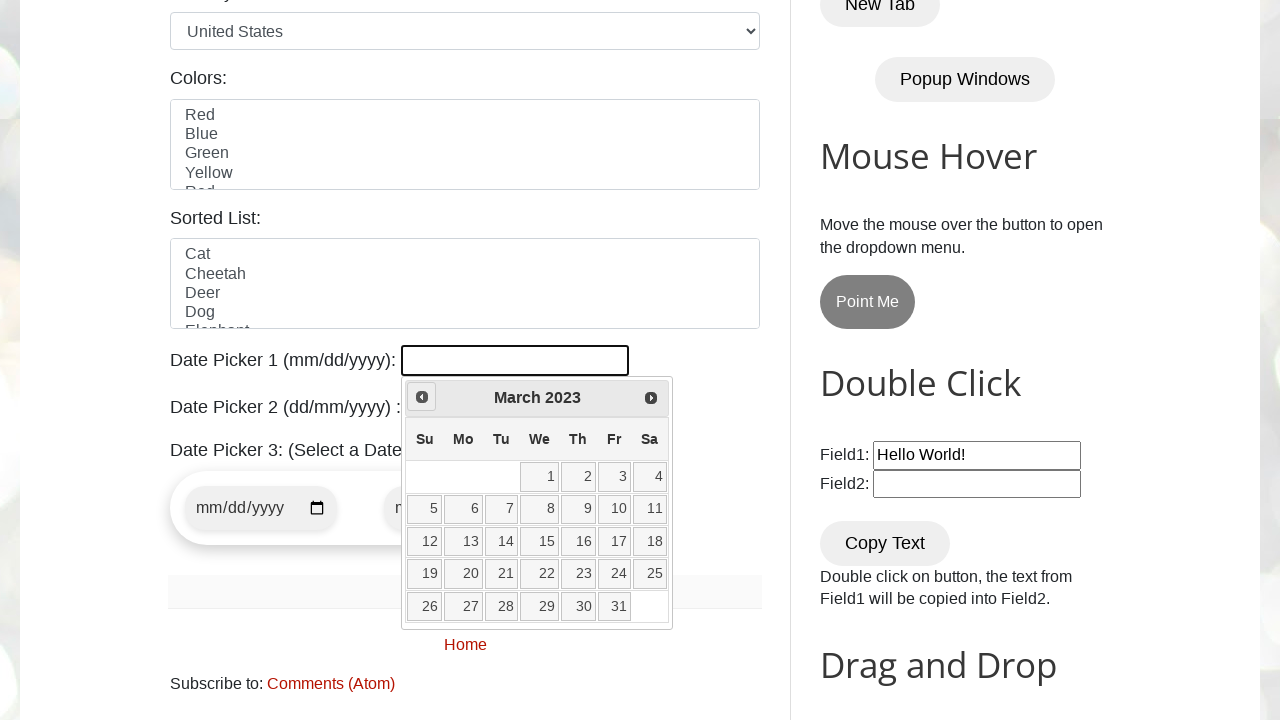

Retrieved current month from datepicker
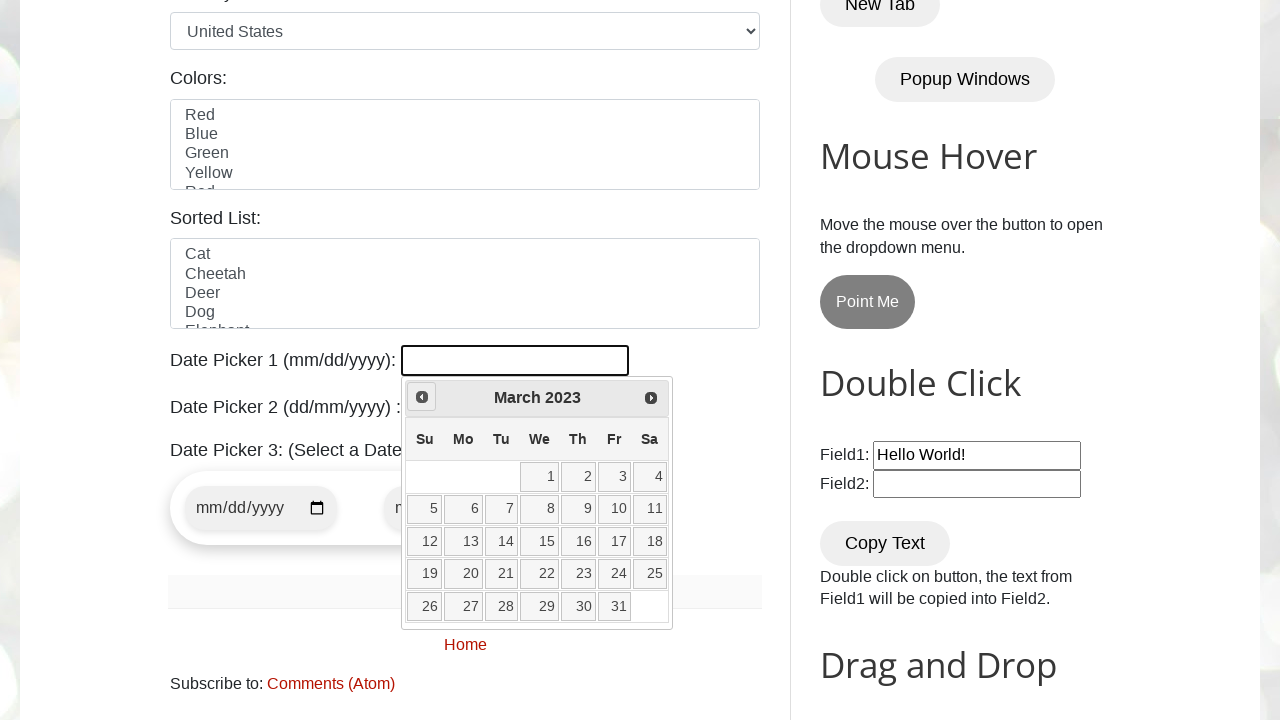

Reached target date: March 2023
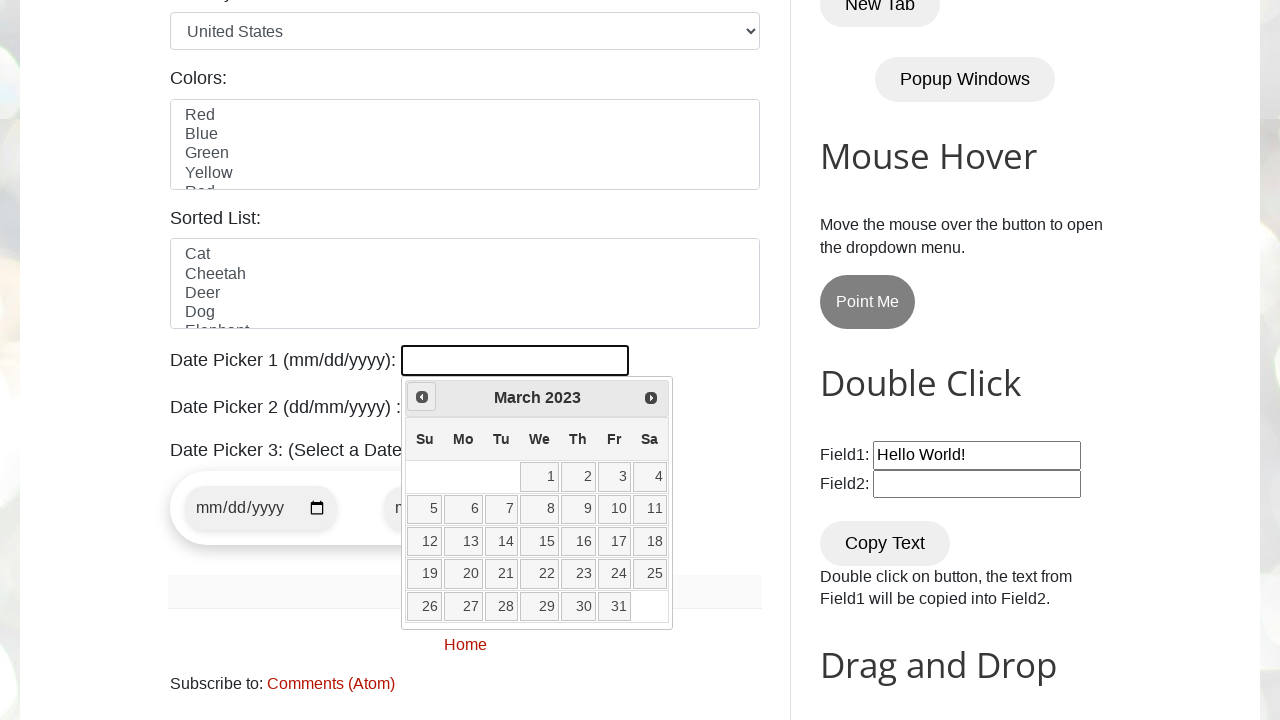

Selected date 17 from datepicker at (614, 542) on //a[@class='ui-state-default' and text()='17']
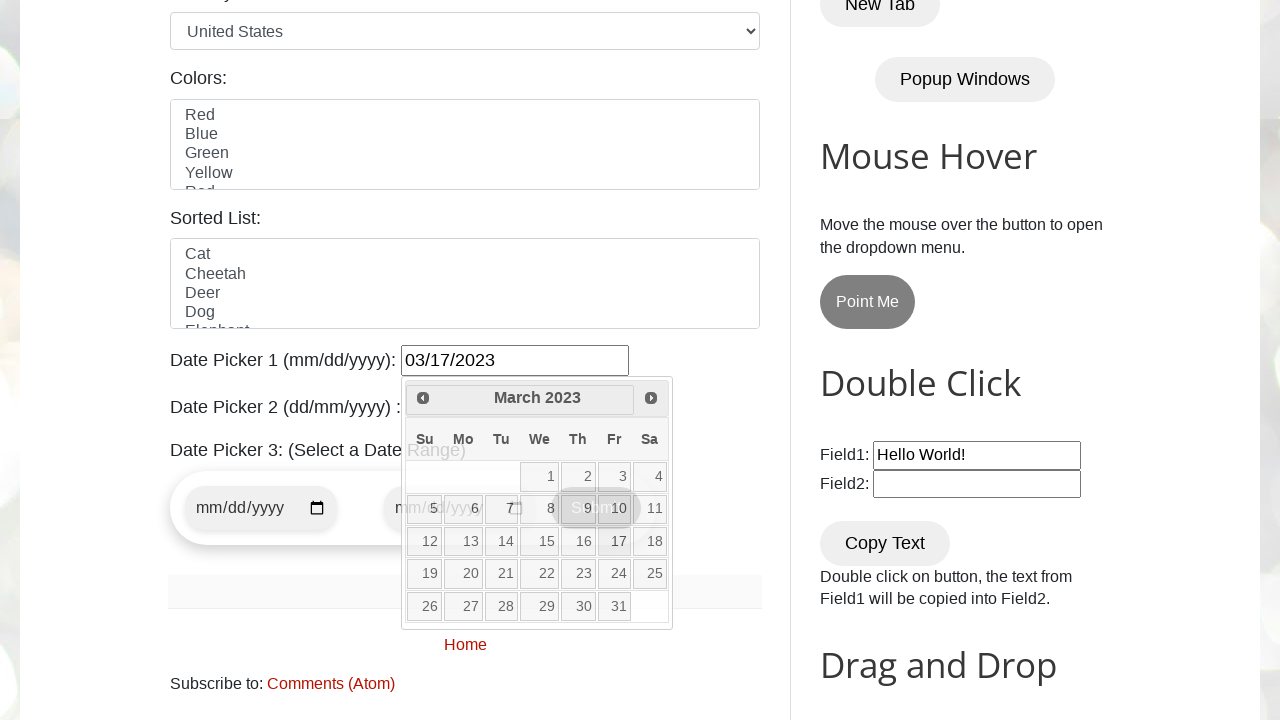

Waited for datepicker to close and value to be set
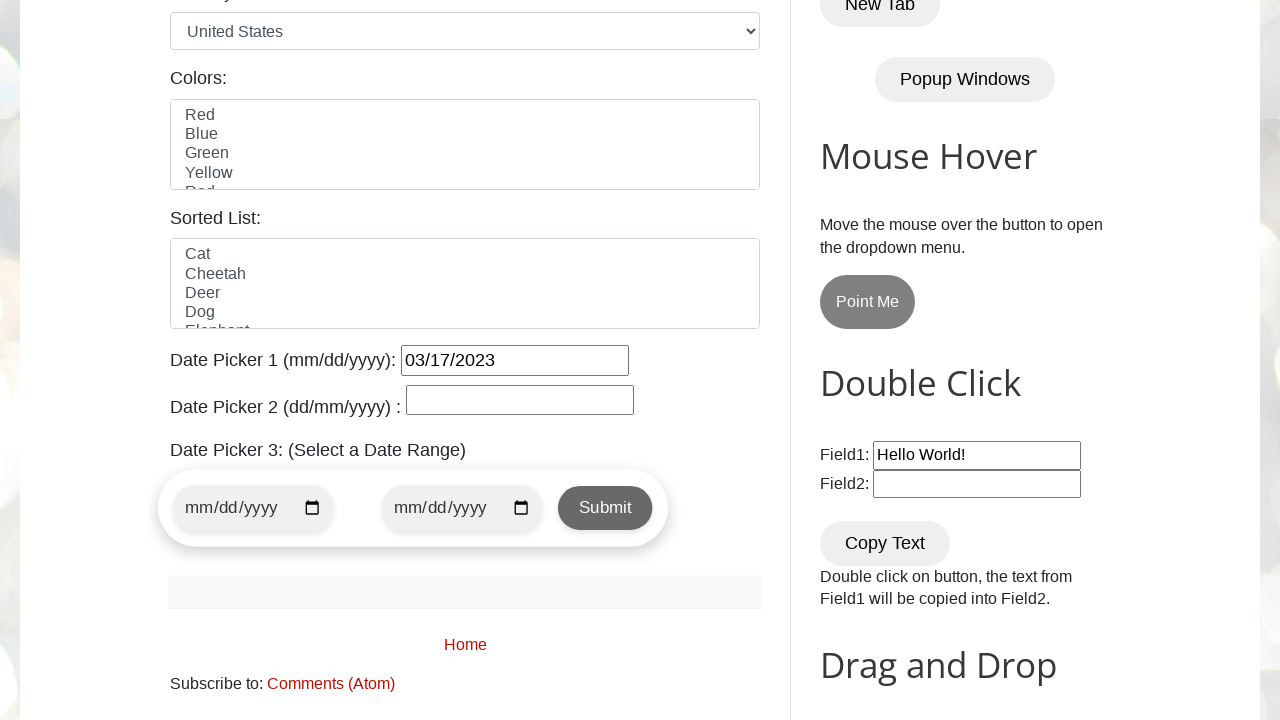

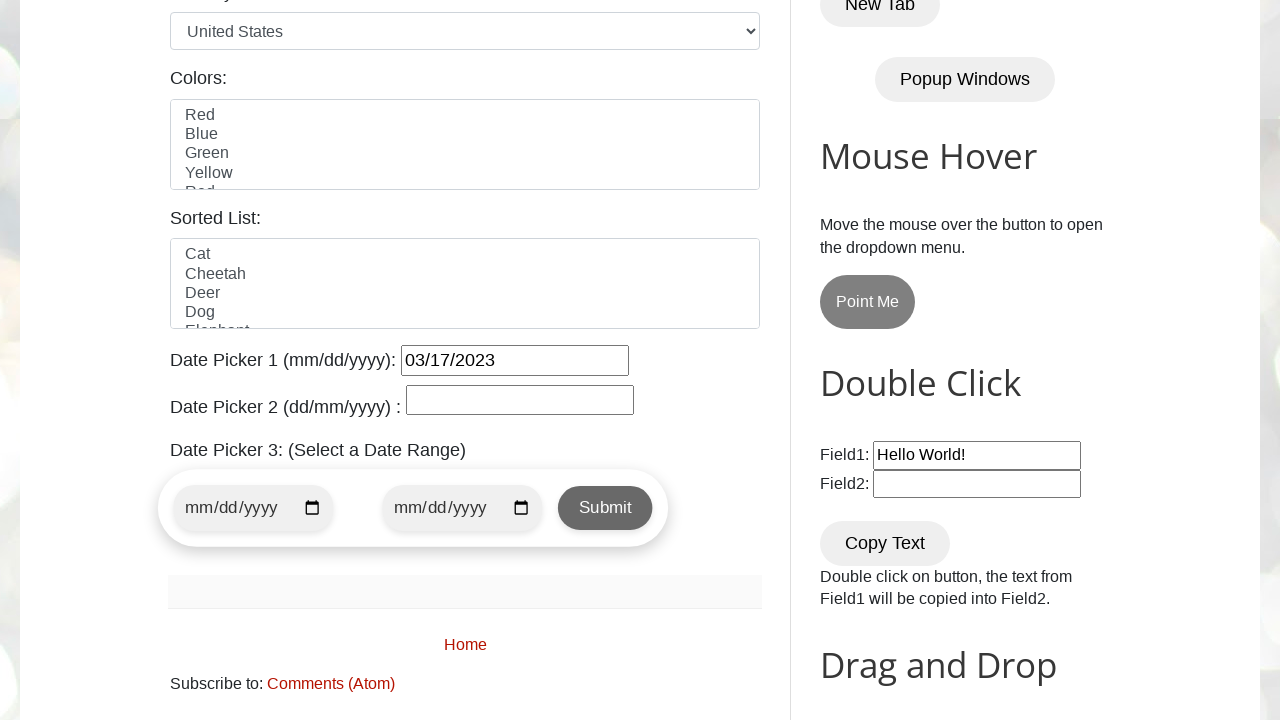